Tests filling out a large form with multiple text input fields and submitting it by clicking the submit button

Starting URL: http://suninjuly.github.io/huge_form.html

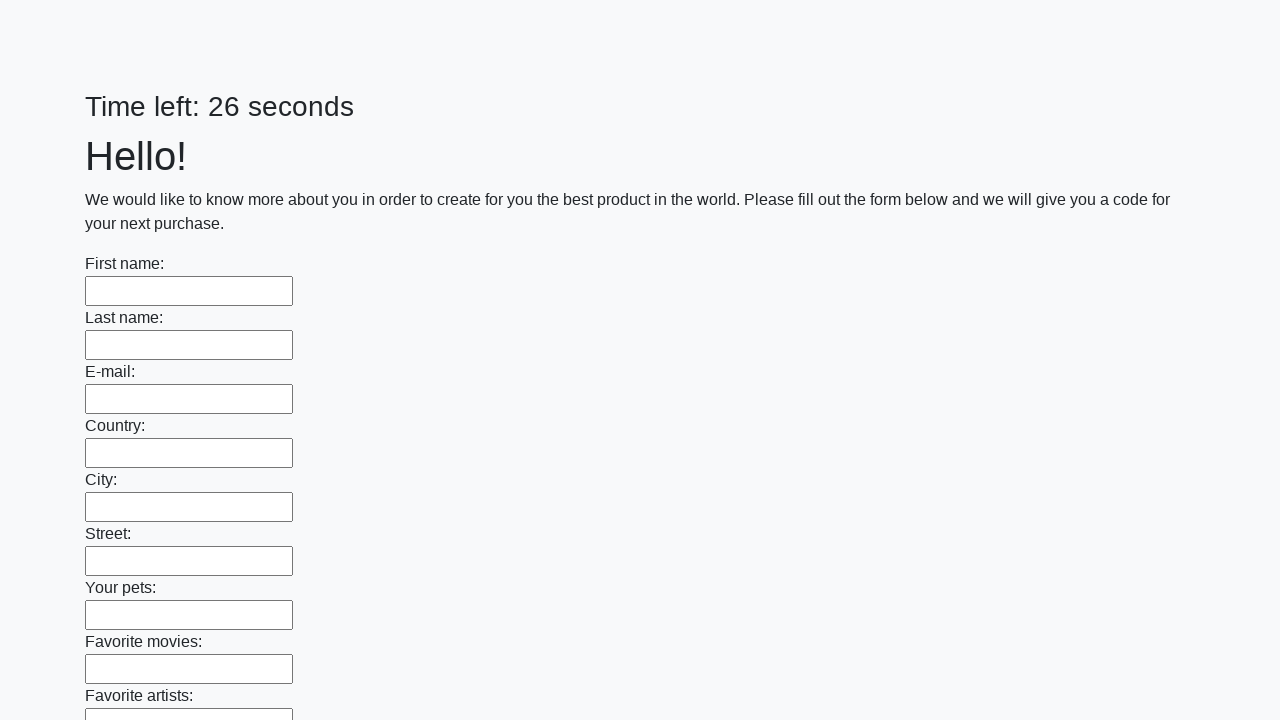

Located all text input fields on the huge form
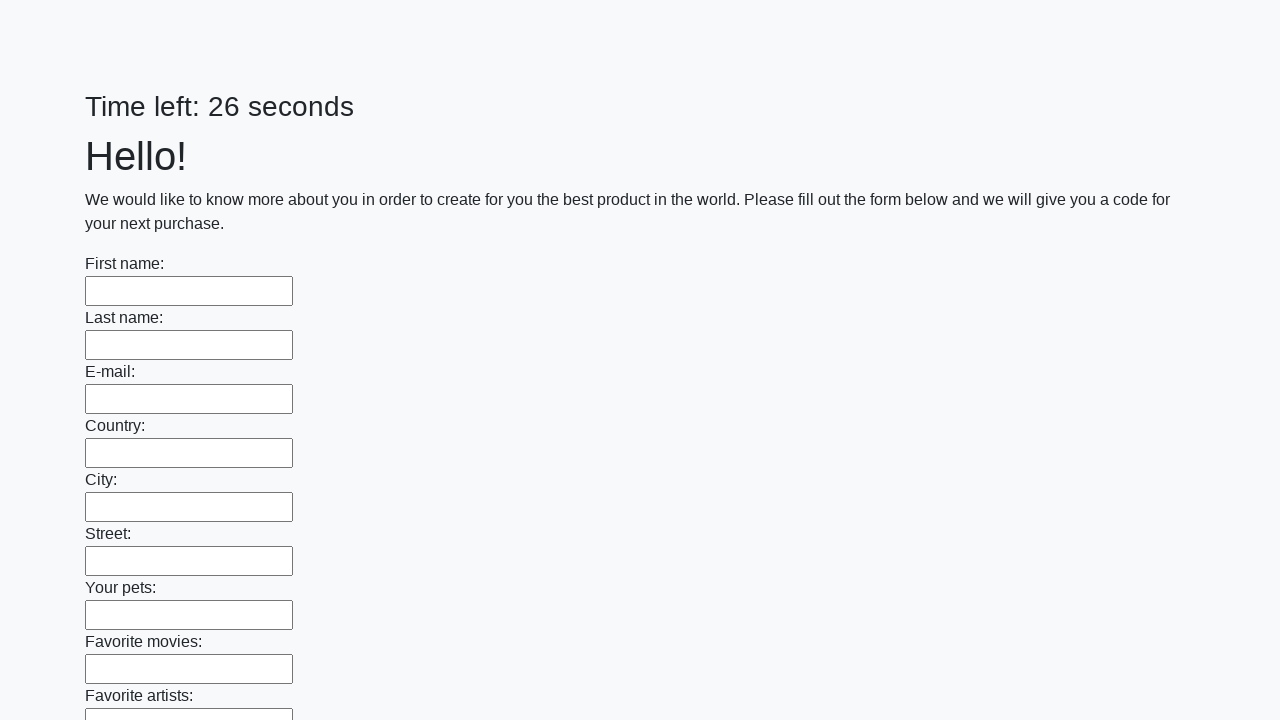

Counted 100 text input fields
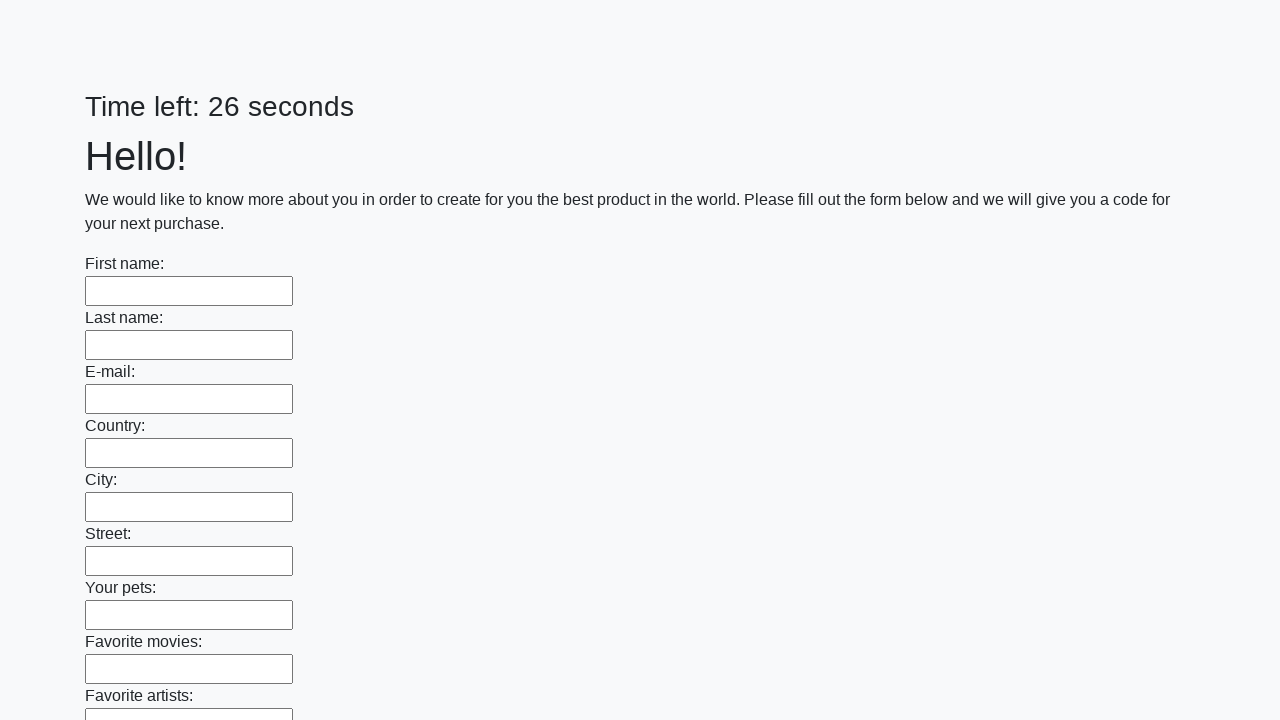

Filled text input field 1 with 'My answer' on [type="text"] >> nth=0
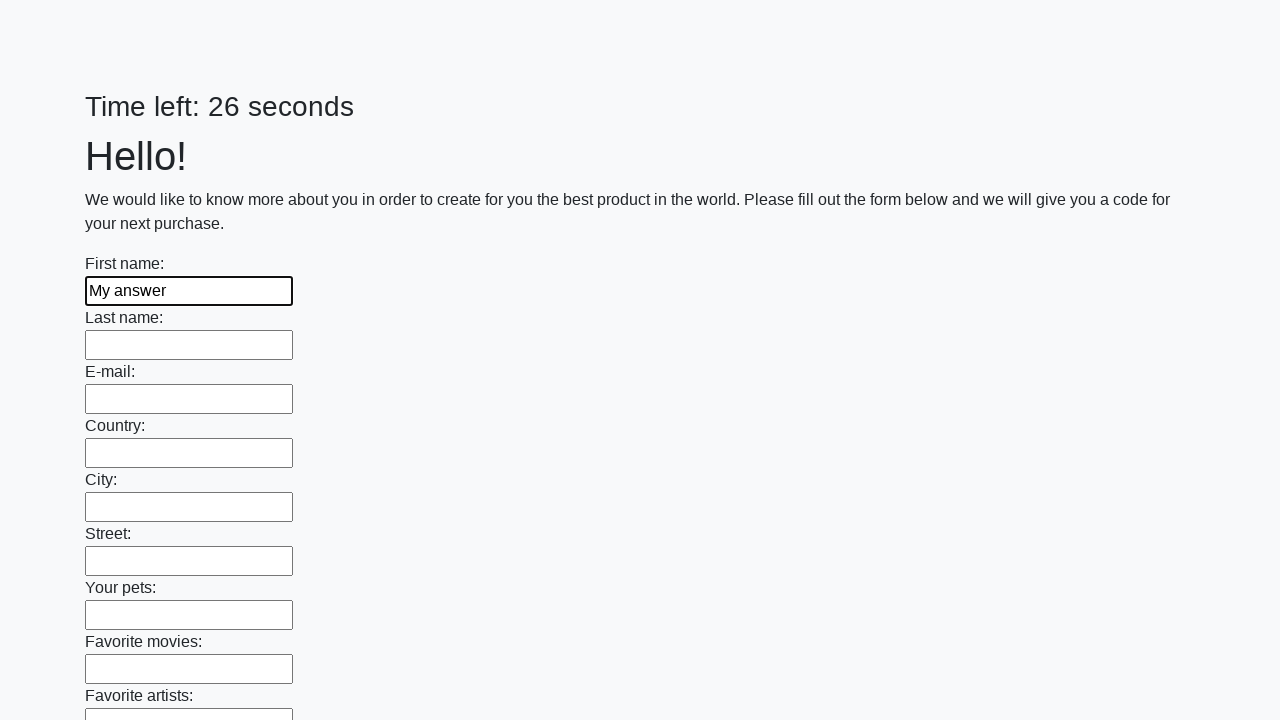

Filled text input field 2 with 'My answer' on [type="text"] >> nth=1
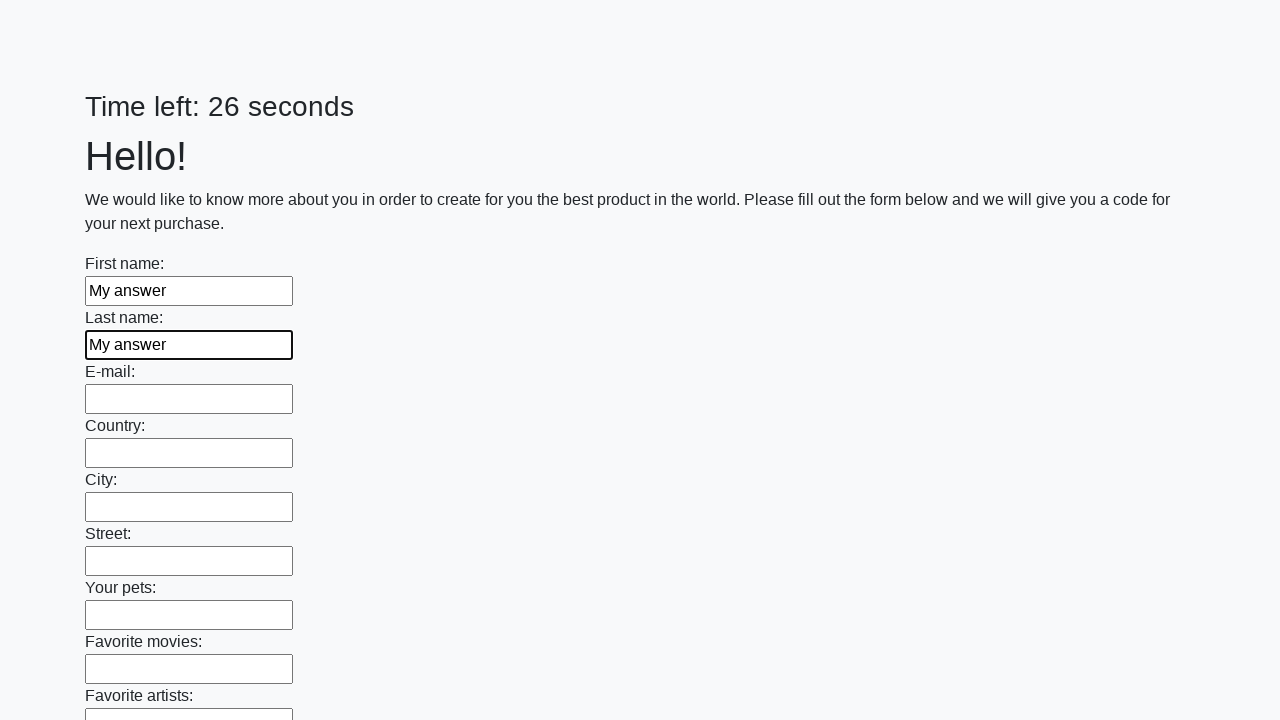

Filled text input field 3 with 'My answer' on [type="text"] >> nth=2
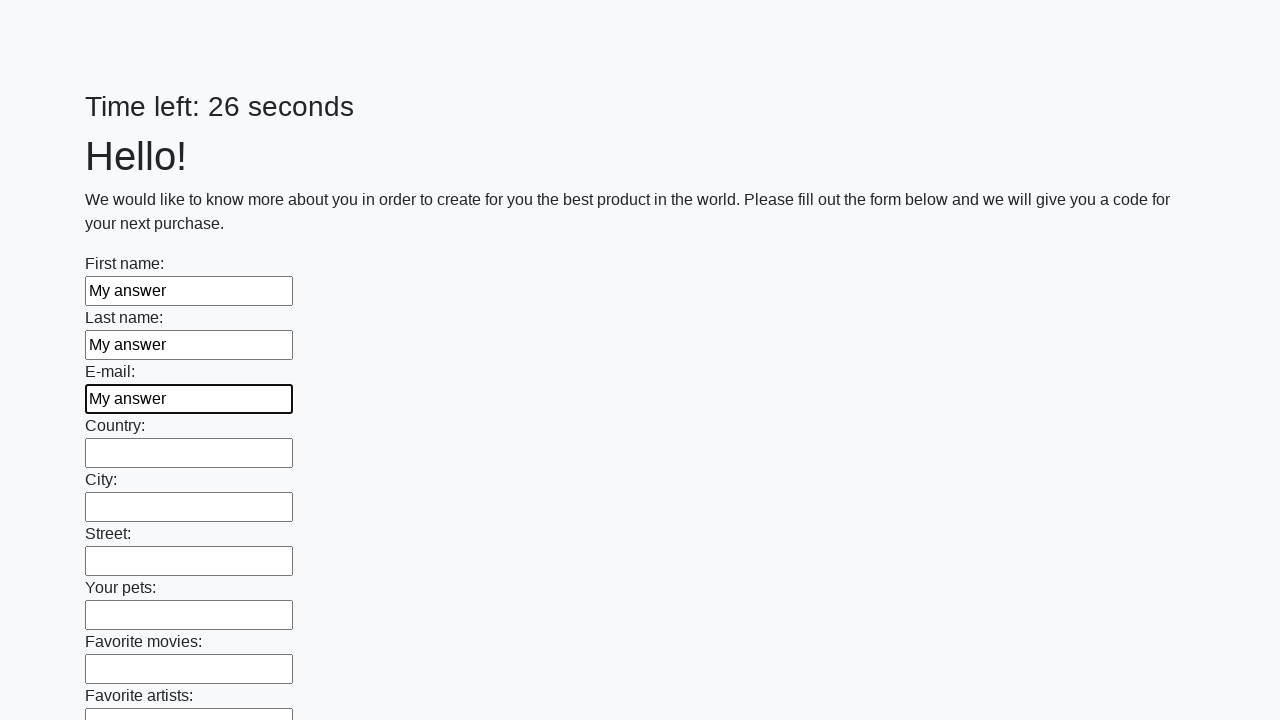

Filled text input field 4 with 'My answer' on [type="text"] >> nth=3
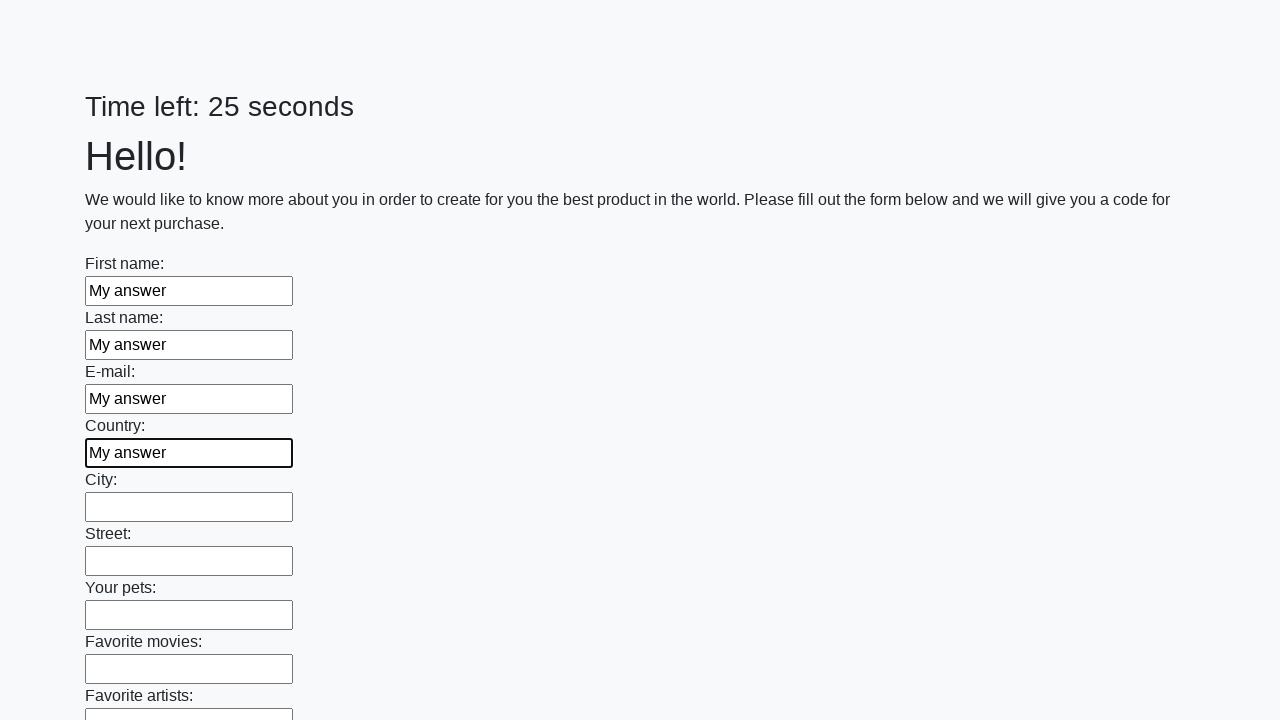

Filled text input field 5 with 'My answer' on [type="text"] >> nth=4
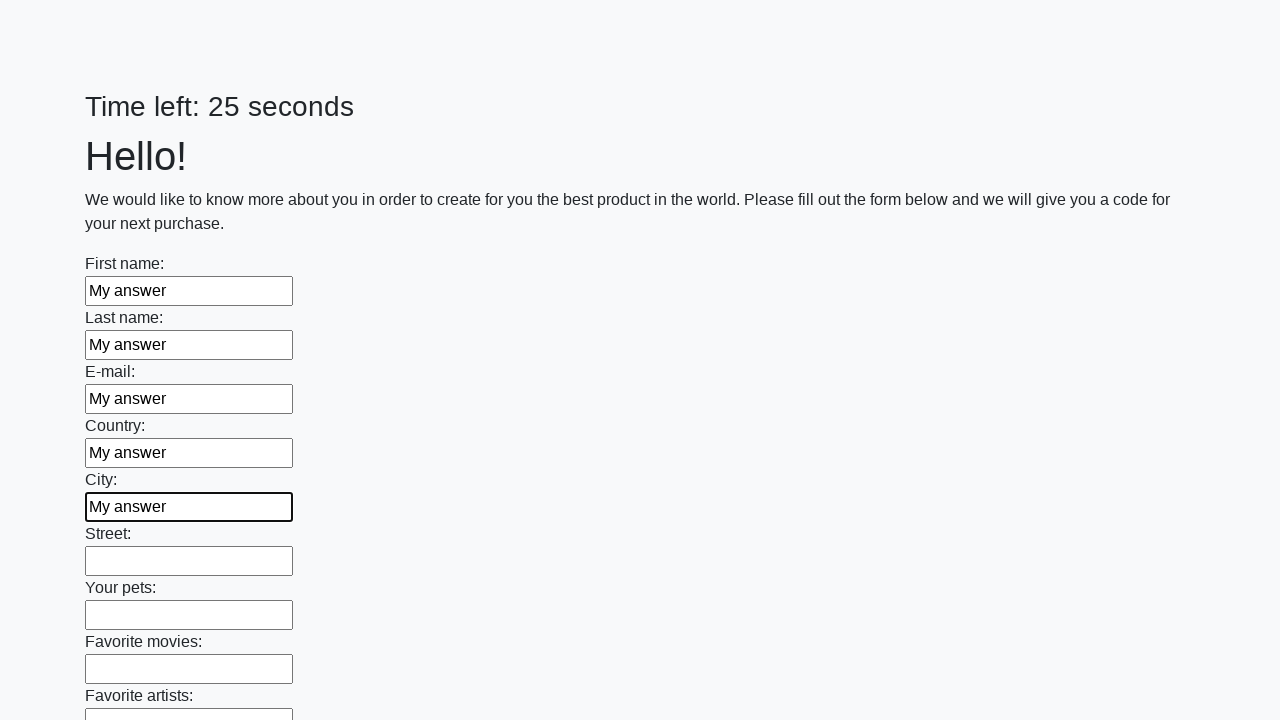

Filled text input field 6 with 'My answer' on [type="text"] >> nth=5
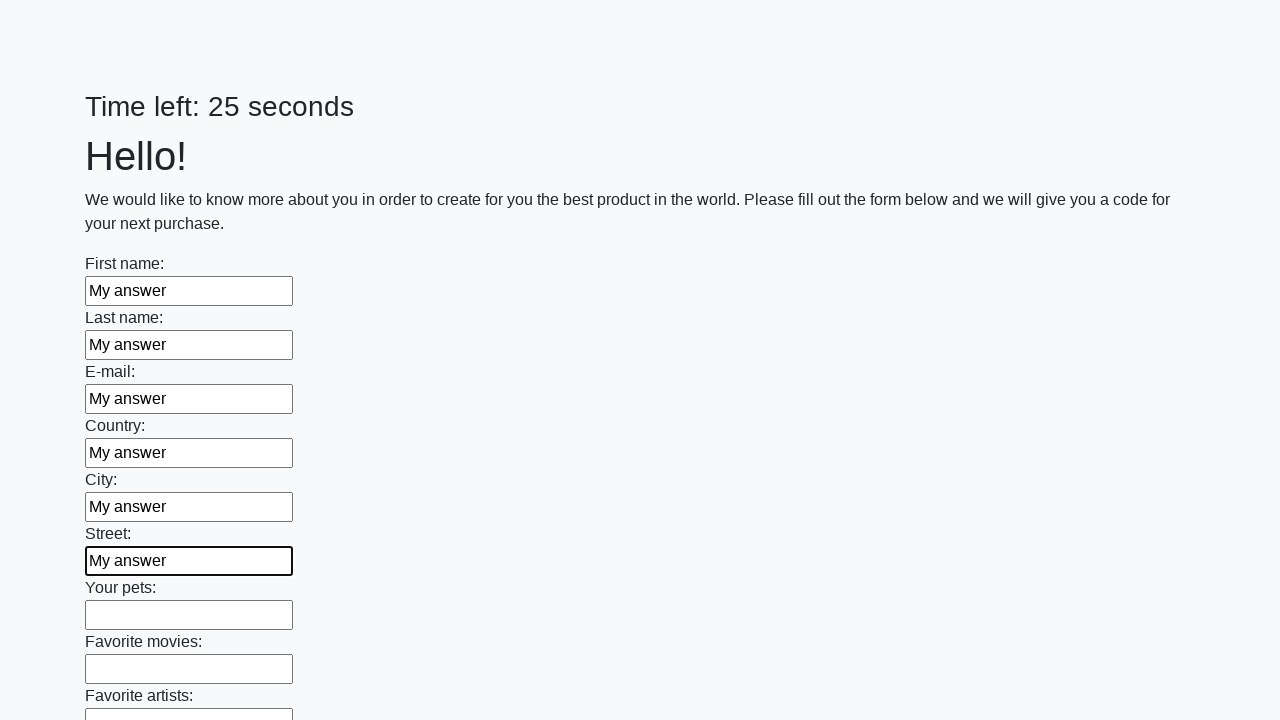

Filled text input field 7 with 'My answer' on [type="text"] >> nth=6
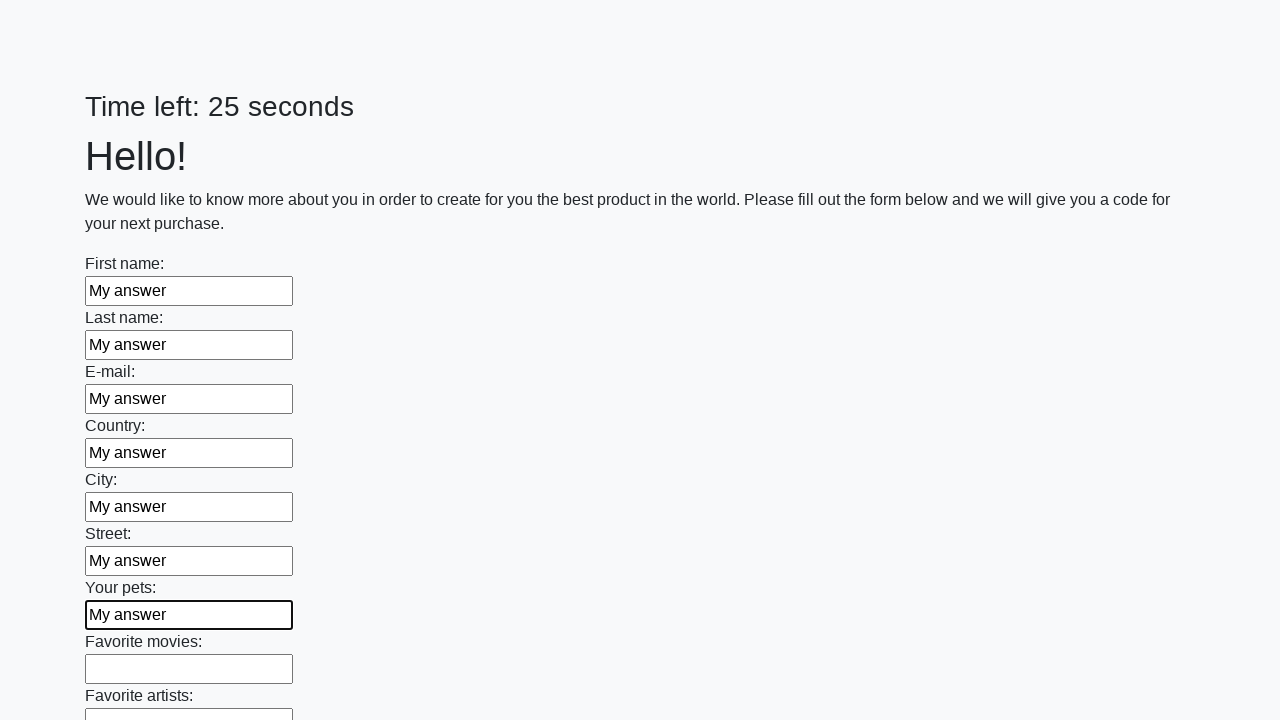

Filled text input field 8 with 'My answer' on [type="text"] >> nth=7
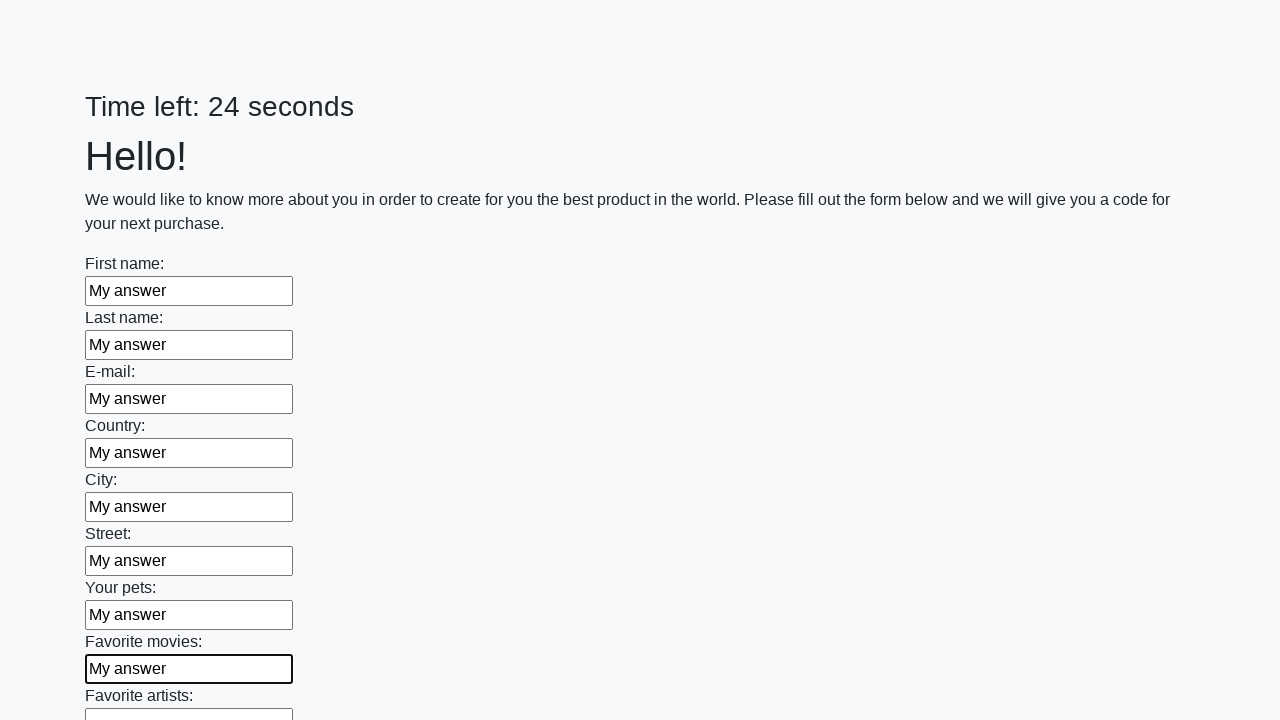

Filled text input field 9 with 'My answer' on [type="text"] >> nth=8
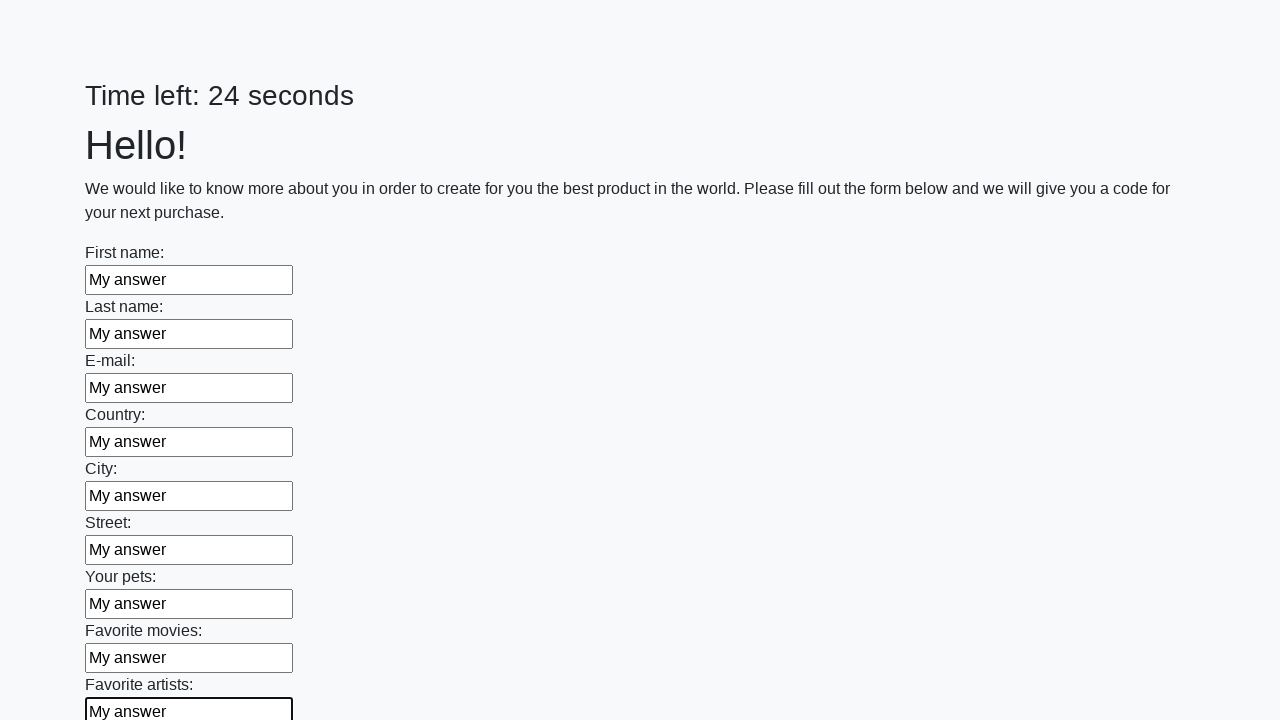

Filled text input field 10 with 'My answer' on [type="text"] >> nth=9
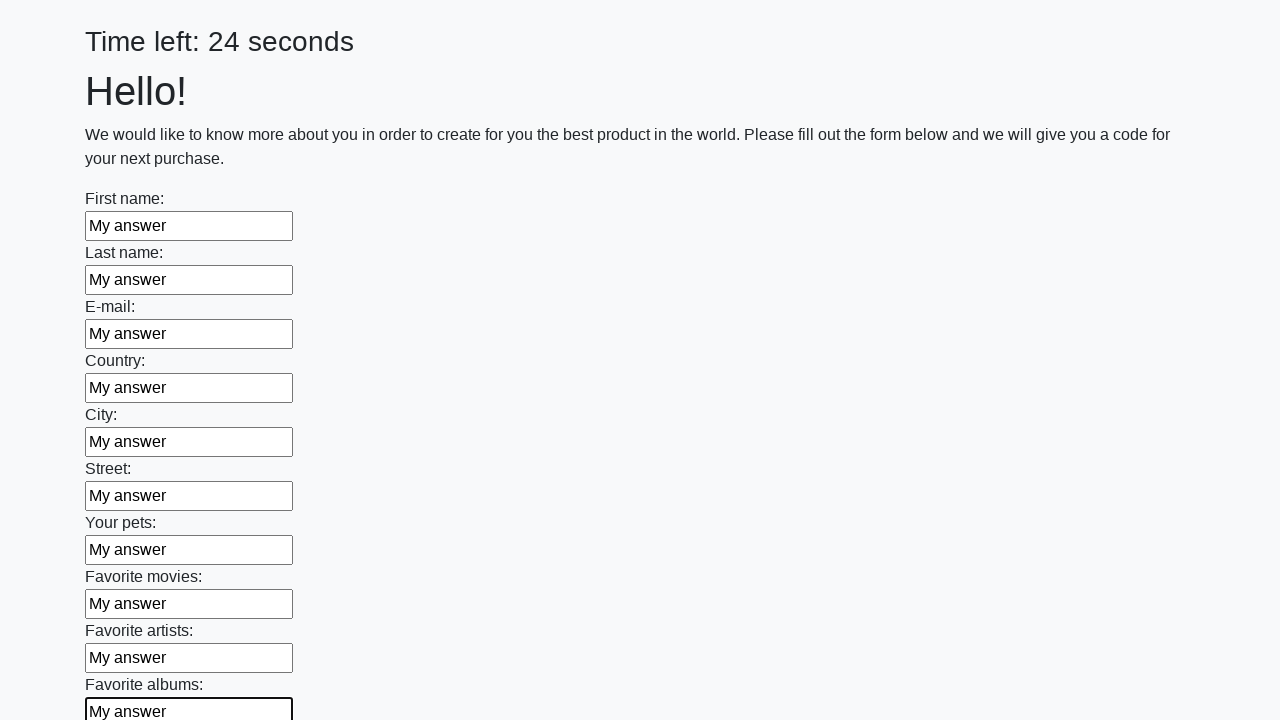

Filled text input field 11 with 'My answer' on [type="text"] >> nth=10
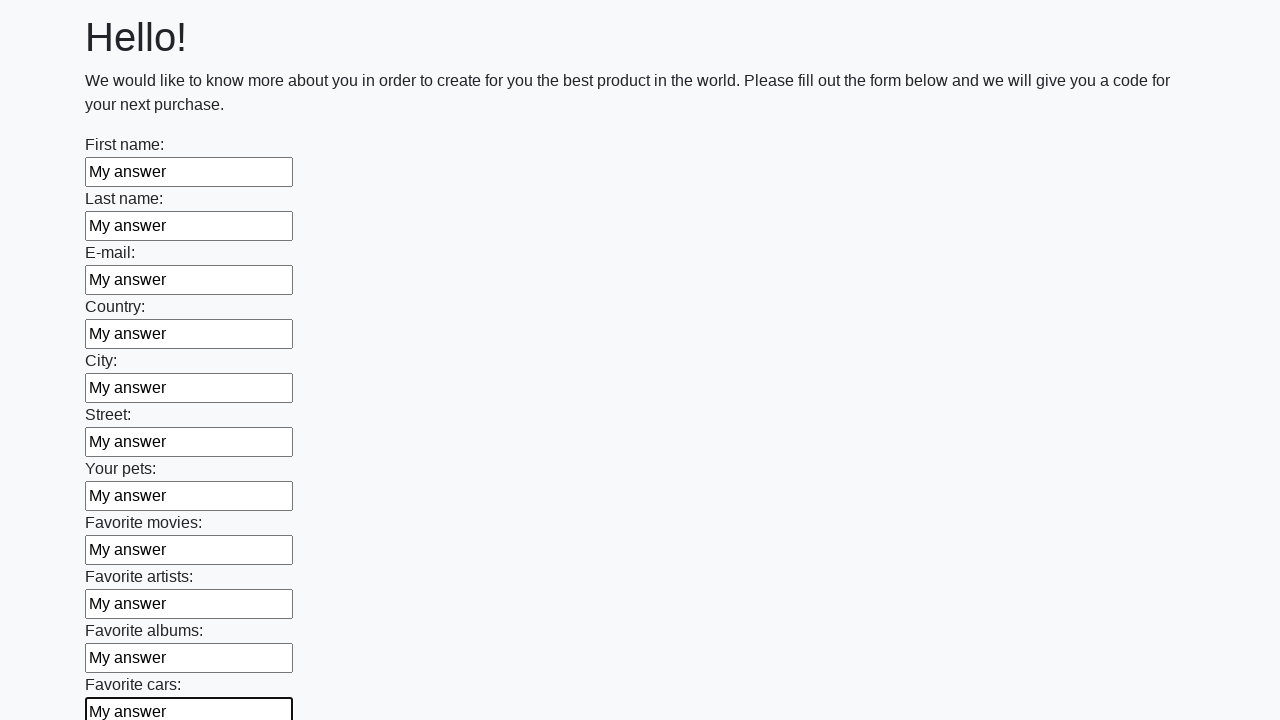

Filled text input field 12 with 'My answer' on [type="text"] >> nth=11
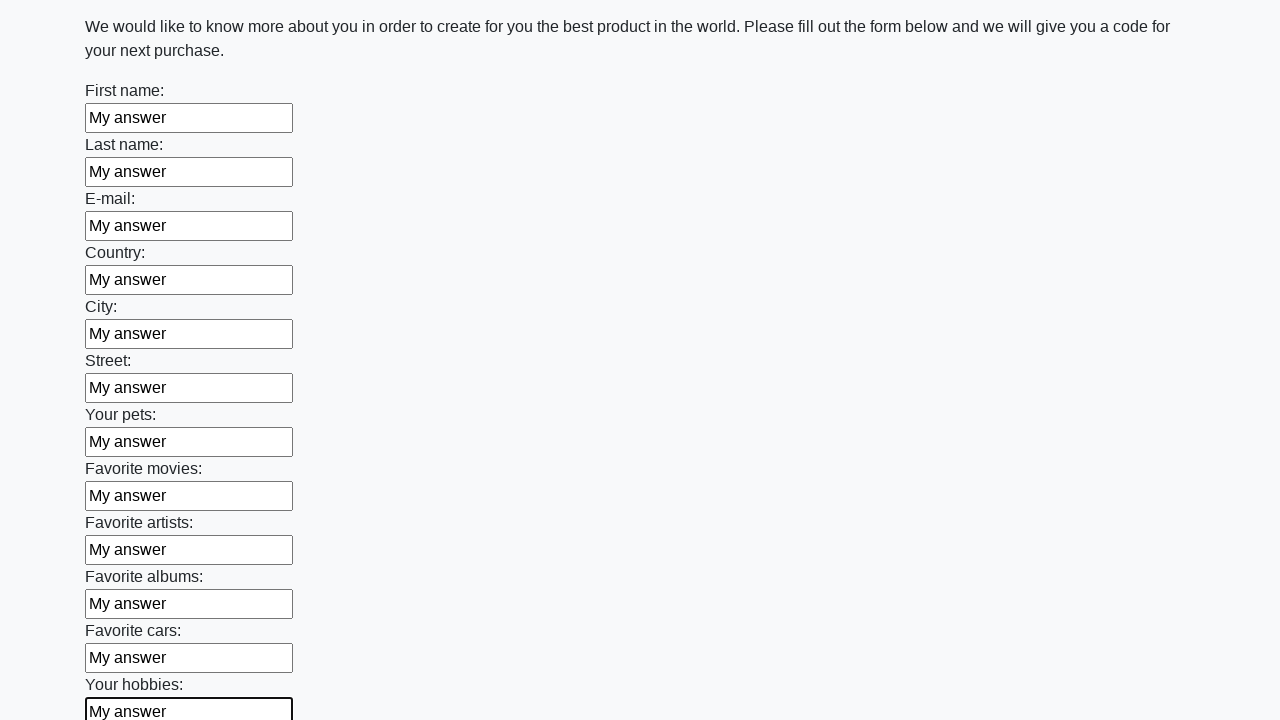

Filled text input field 13 with 'My answer' on [type="text"] >> nth=12
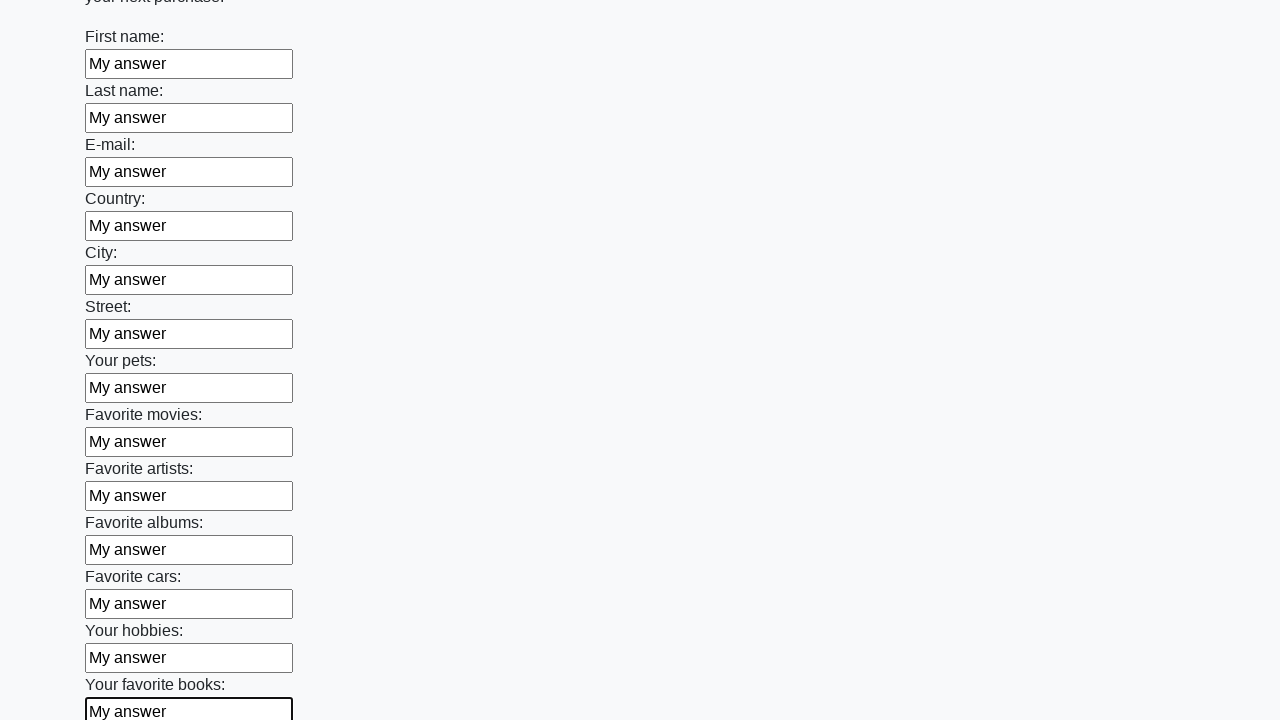

Filled text input field 14 with 'My answer' on [type="text"] >> nth=13
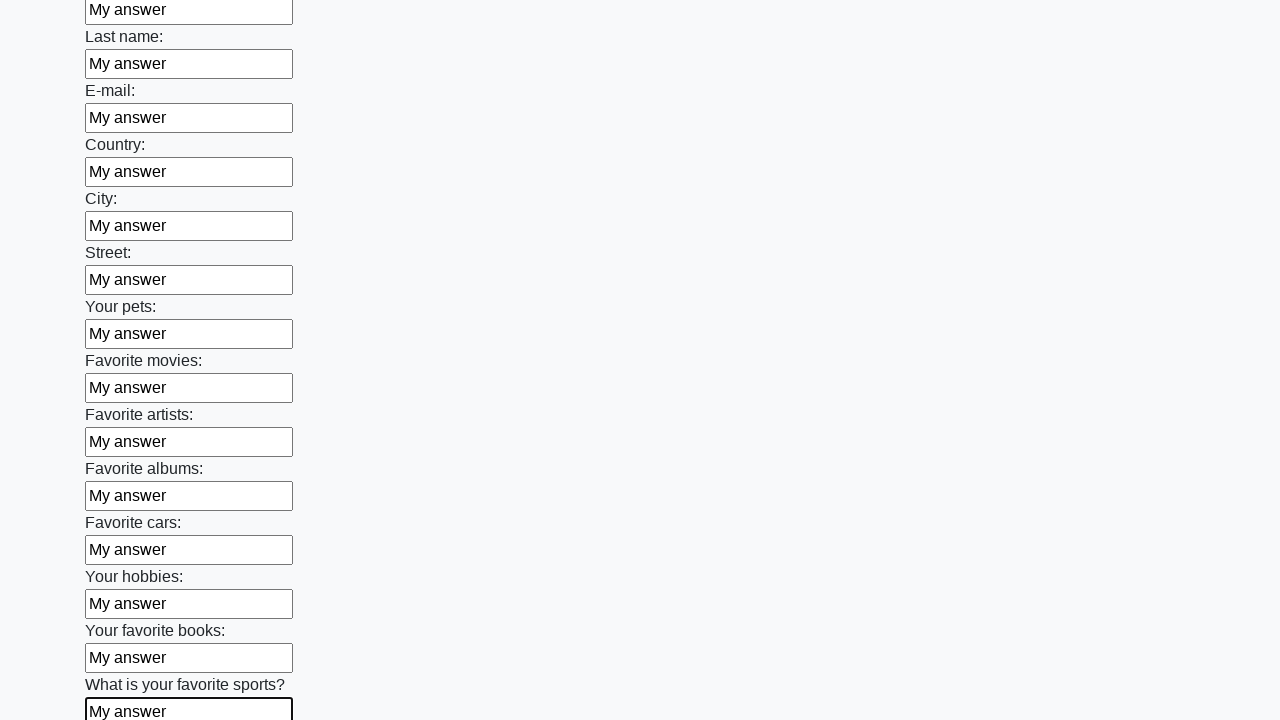

Filled text input field 15 with 'My answer' on [type="text"] >> nth=14
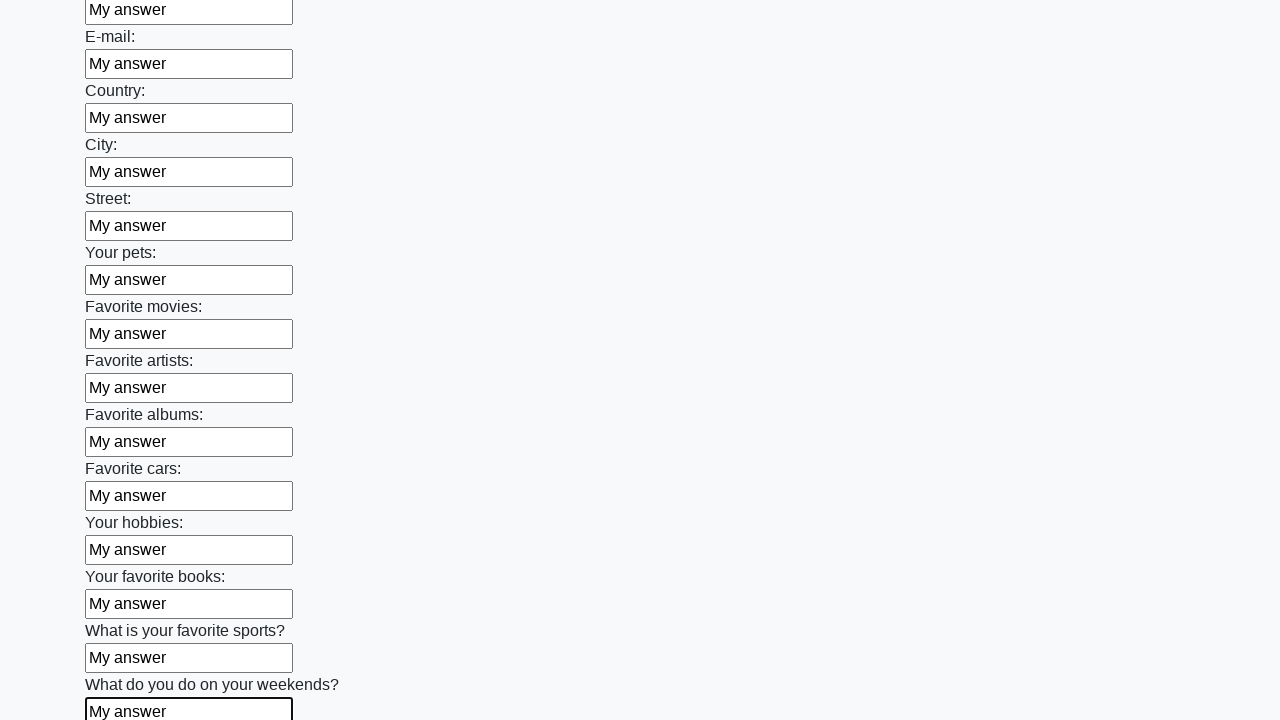

Filled text input field 16 with 'My answer' on [type="text"] >> nth=15
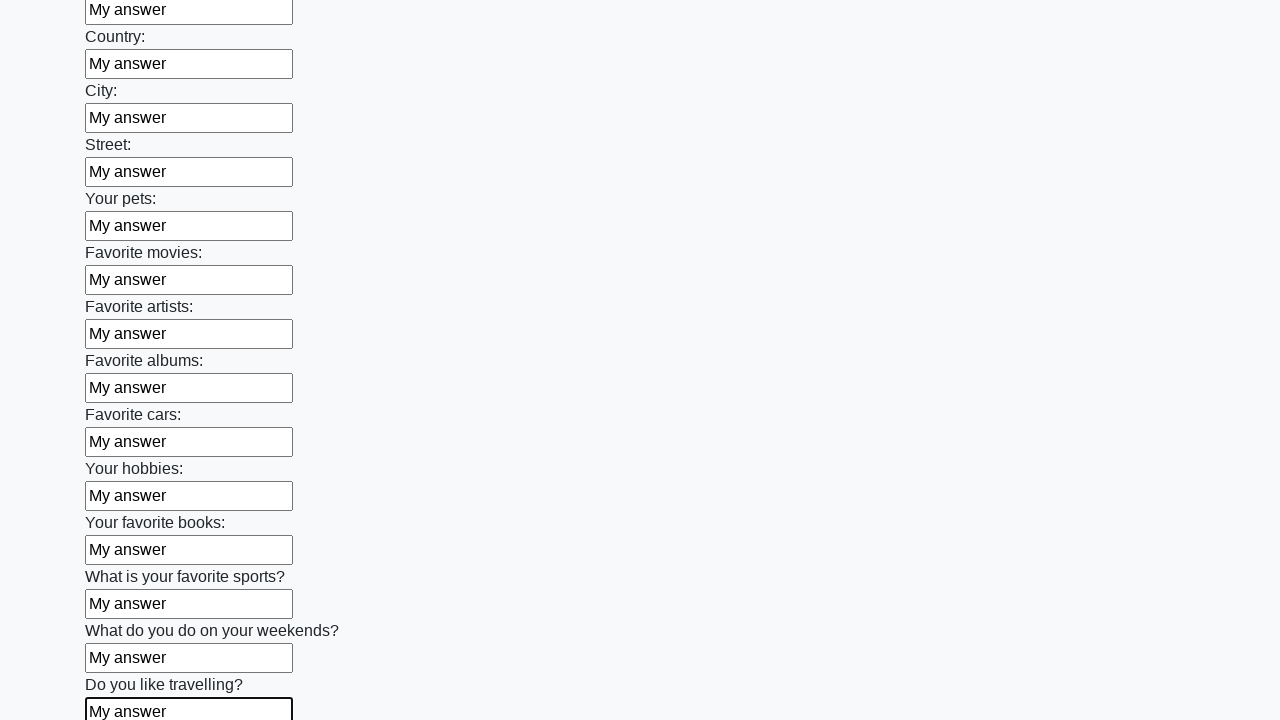

Filled text input field 17 with 'My answer' on [type="text"] >> nth=16
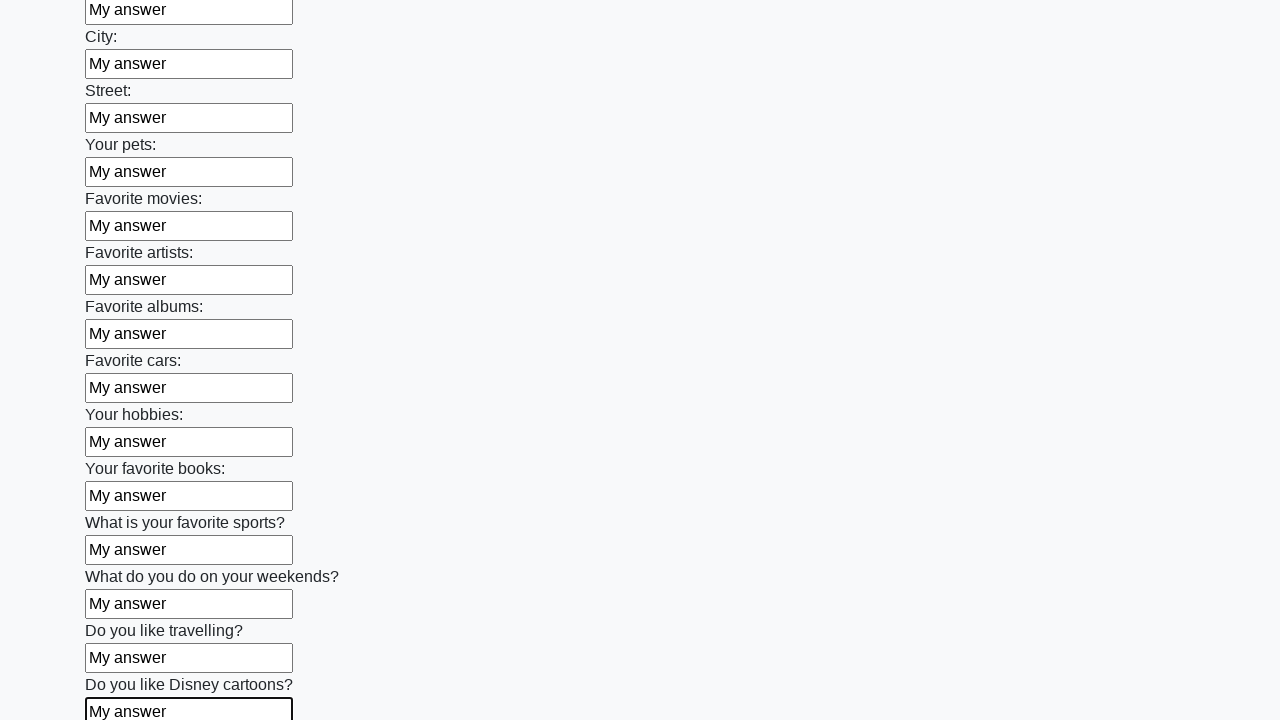

Filled text input field 18 with 'My answer' on [type="text"] >> nth=17
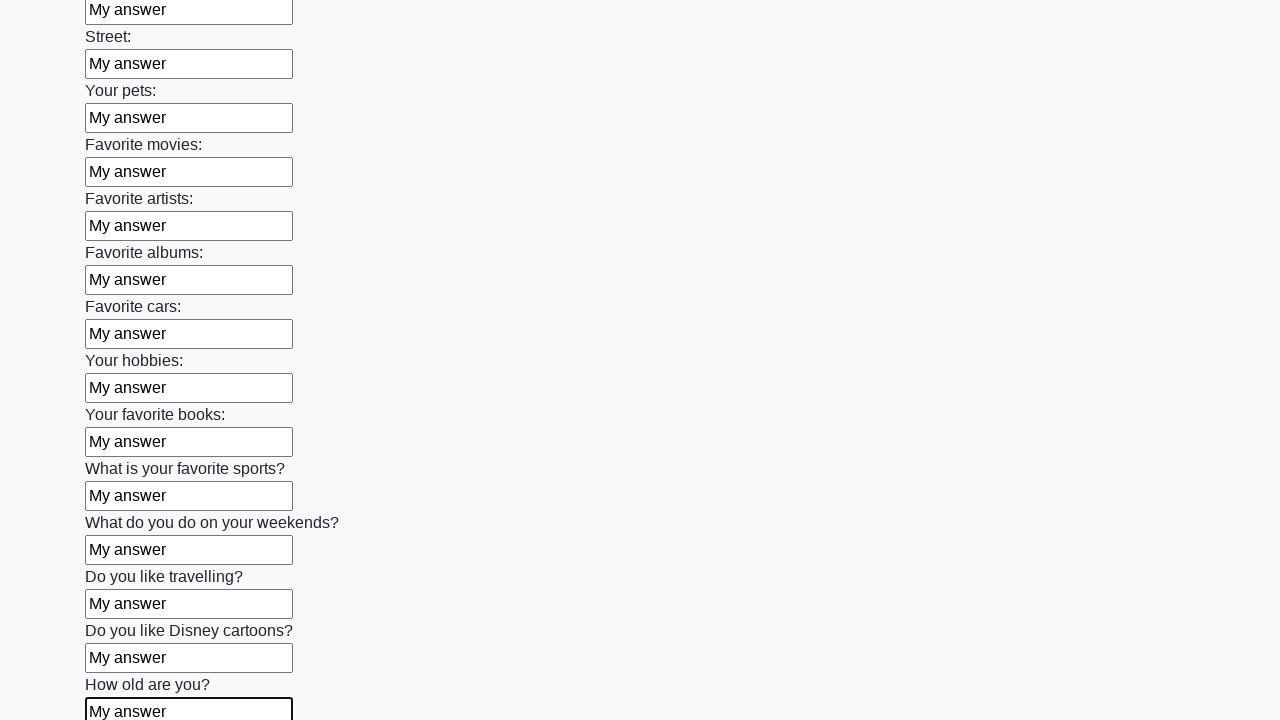

Filled text input field 19 with 'My answer' on [type="text"] >> nth=18
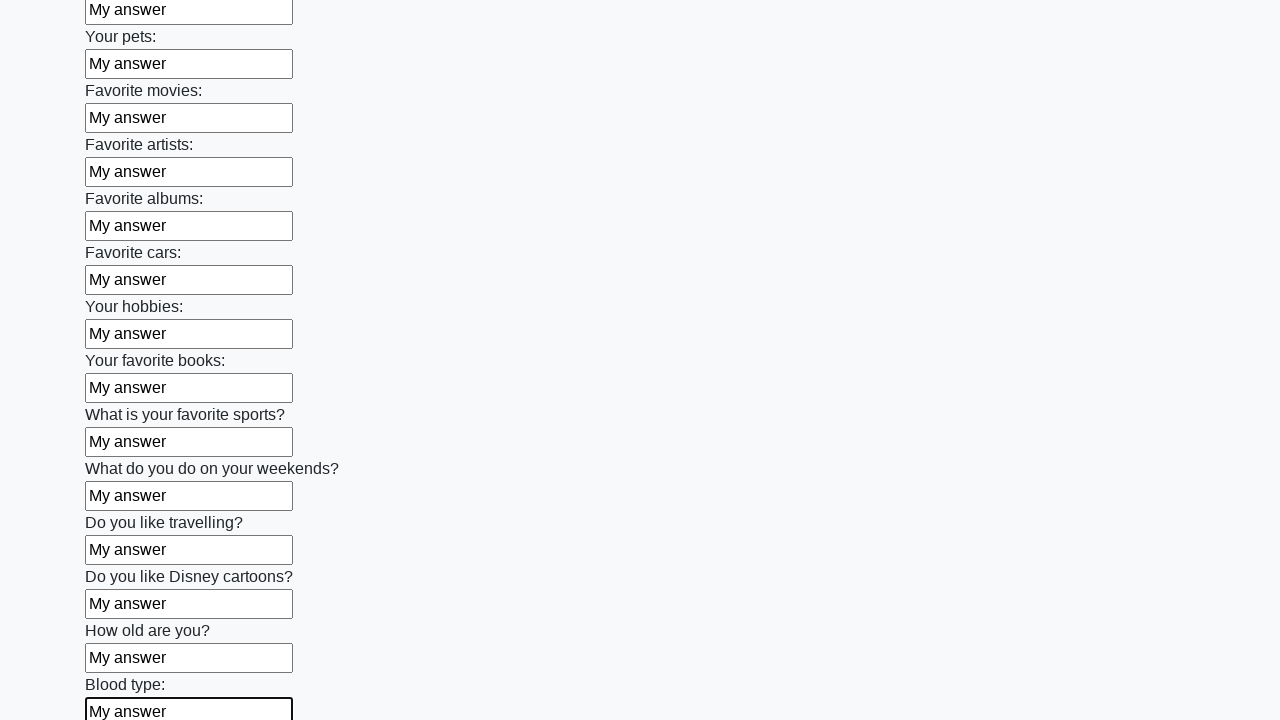

Filled text input field 20 with 'My answer' on [type="text"] >> nth=19
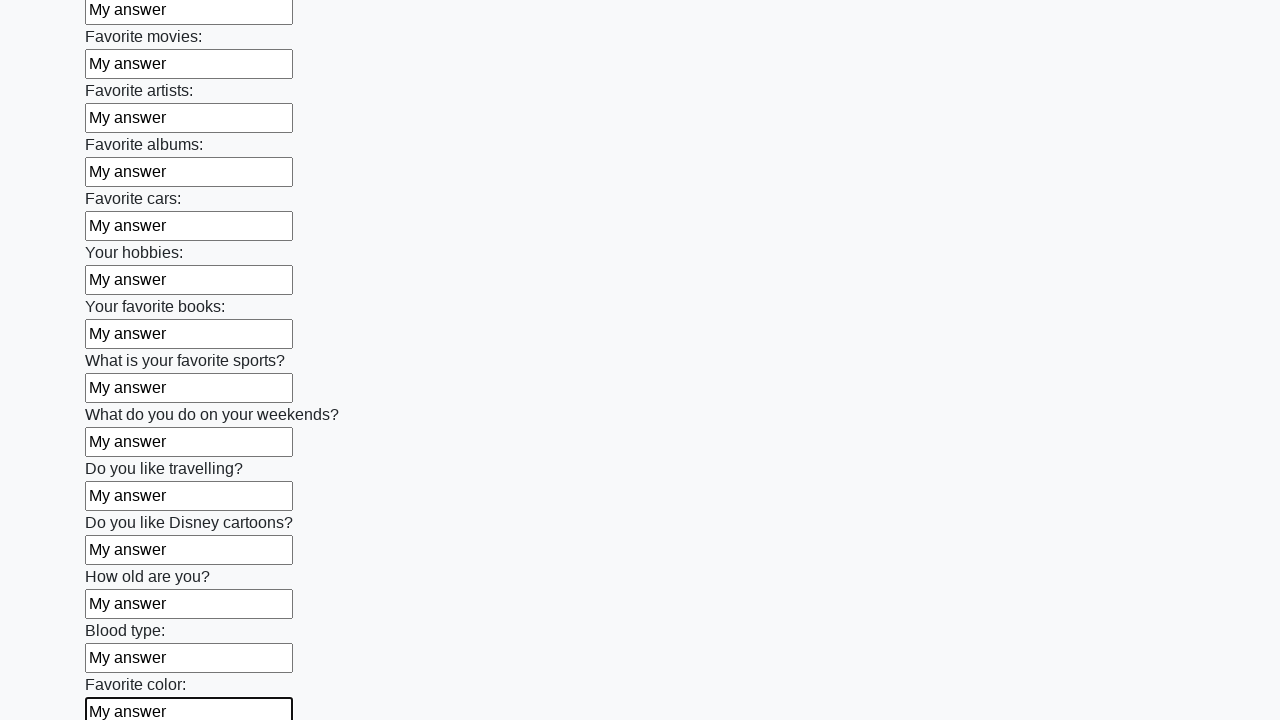

Filled text input field 21 with 'My answer' on [type="text"] >> nth=20
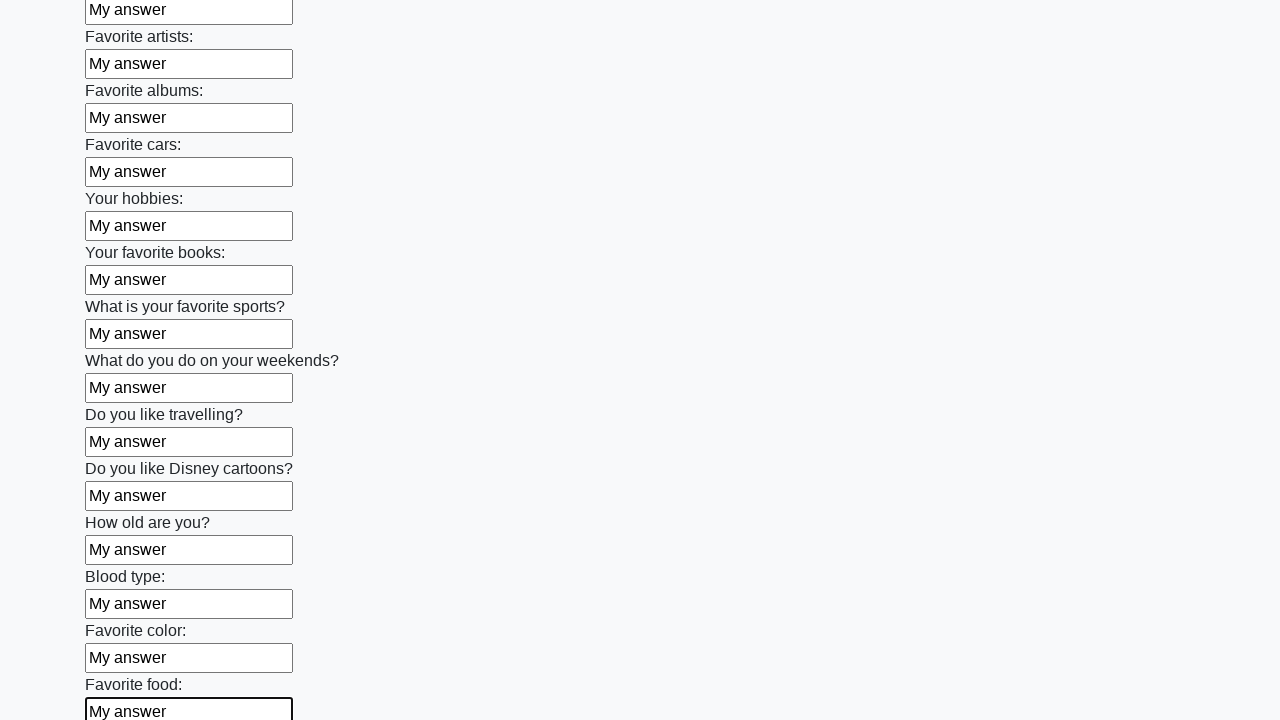

Filled text input field 22 with 'My answer' on [type="text"] >> nth=21
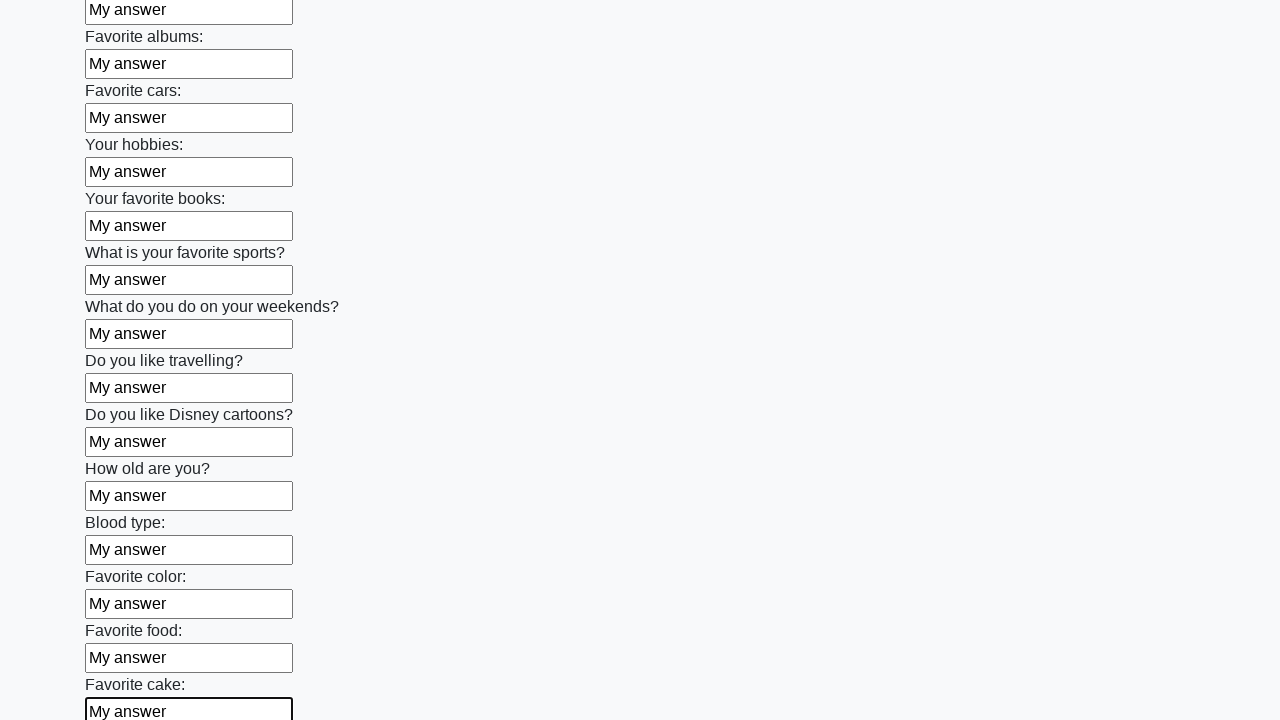

Filled text input field 23 with 'My answer' on [type="text"] >> nth=22
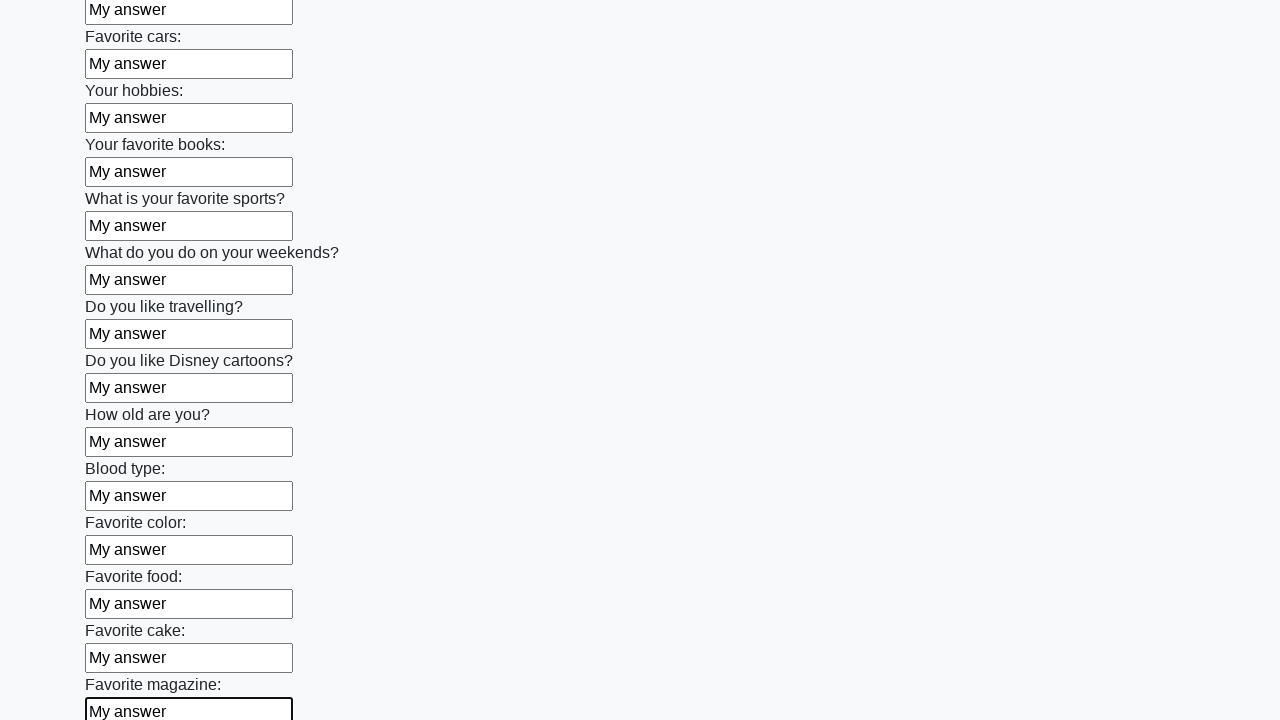

Filled text input field 24 with 'My answer' on [type="text"] >> nth=23
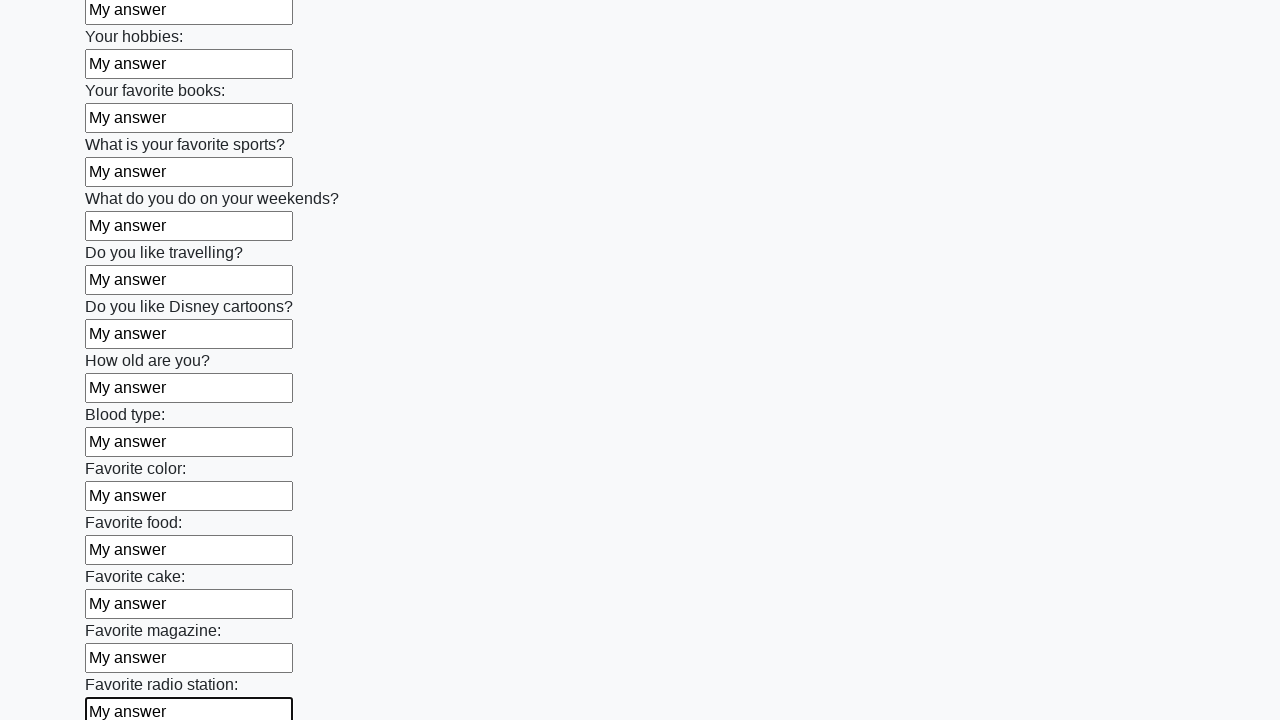

Filled text input field 25 with 'My answer' on [type="text"] >> nth=24
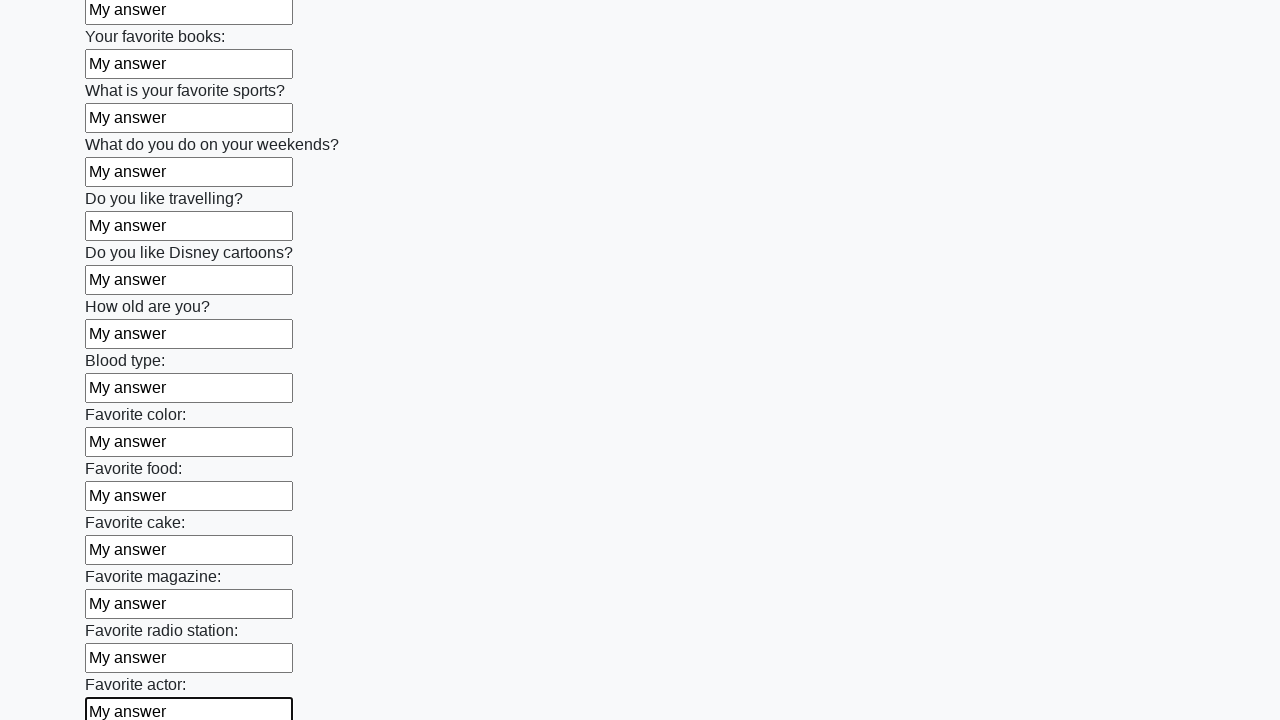

Filled text input field 26 with 'My answer' on [type="text"] >> nth=25
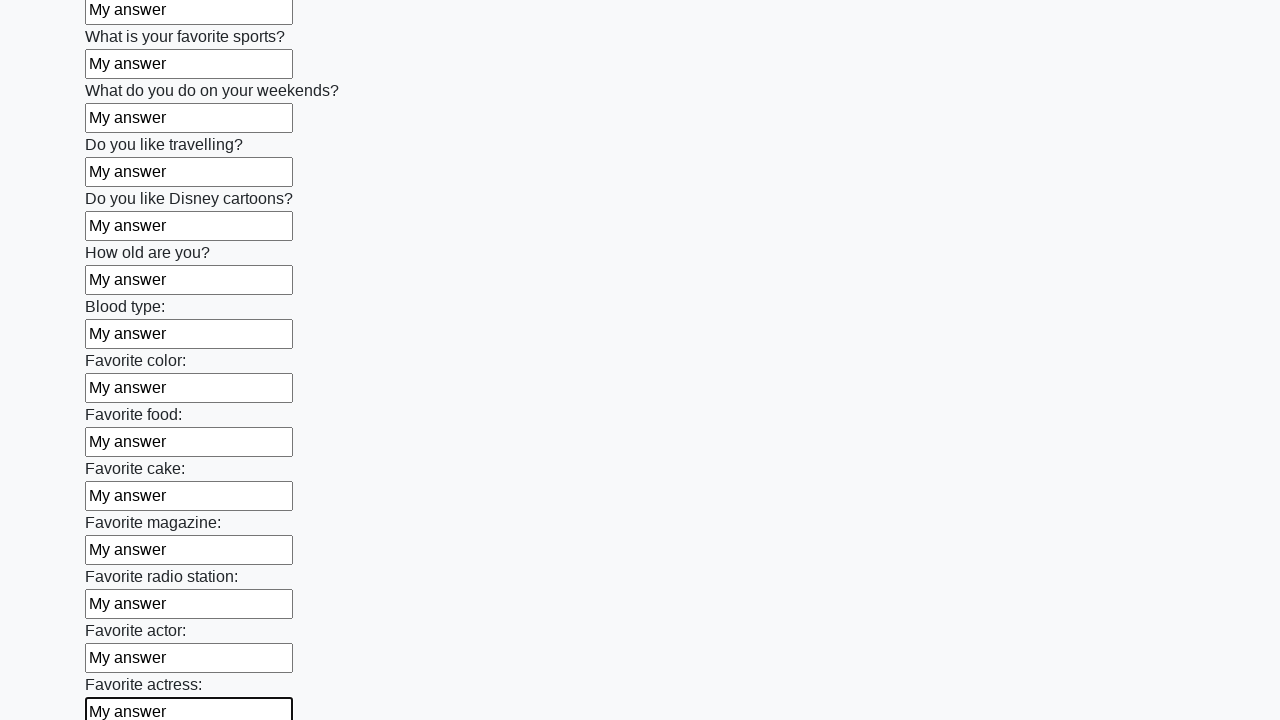

Filled text input field 27 with 'My answer' on [type="text"] >> nth=26
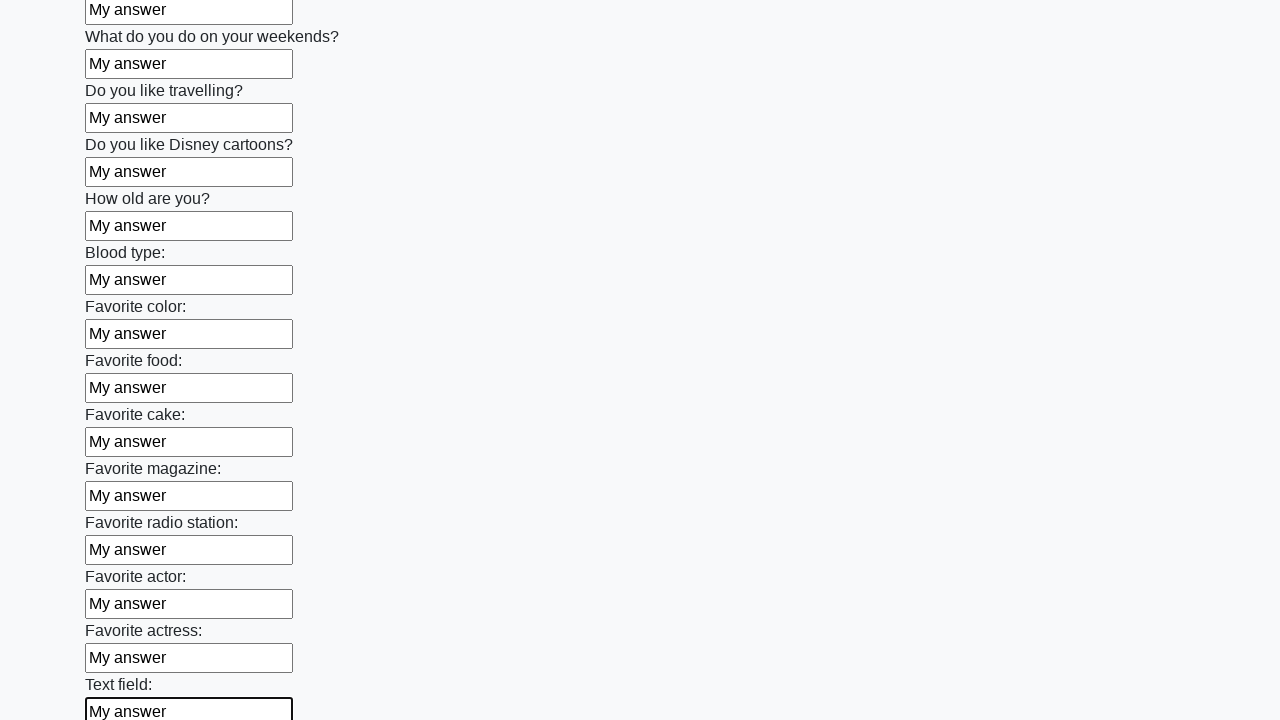

Filled text input field 28 with 'My answer' on [type="text"] >> nth=27
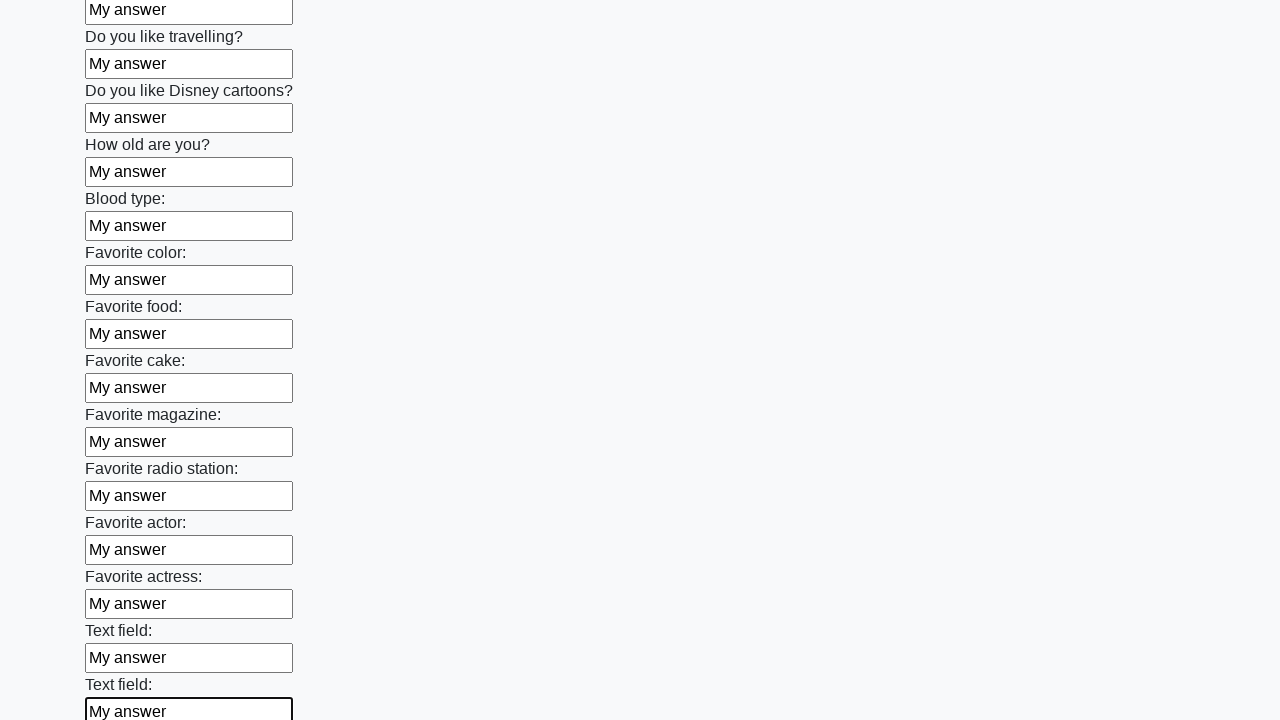

Filled text input field 29 with 'My answer' on [type="text"] >> nth=28
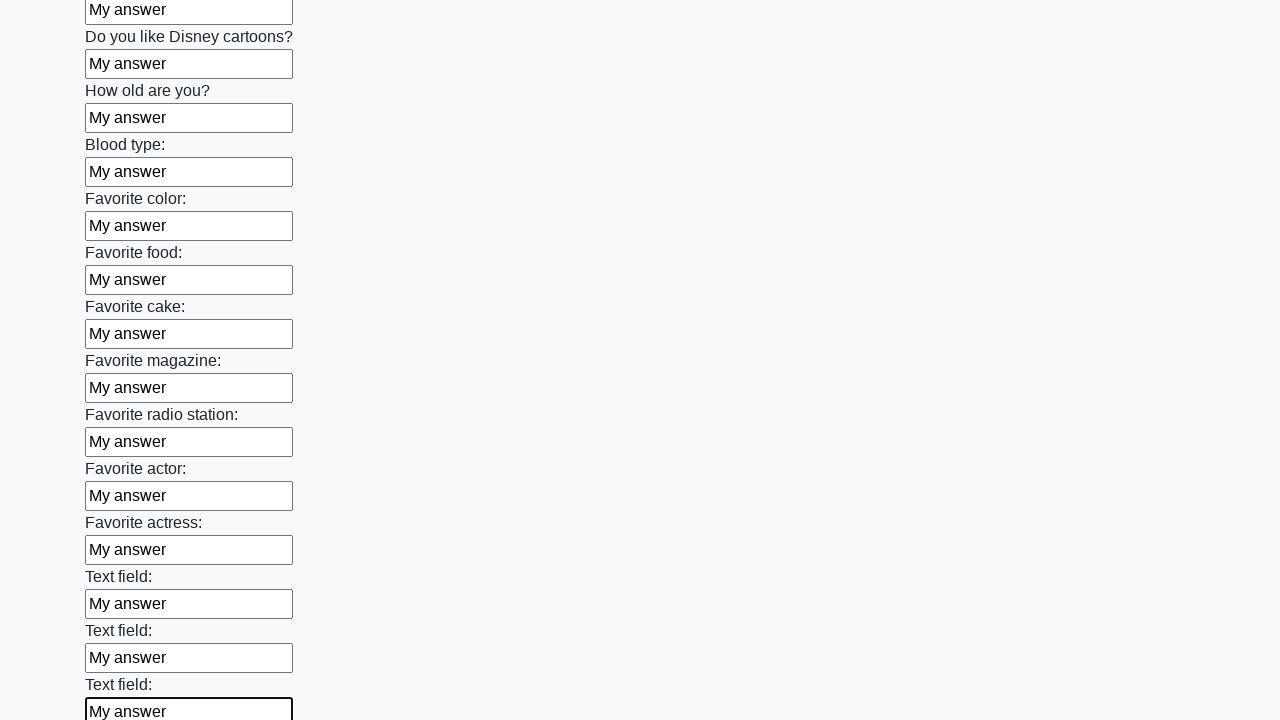

Filled text input field 30 with 'My answer' on [type="text"] >> nth=29
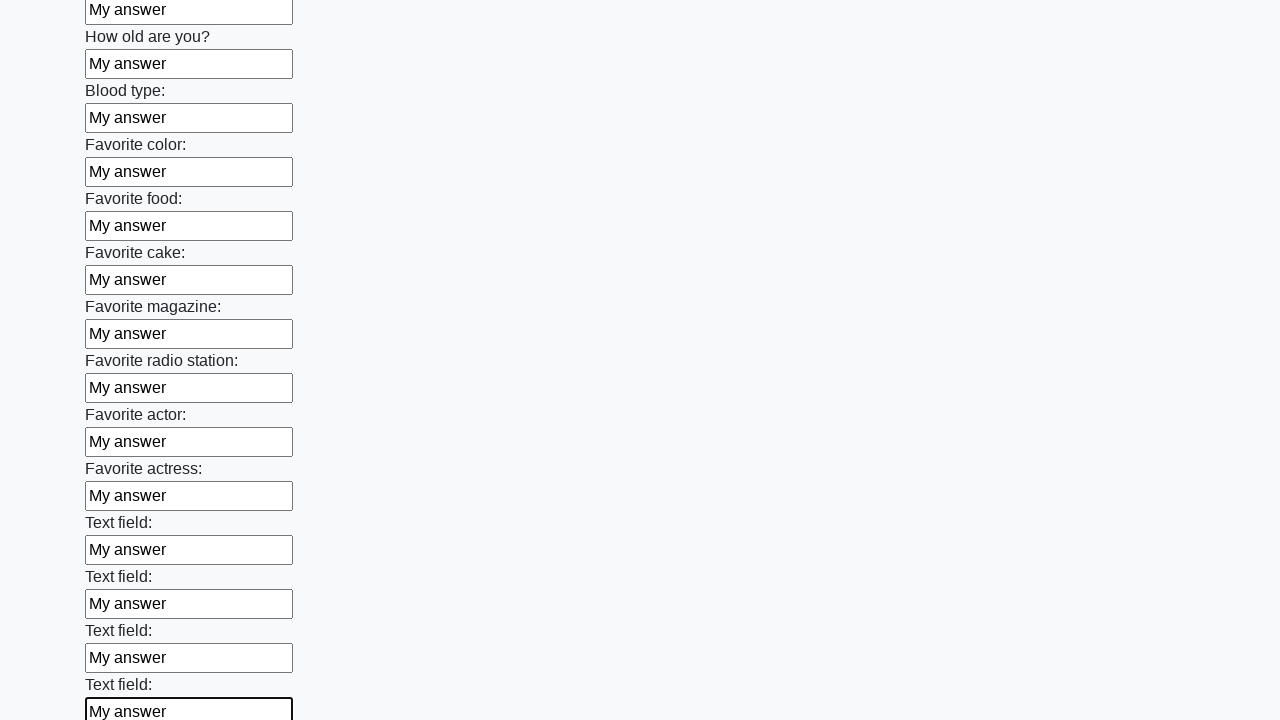

Filled text input field 31 with 'My answer' on [type="text"] >> nth=30
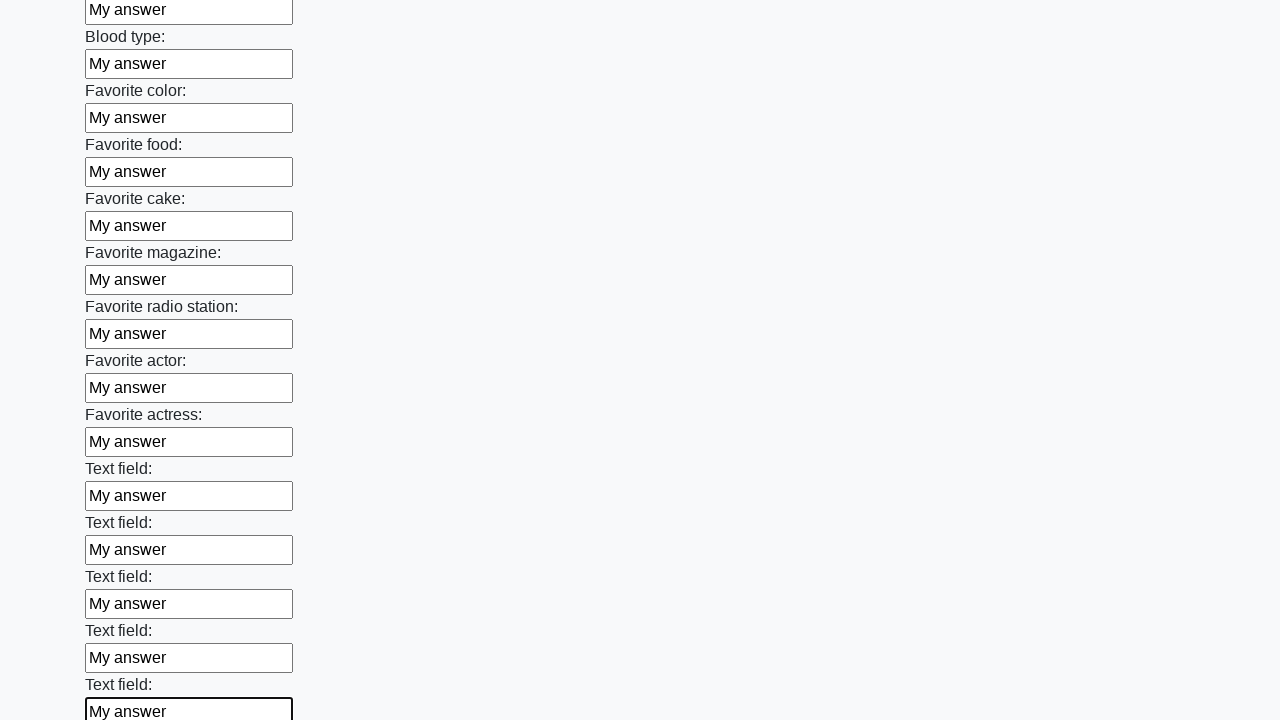

Filled text input field 32 with 'My answer' on [type="text"] >> nth=31
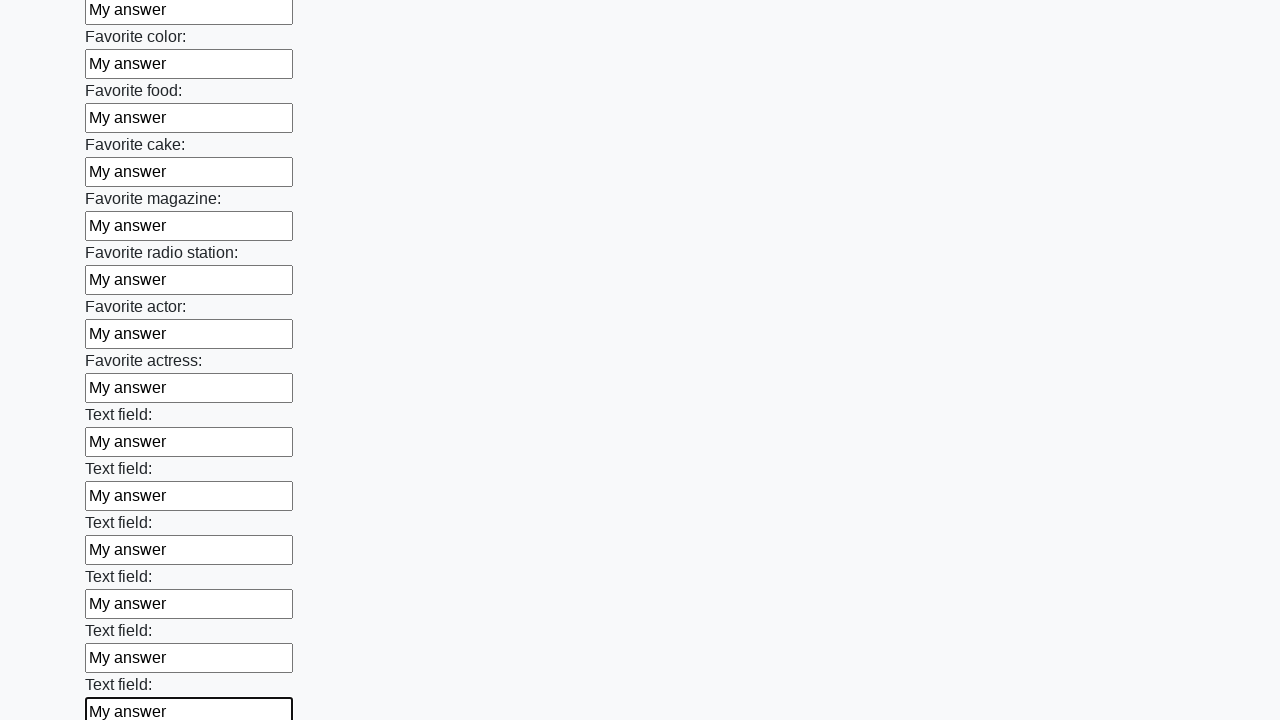

Filled text input field 33 with 'My answer' on [type="text"] >> nth=32
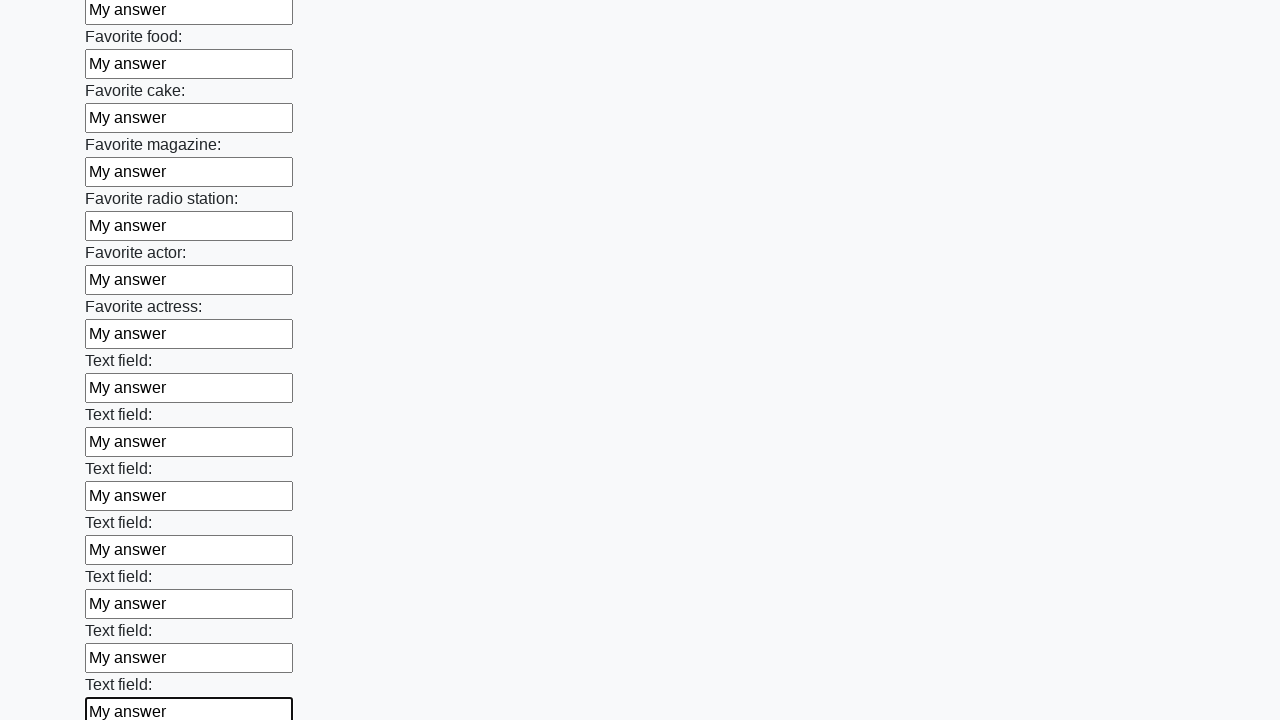

Filled text input field 34 with 'My answer' on [type="text"] >> nth=33
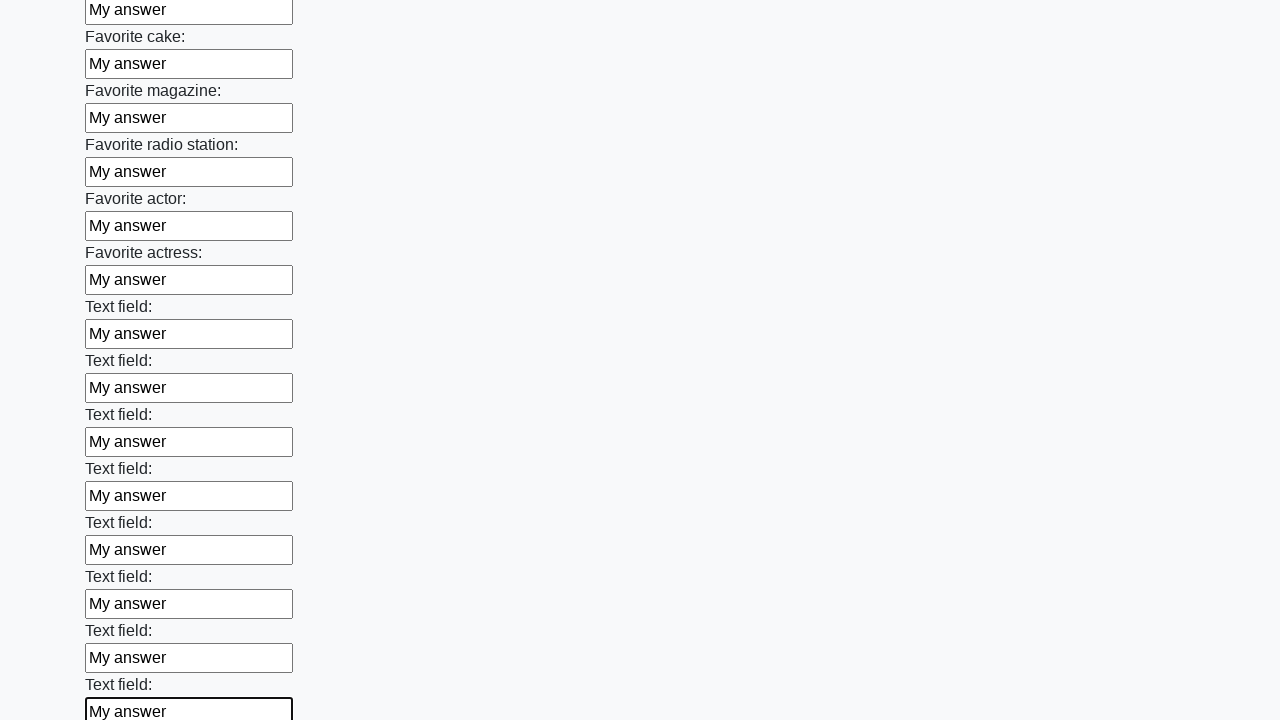

Filled text input field 35 with 'My answer' on [type="text"] >> nth=34
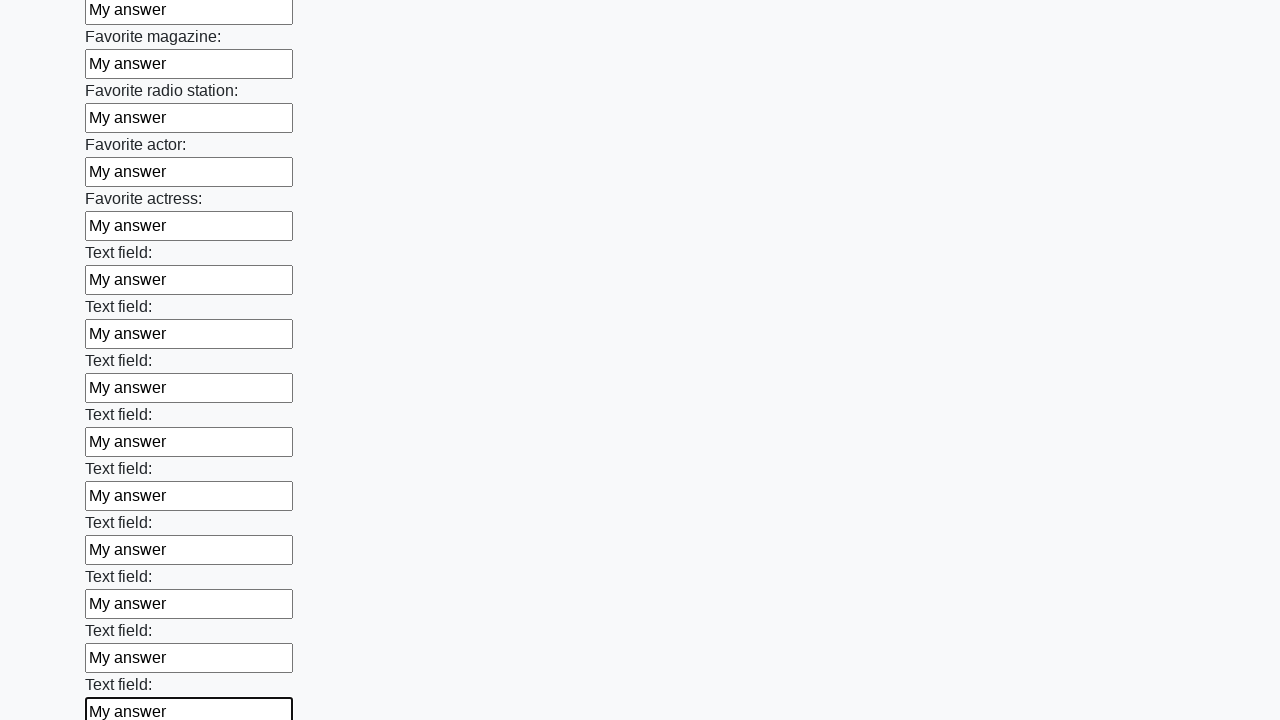

Filled text input field 36 with 'My answer' on [type="text"] >> nth=35
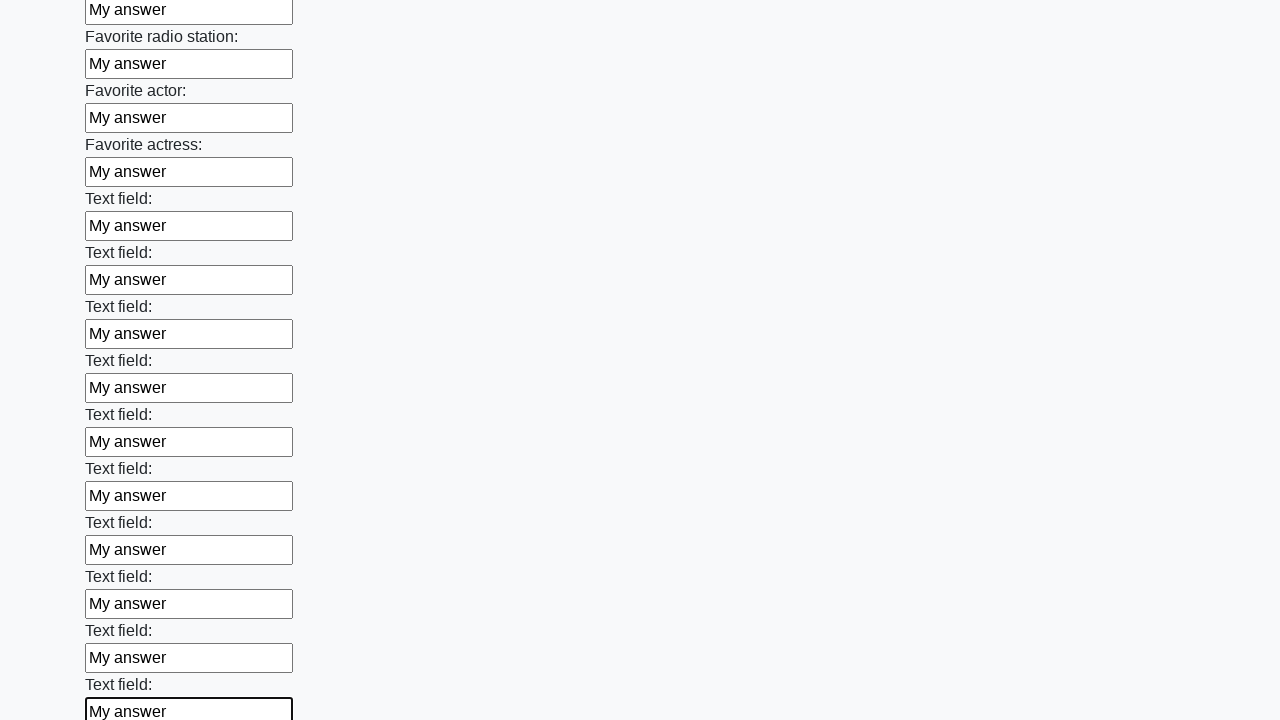

Filled text input field 37 with 'My answer' on [type="text"] >> nth=36
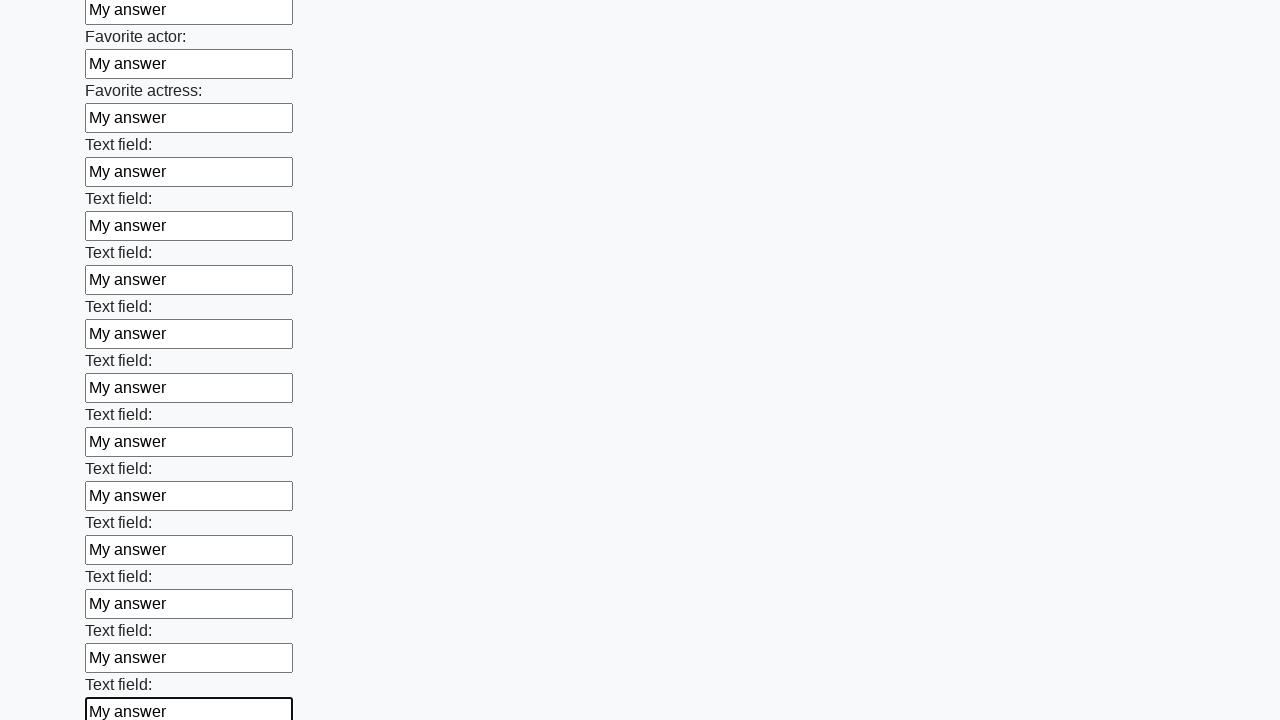

Filled text input field 38 with 'My answer' on [type="text"] >> nth=37
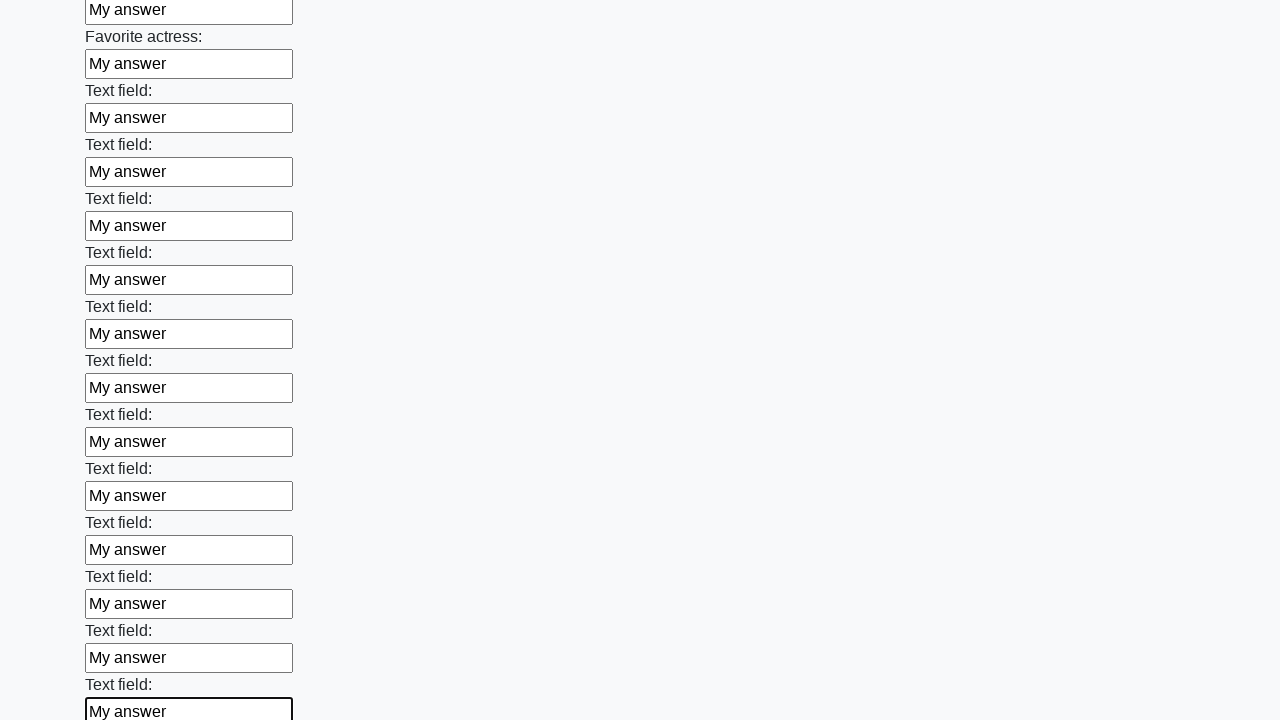

Filled text input field 39 with 'My answer' on [type="text"] >> nth=38
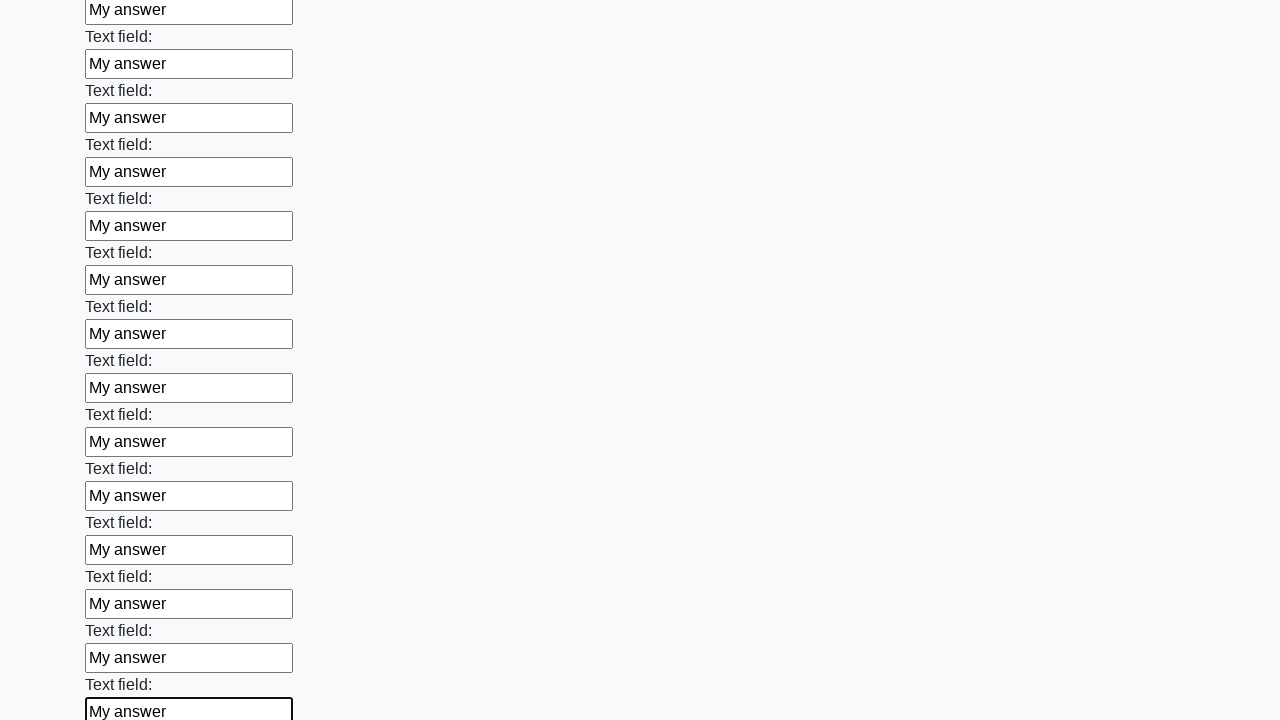

Filled text input field 40 with 'My answer' on [type="text"] >> nth=39
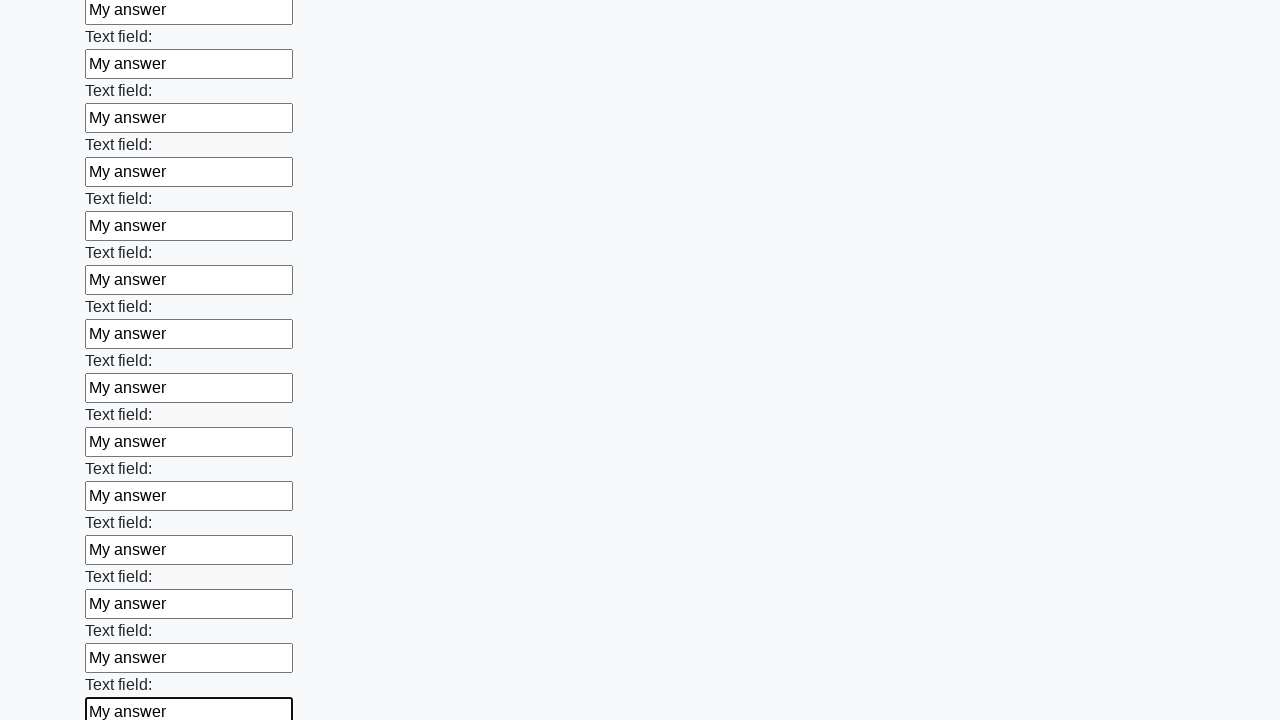

Filled text input field 41 with 'My answer' on [type="text"] >> nth=40
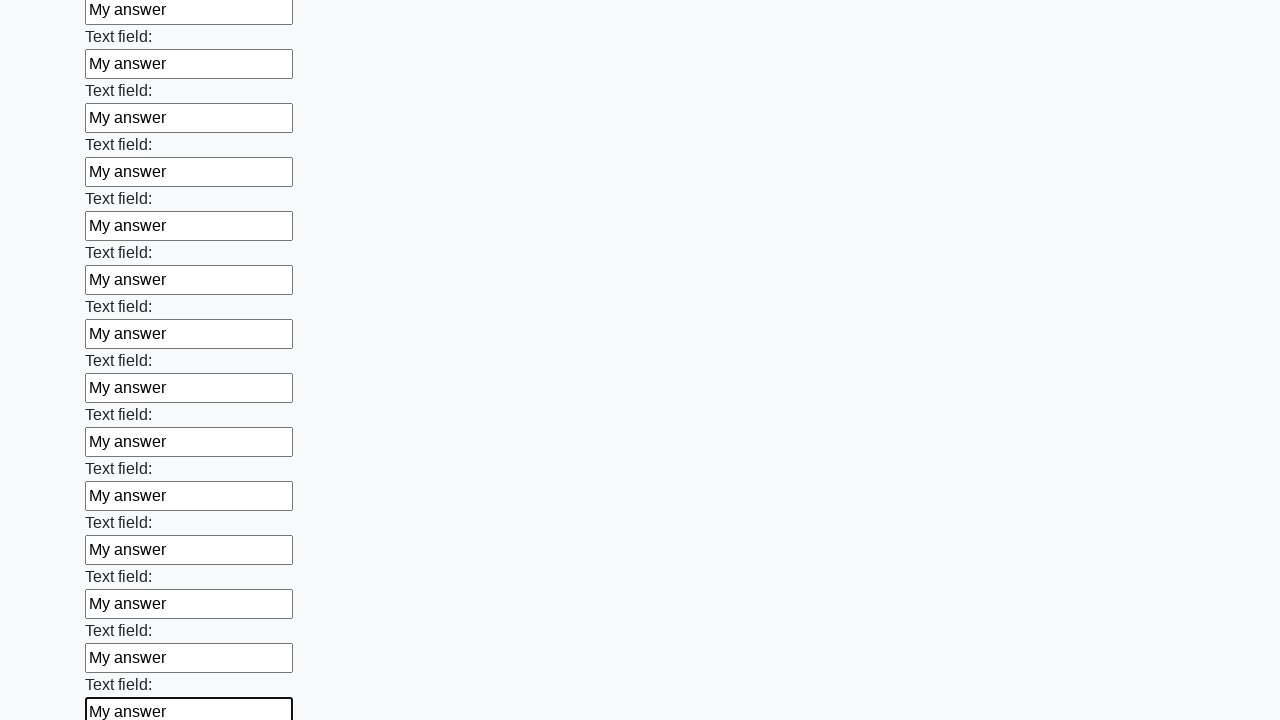

Filled text input field 42 with 'My answer' on [type="text"] >> nth=41
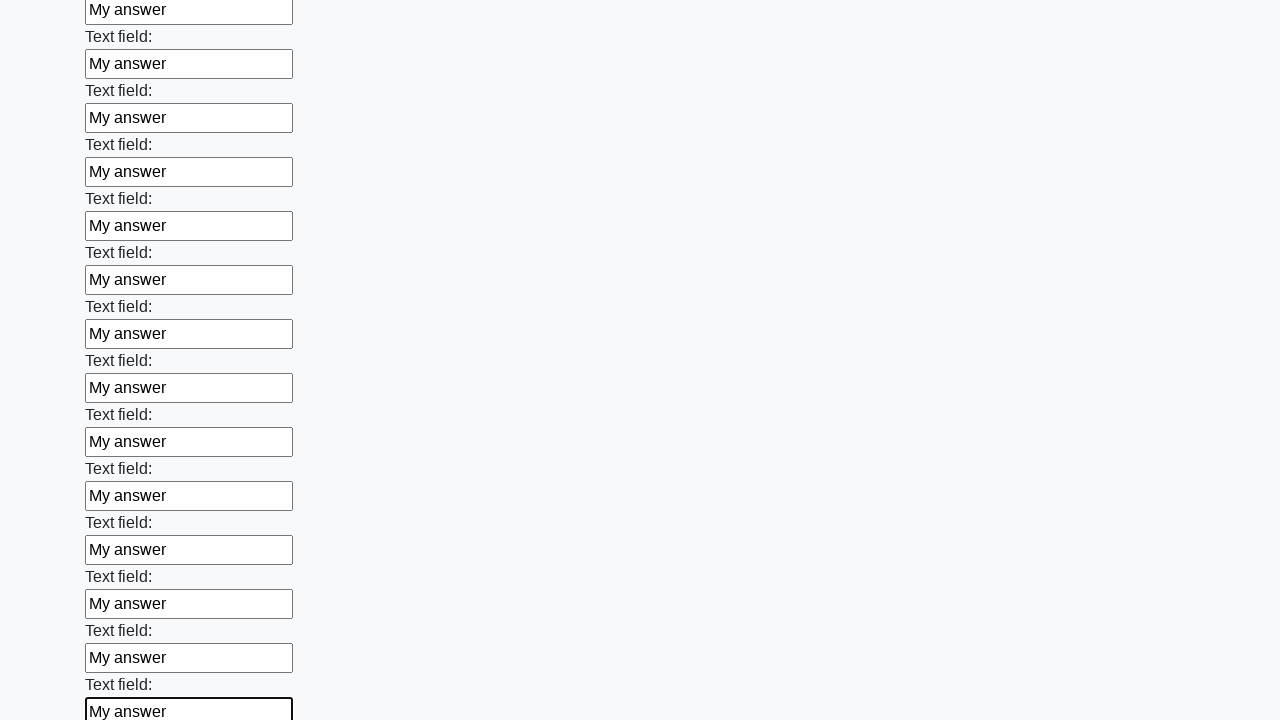

Filled text input field 43 with 'My answer' on [type="text"] >> nth=42
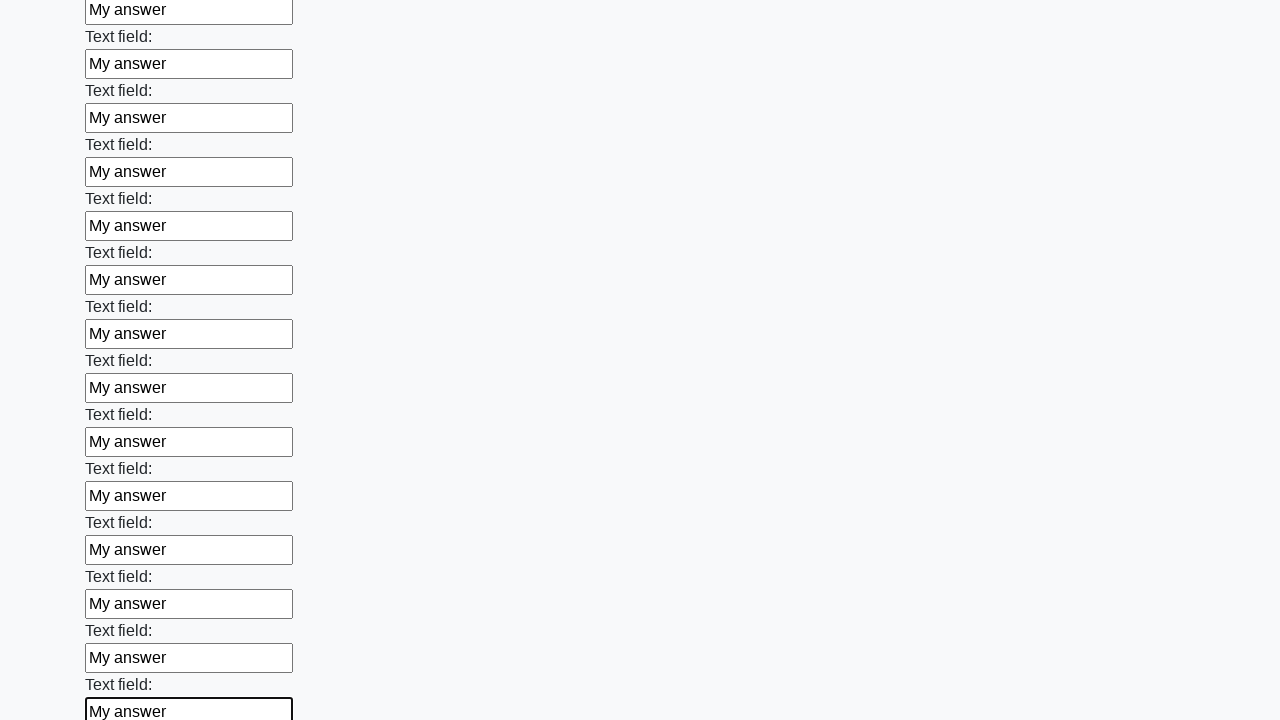

Filled text input field 44 with 'My answer' on [type="text"] >> nth=43
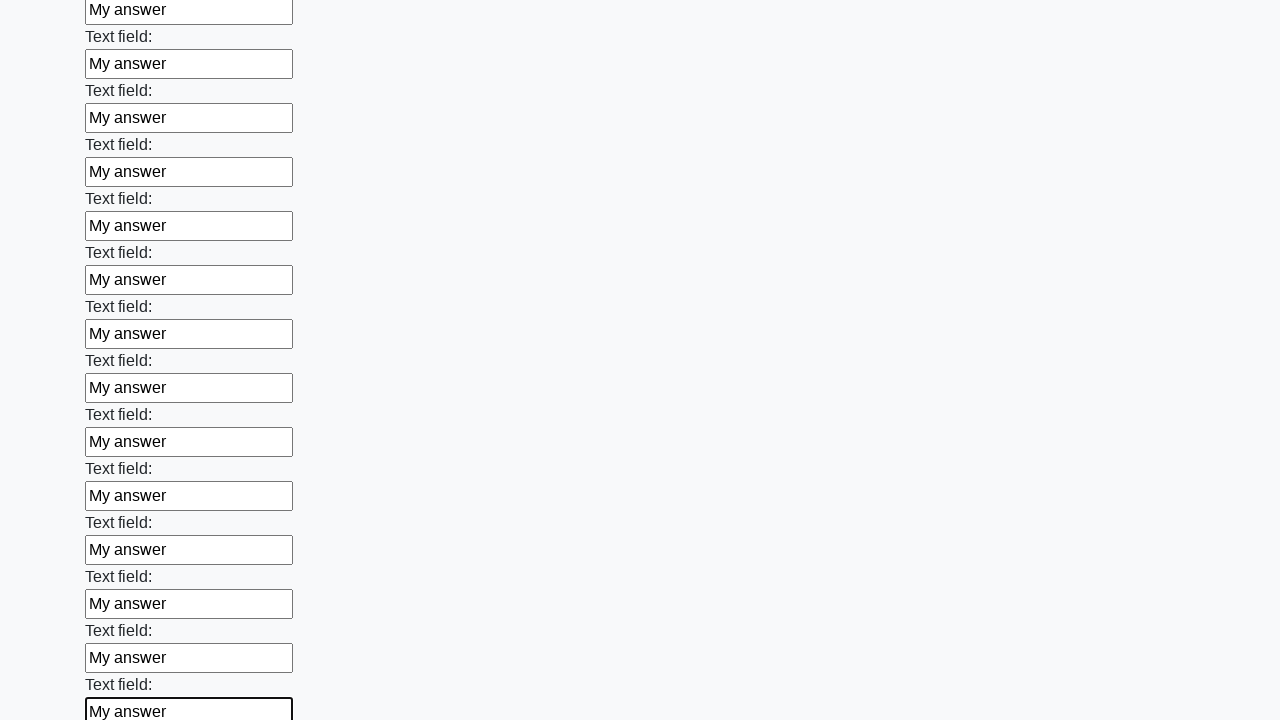

Filled text input field 45 with 'My answer' on [type="text"] >> nth=44
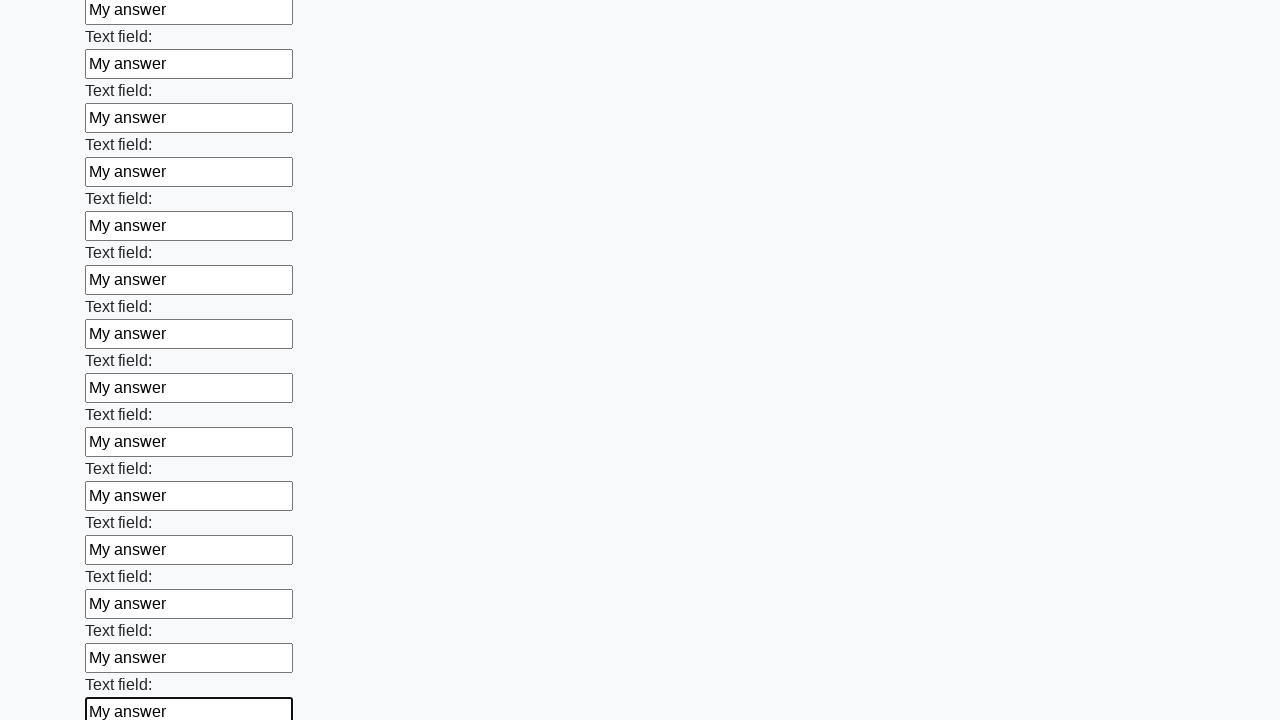

Filled text input field 46 with 'My answer' on [type="text"] >> nth=45
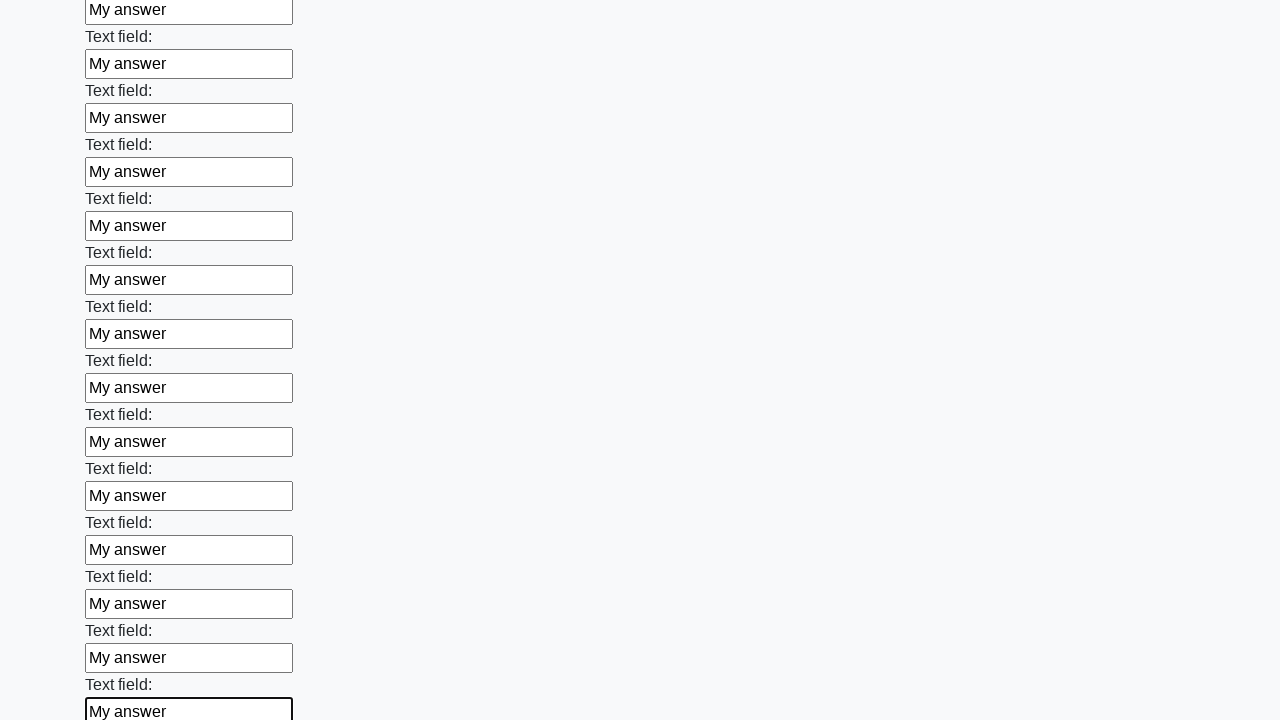

Filled text input field 47 with 'My answer' on [type="text"] >> nth=46
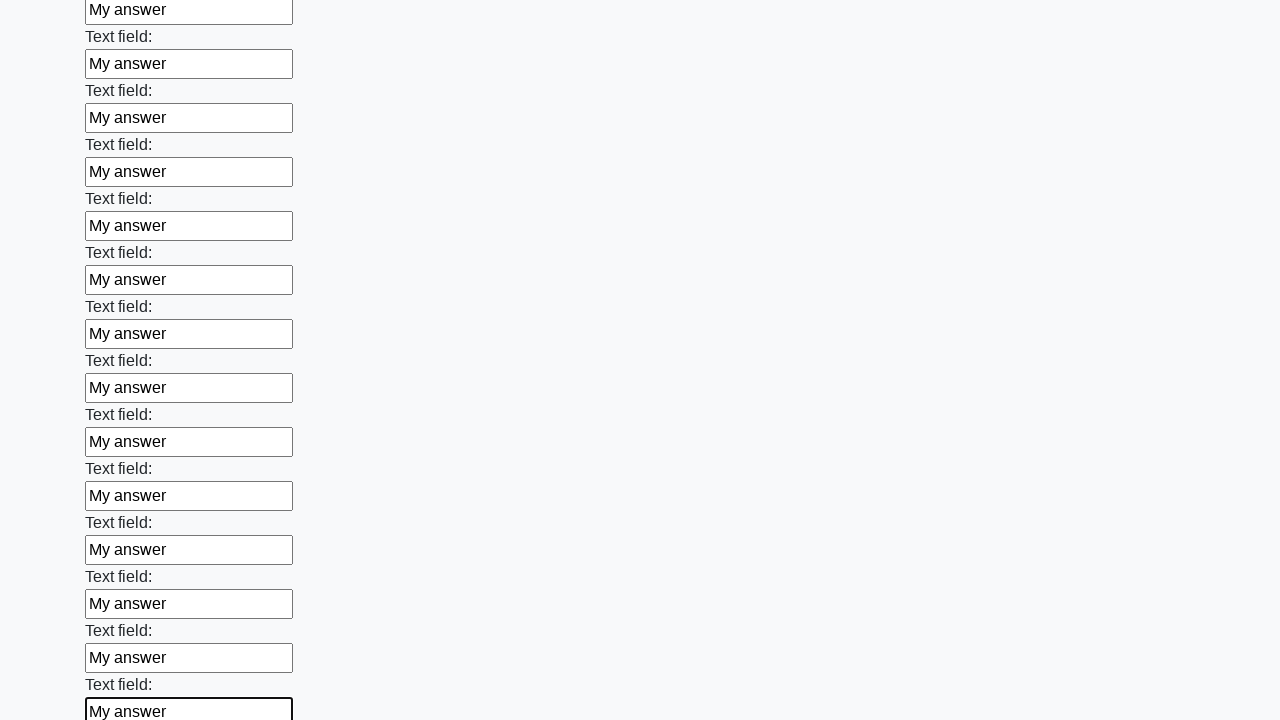

Filled text input field 48 with 'My answer' on [type="text"] >> nth=47
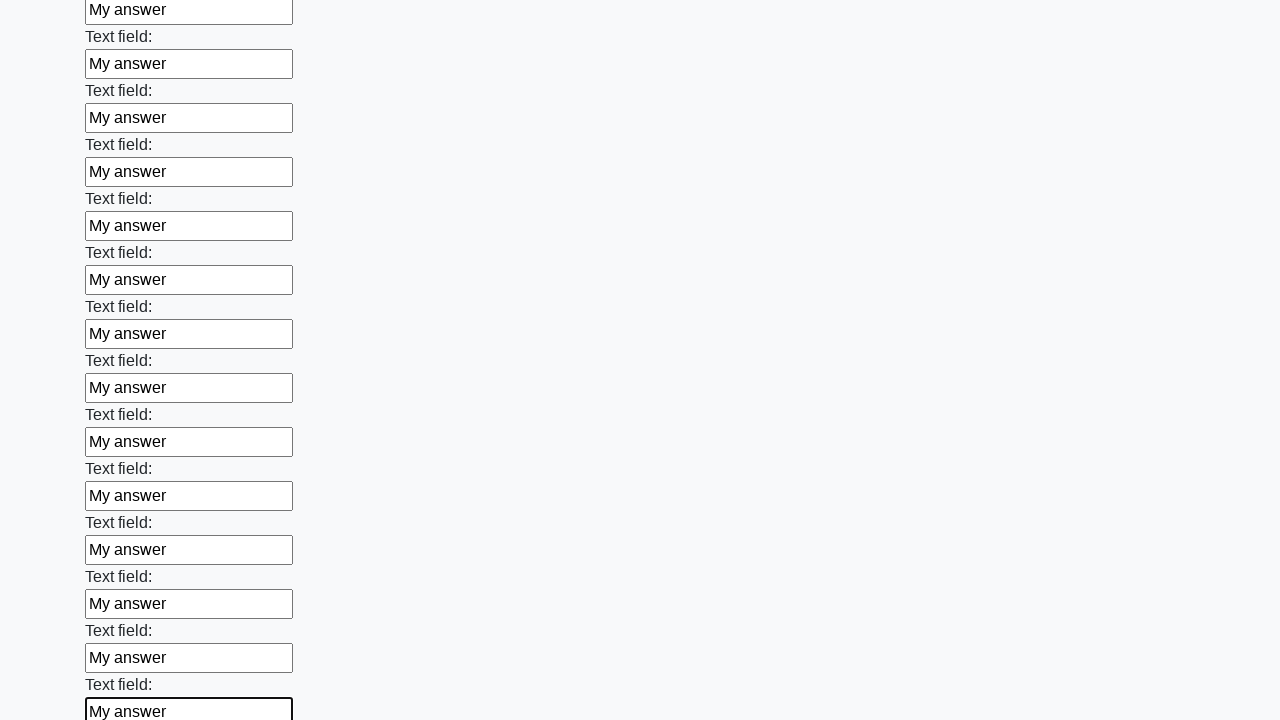

Filled text input field 49 with 'My answer' on [type="text"] >> nth=48
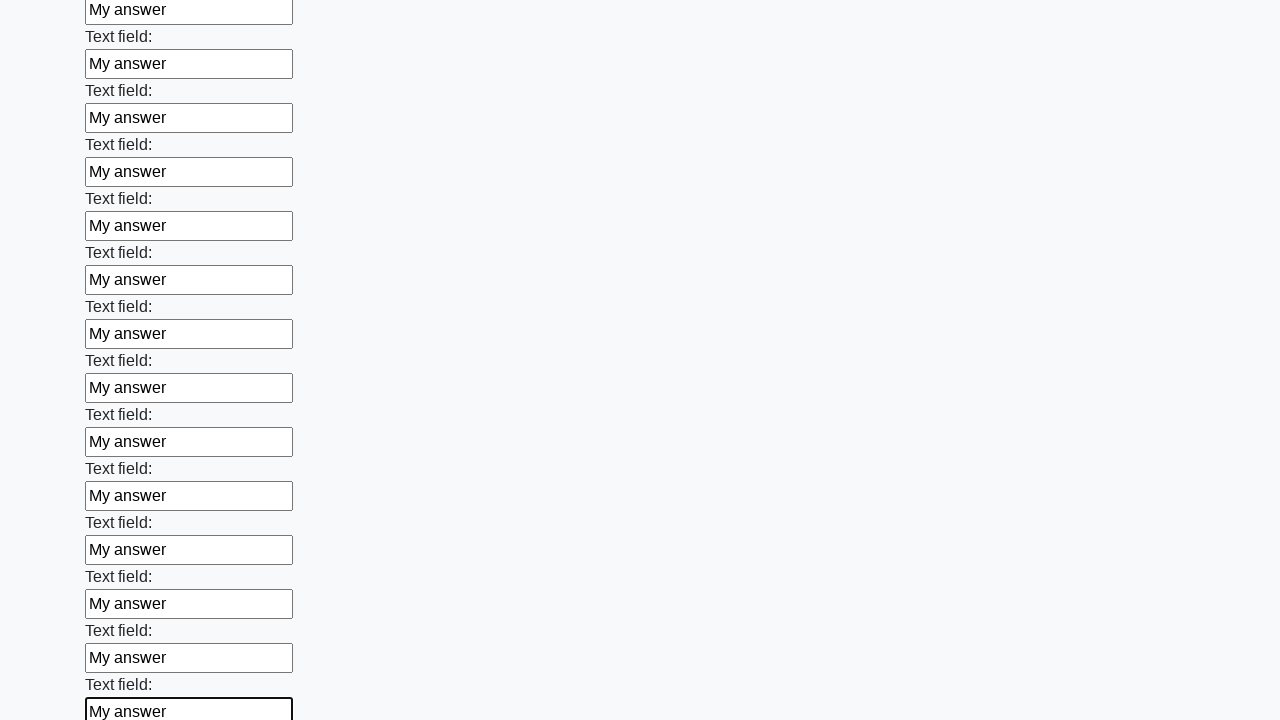

Filled text input field 50 with 'My answer' on [type="text"] >> nth=49
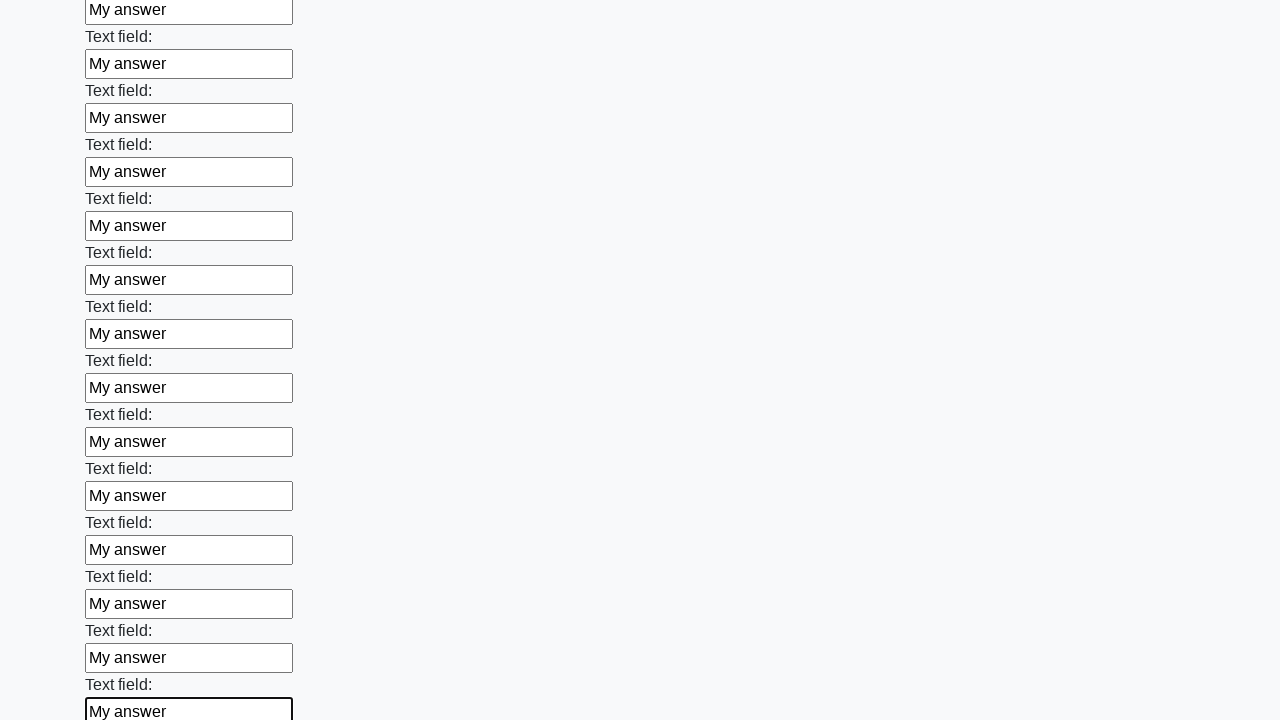

Filled text input field 51 with 'My answer' on [type="text"] >> nth=50
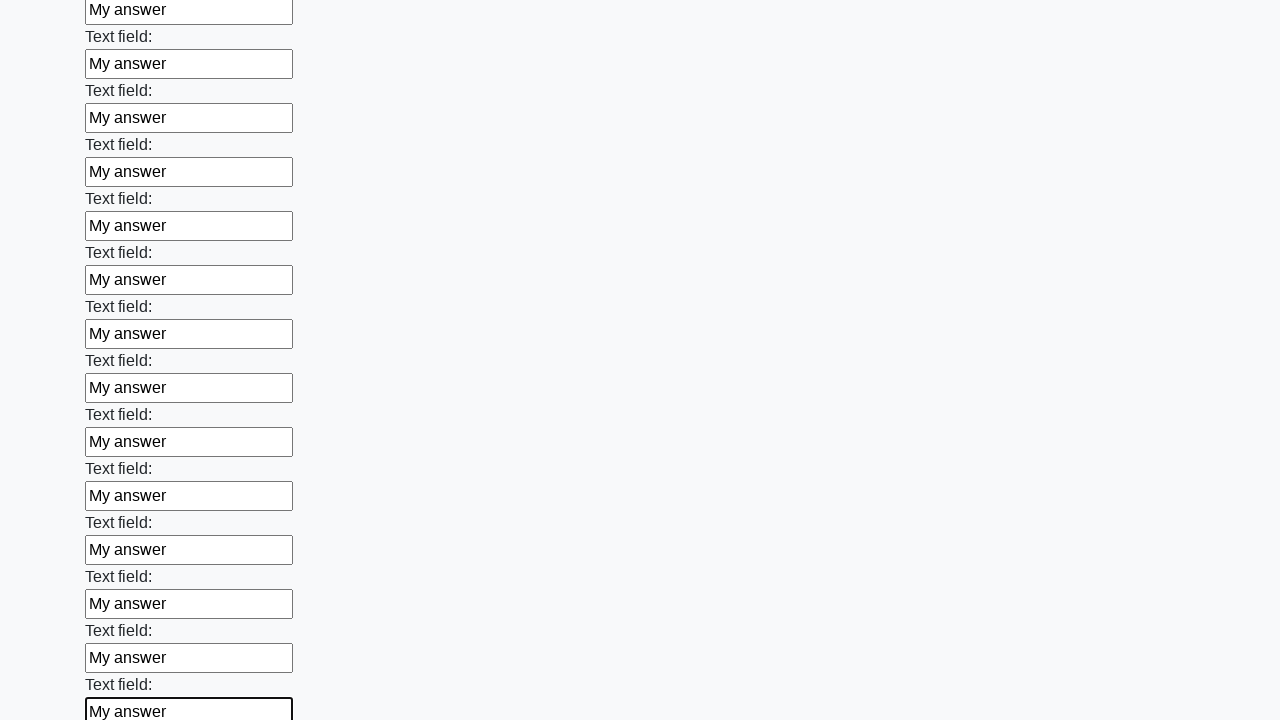

Filled text input field 52 with 'My answer' on [type="text"] >> nth=51
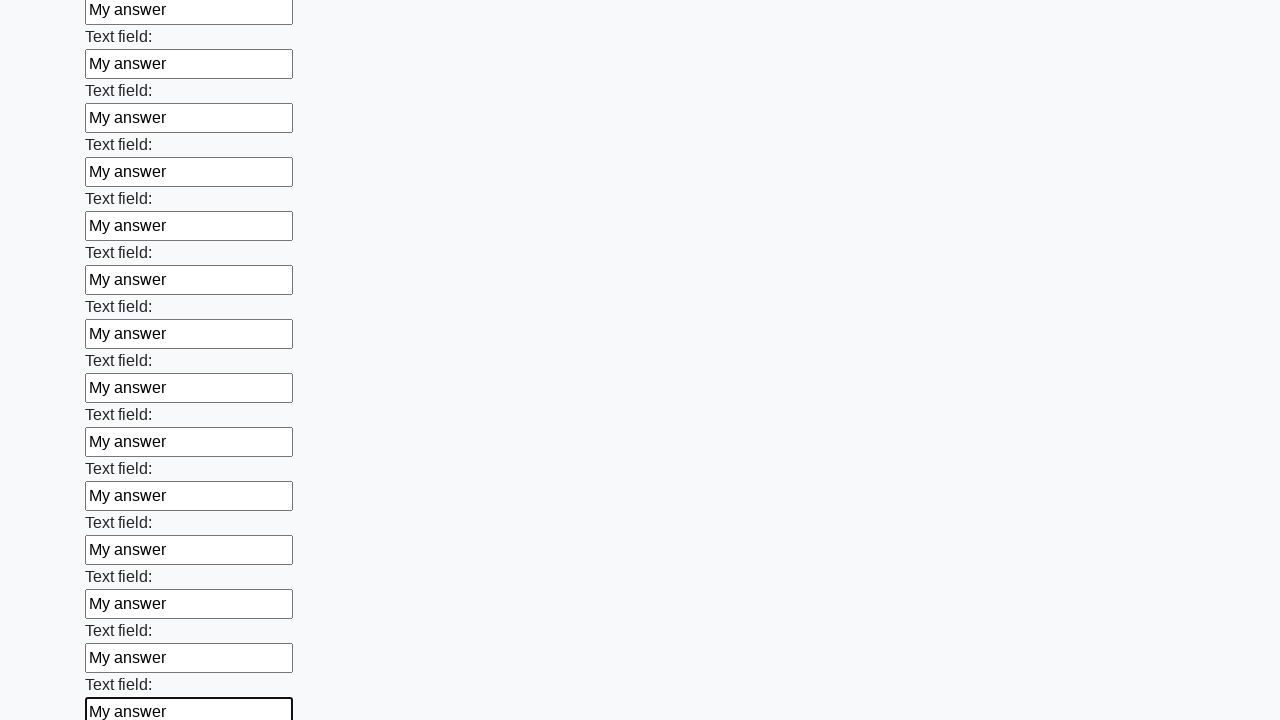

Filled text input field 53 with 'My answer' on [type="text"] >> nth=52
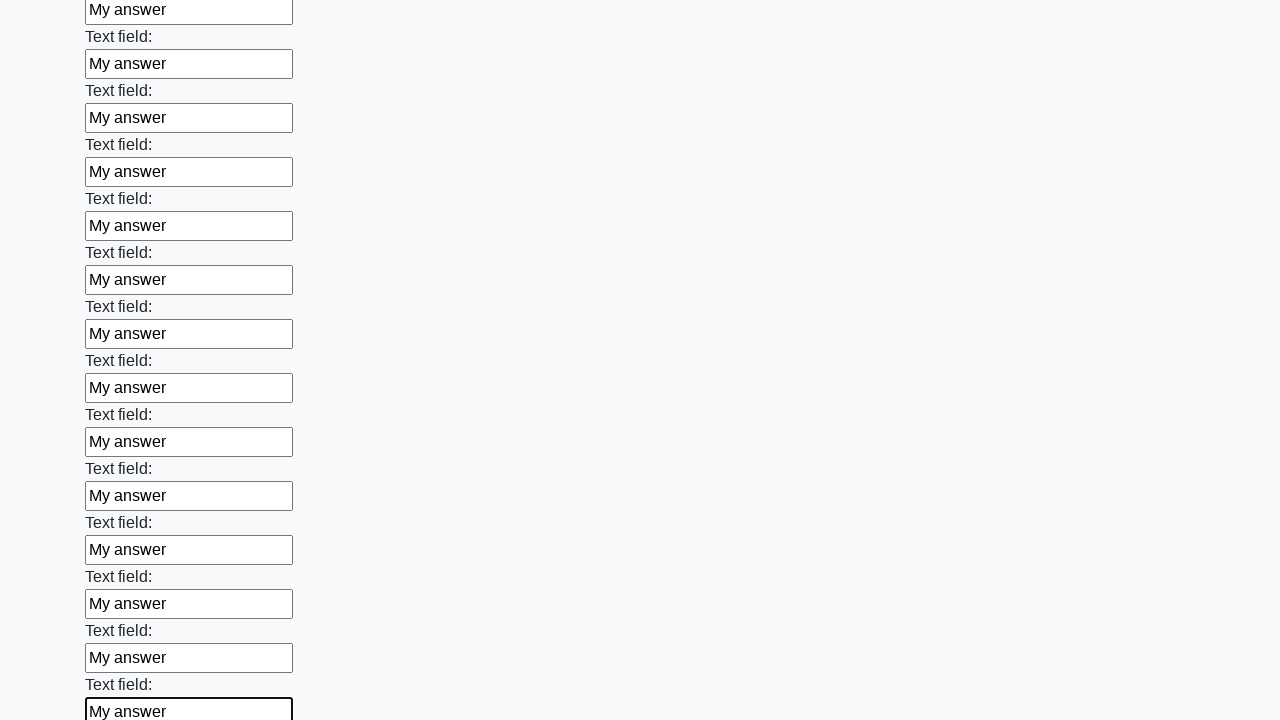

Filled text input field 54 with 'My answer' on [type="text"] >> nth=53
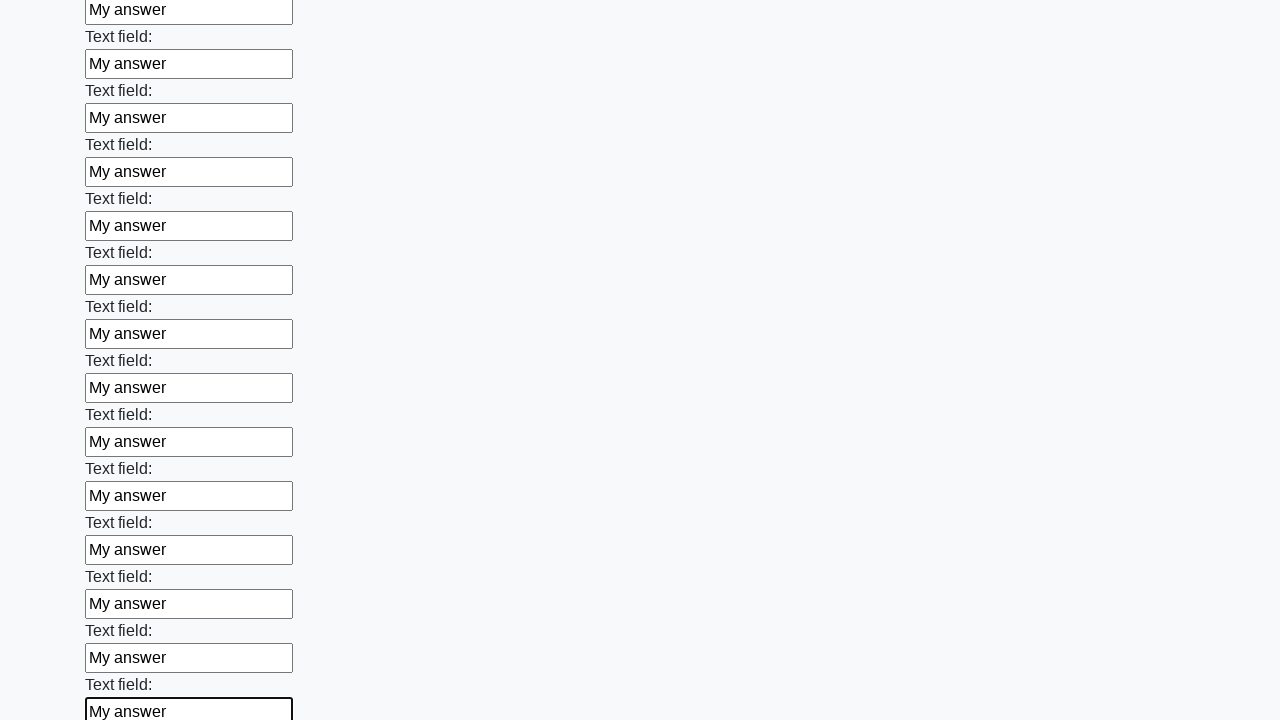

Filled text input field 55 with 'My answer' on [type="text"] >> nth=54
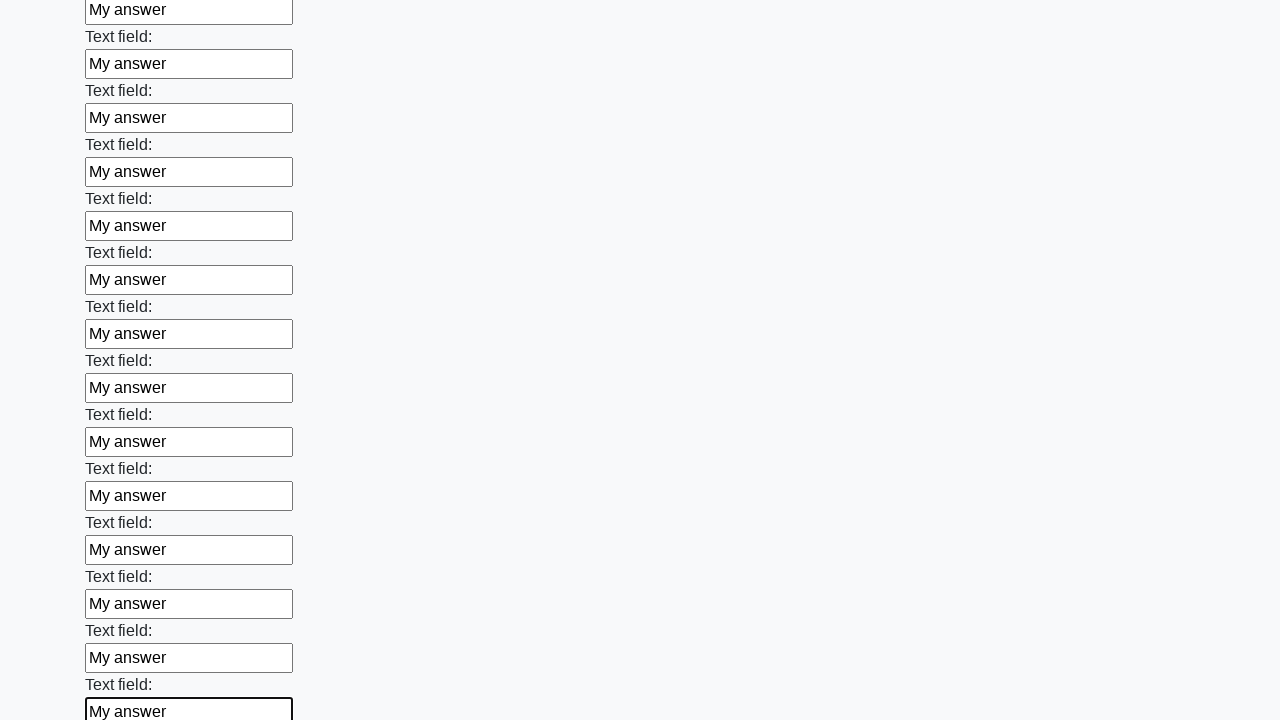

Filled text input field 56 with 'My answer' on [type="text"] >> nth=55
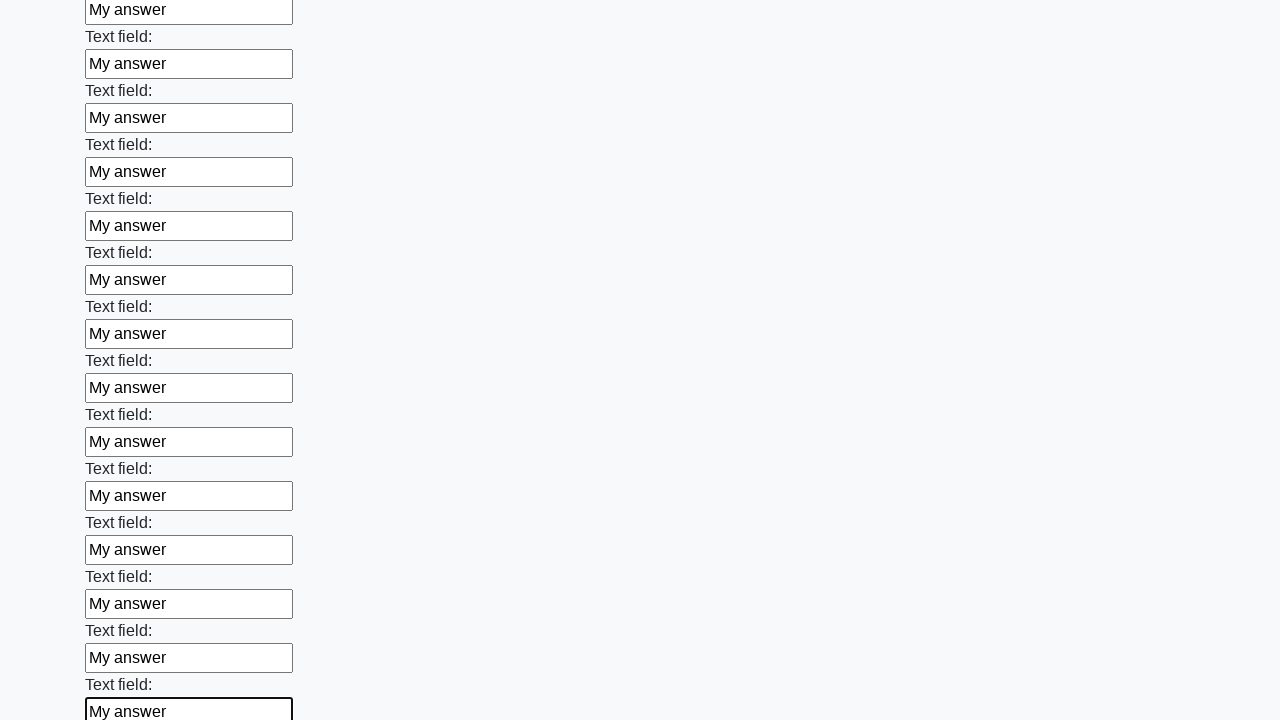

Filled text input field 57 with 'My answer' on [type="text"] >> nth=56
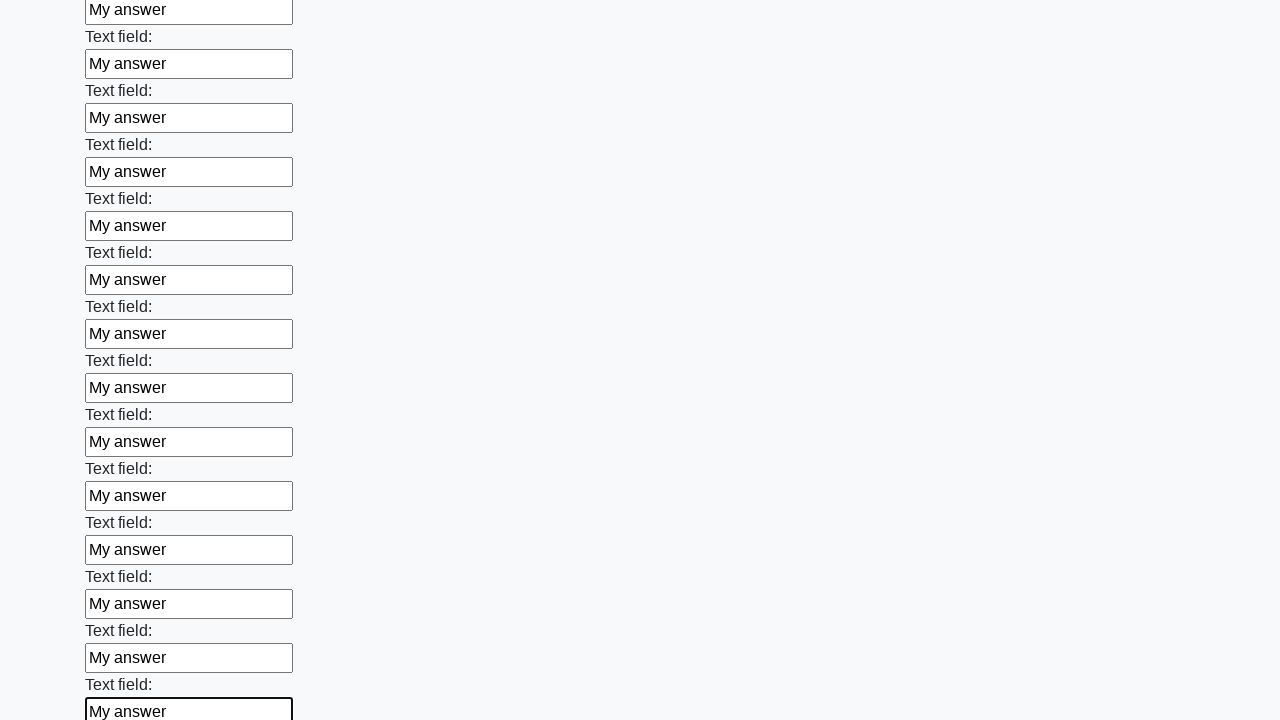

Filled text input field 58 with 'My answer' on [type="text"] >> nth=57
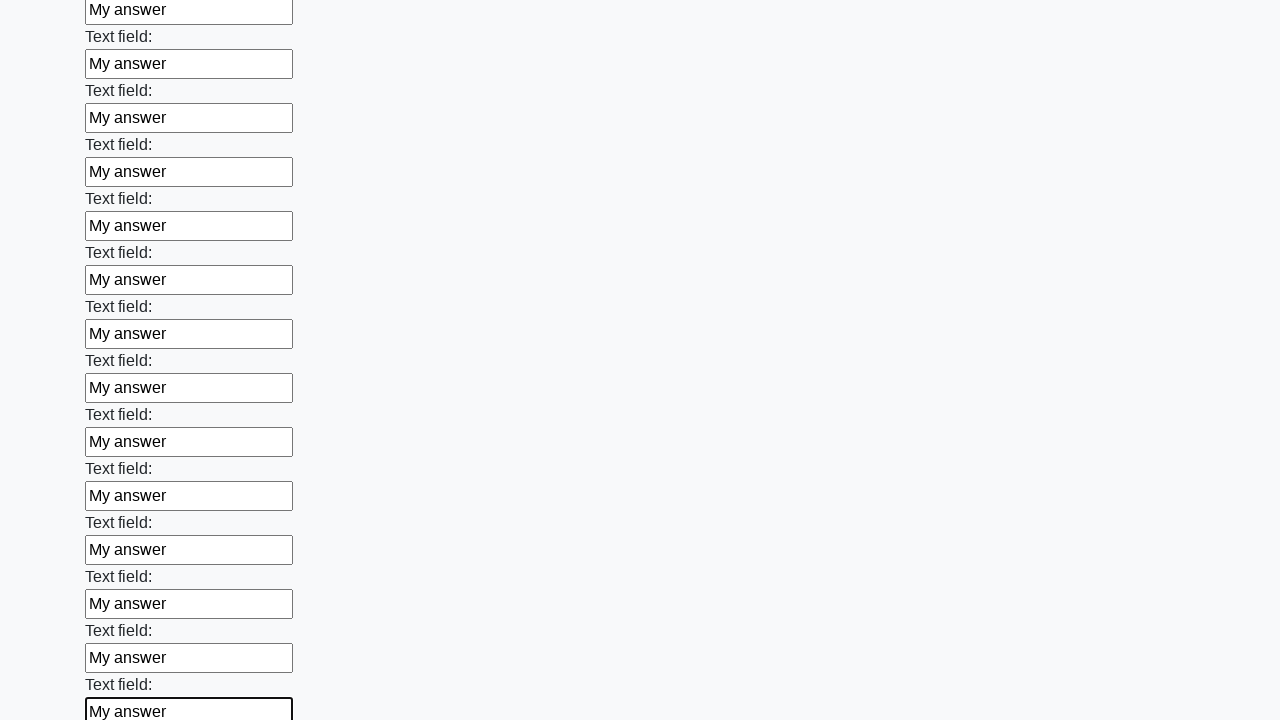

Filled text input field 59 with 'My answer' on [type="text"] >> nth=58
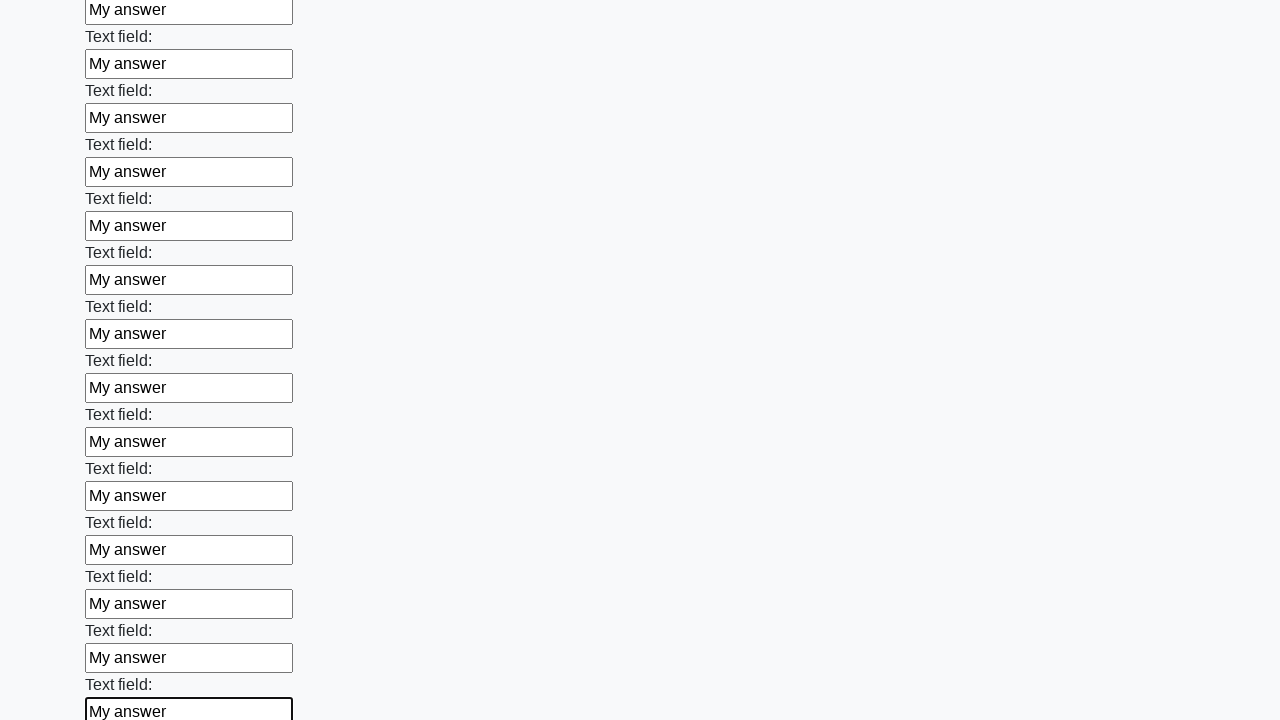

Filled text input field 60 with 'My answer' on [type="text"] >> nth=59
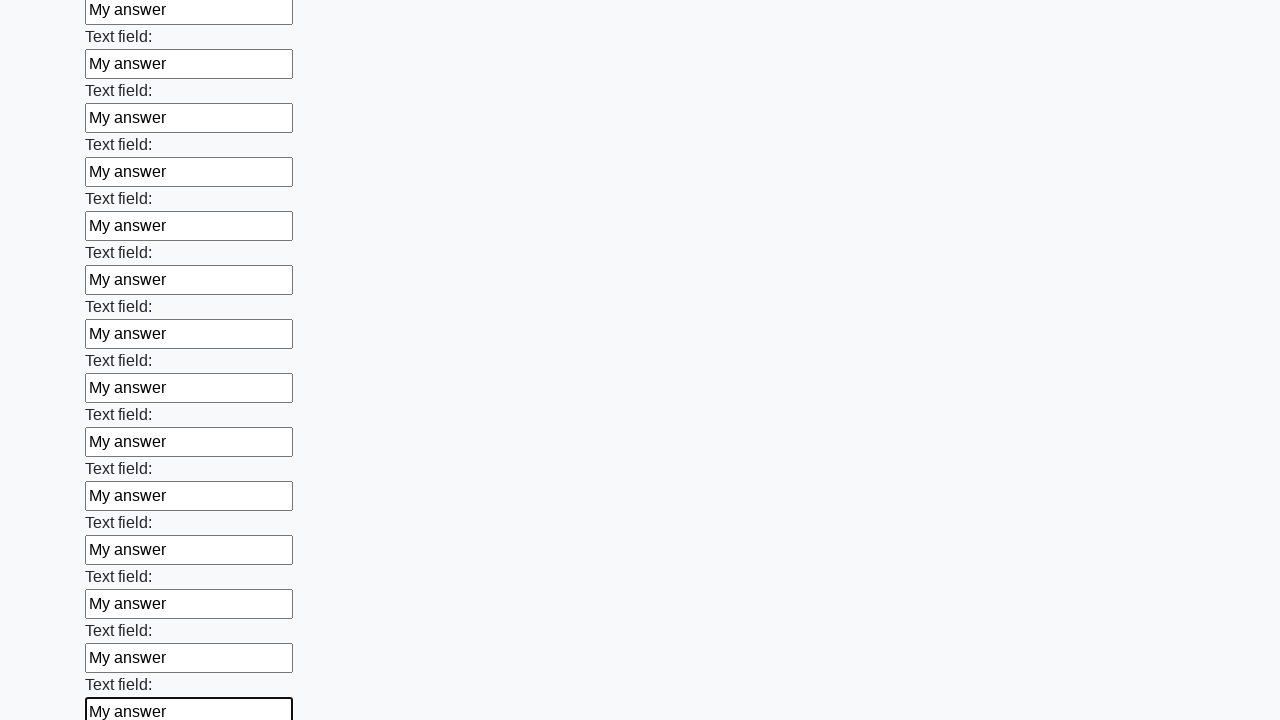

Filled text input field 61 with 'My answer' on [type="text"] >> nth=60
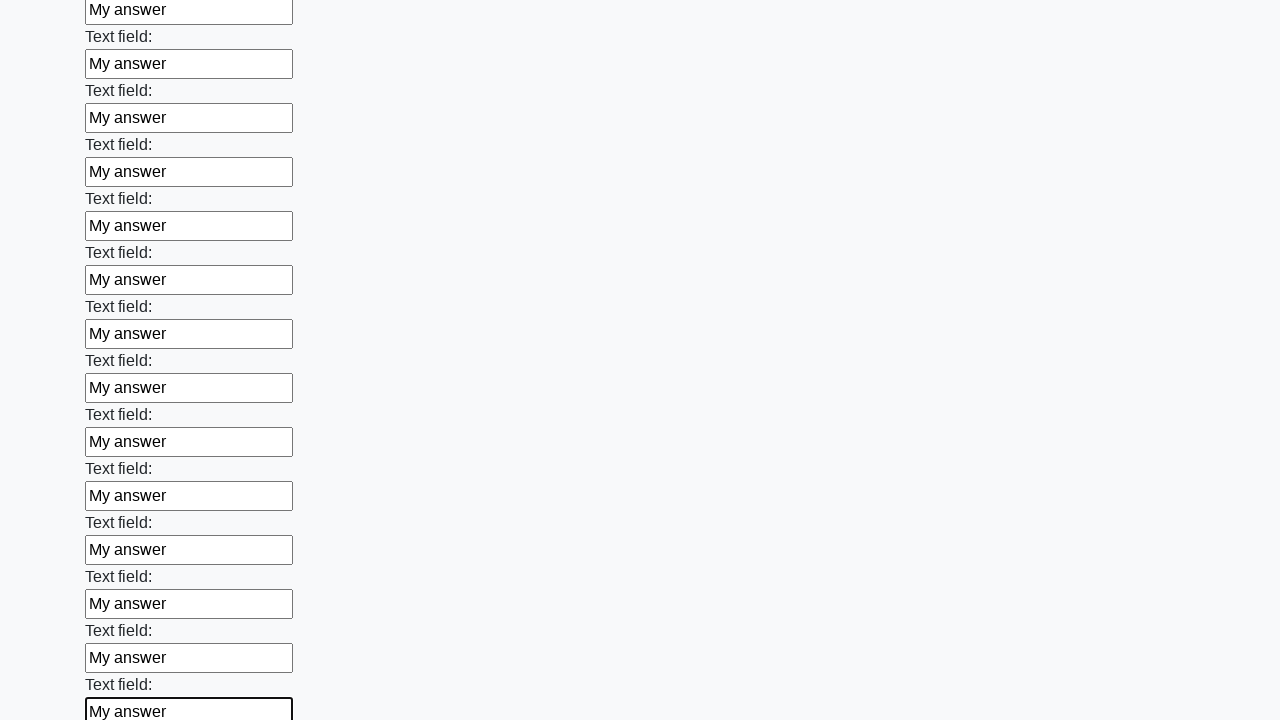

Filled text input field 62 with 'My answer' on [type="text"] >> nth=61
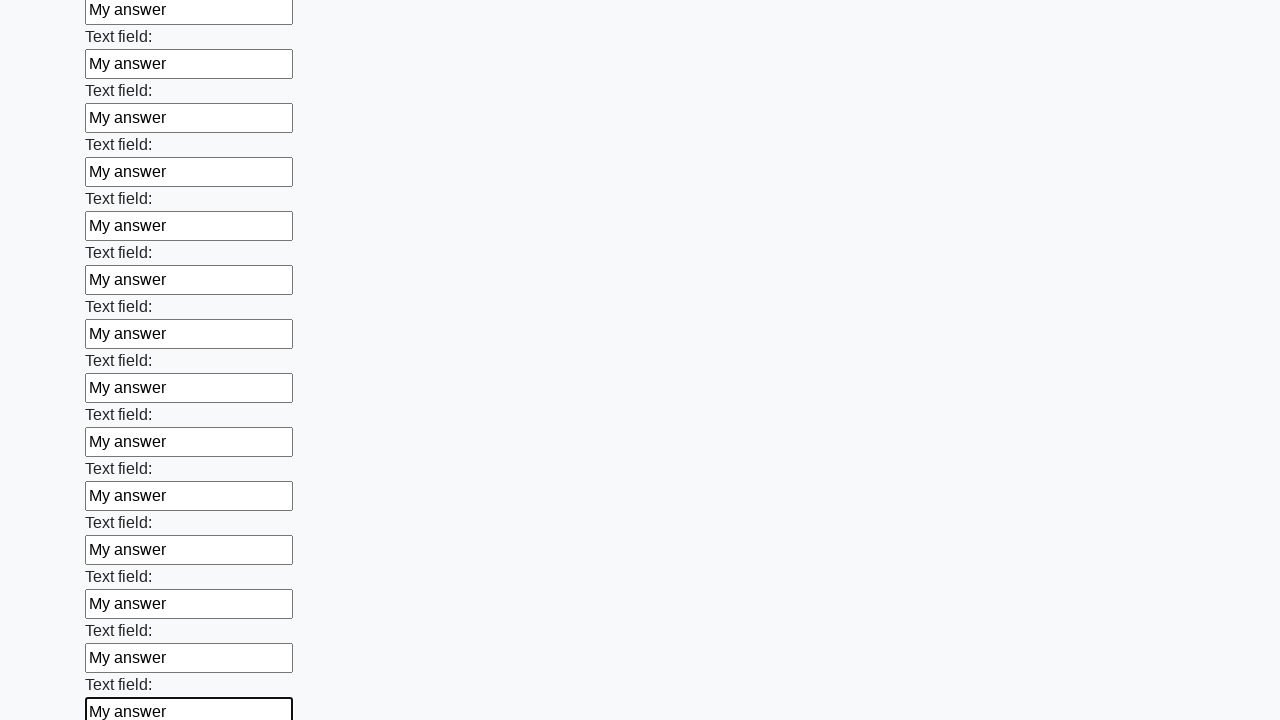

Filled text input field 63 with 'My answer' on [type="text"] >> nth=62
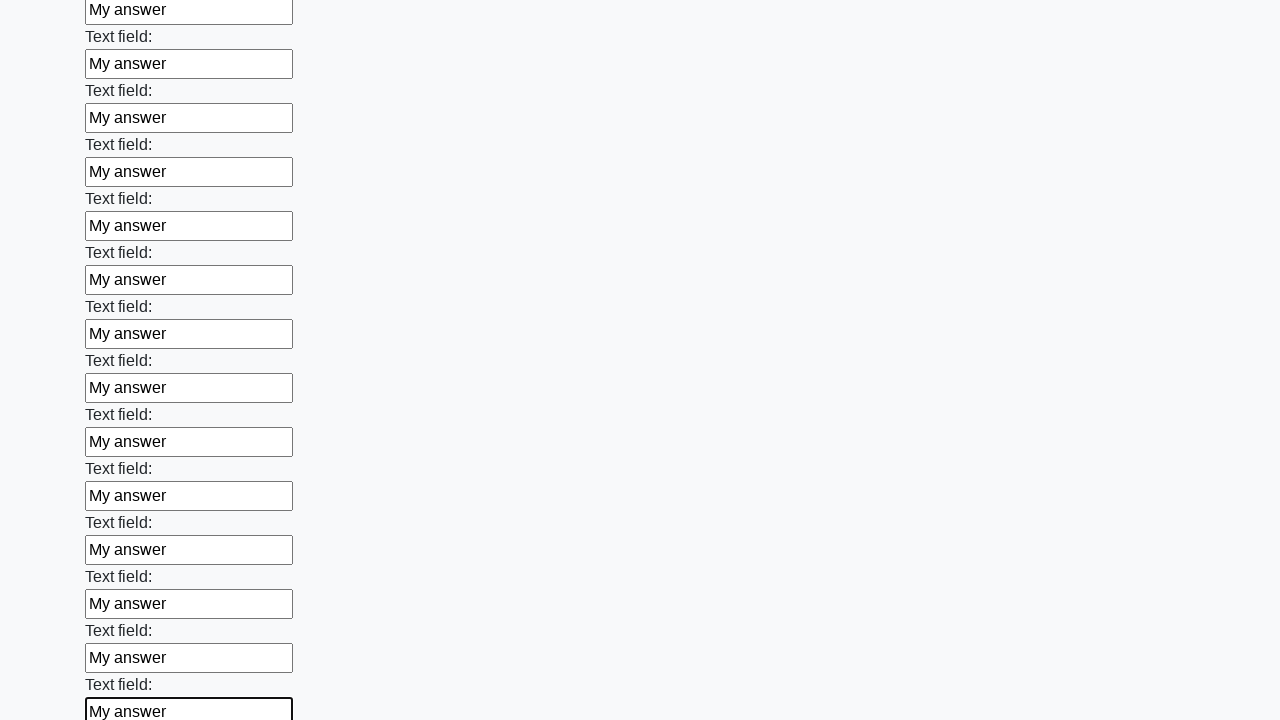

Filled text input field 64 with 'My answer' on [type="text"] >> nth=63
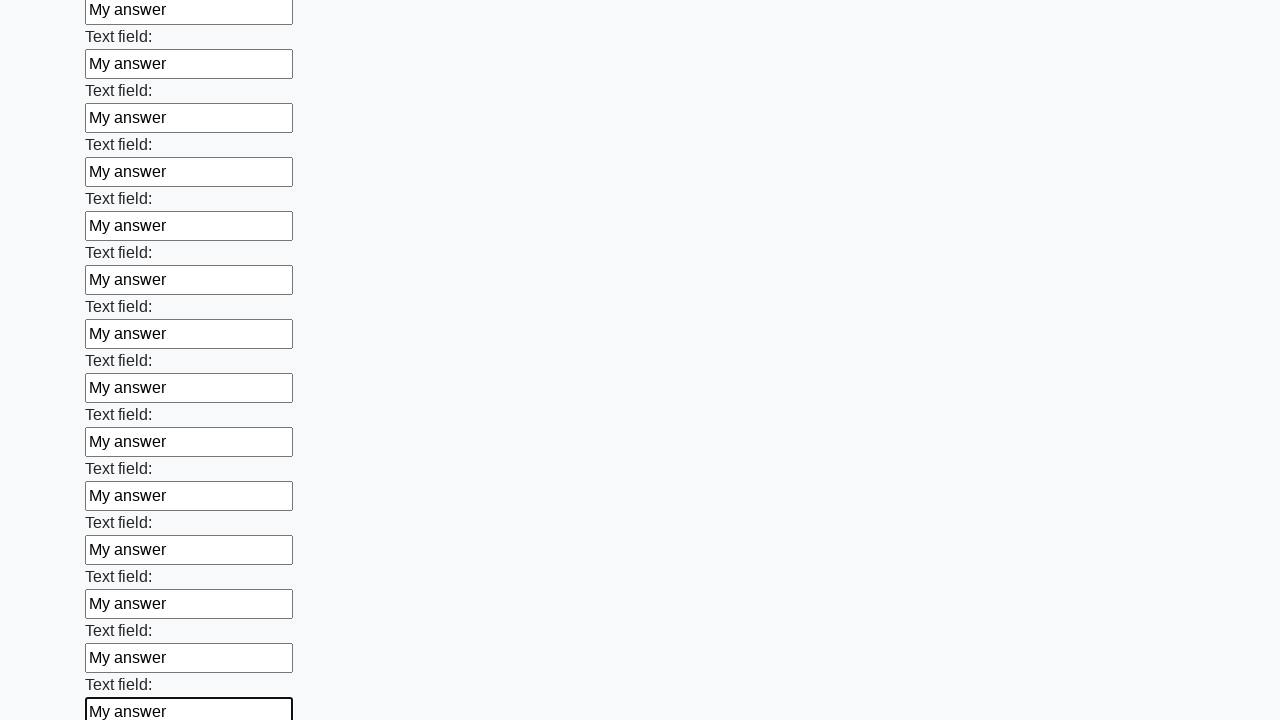

Filled text input field 65 with 'My answer' on [type="text"] >> nth=64
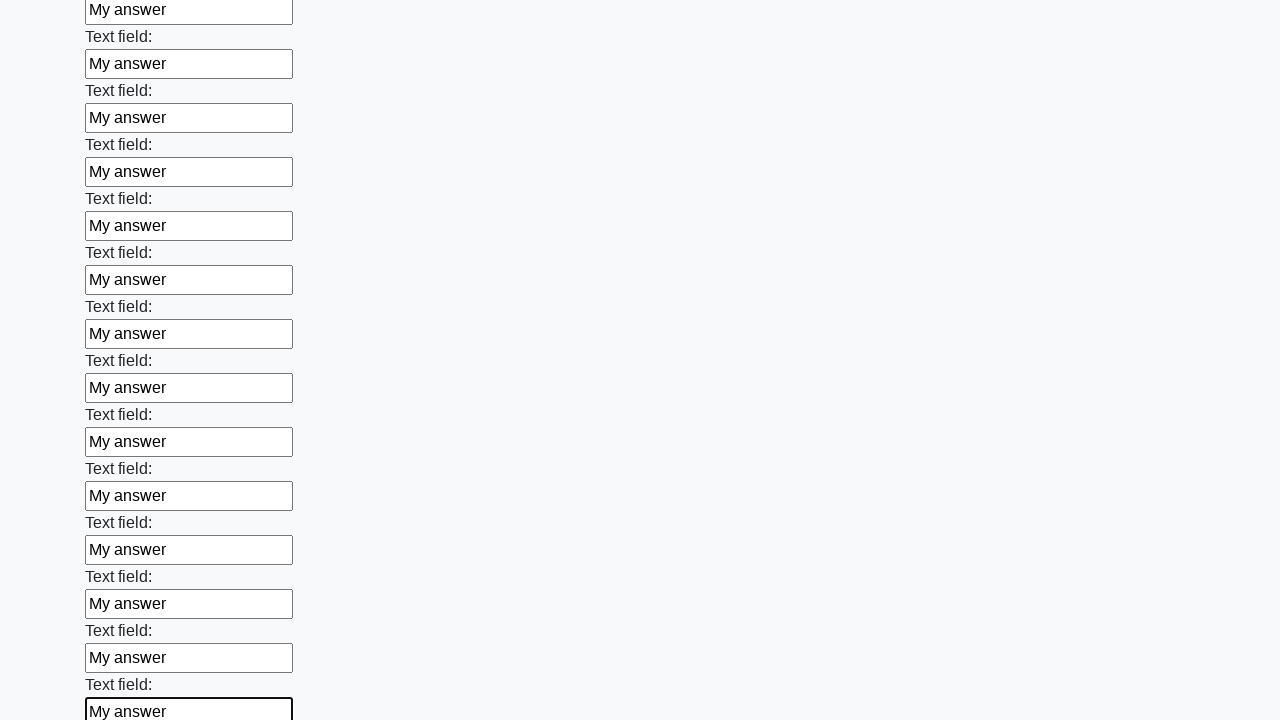

Filled text input field 66 with 'My answer' on [type="text"] >> nth=65
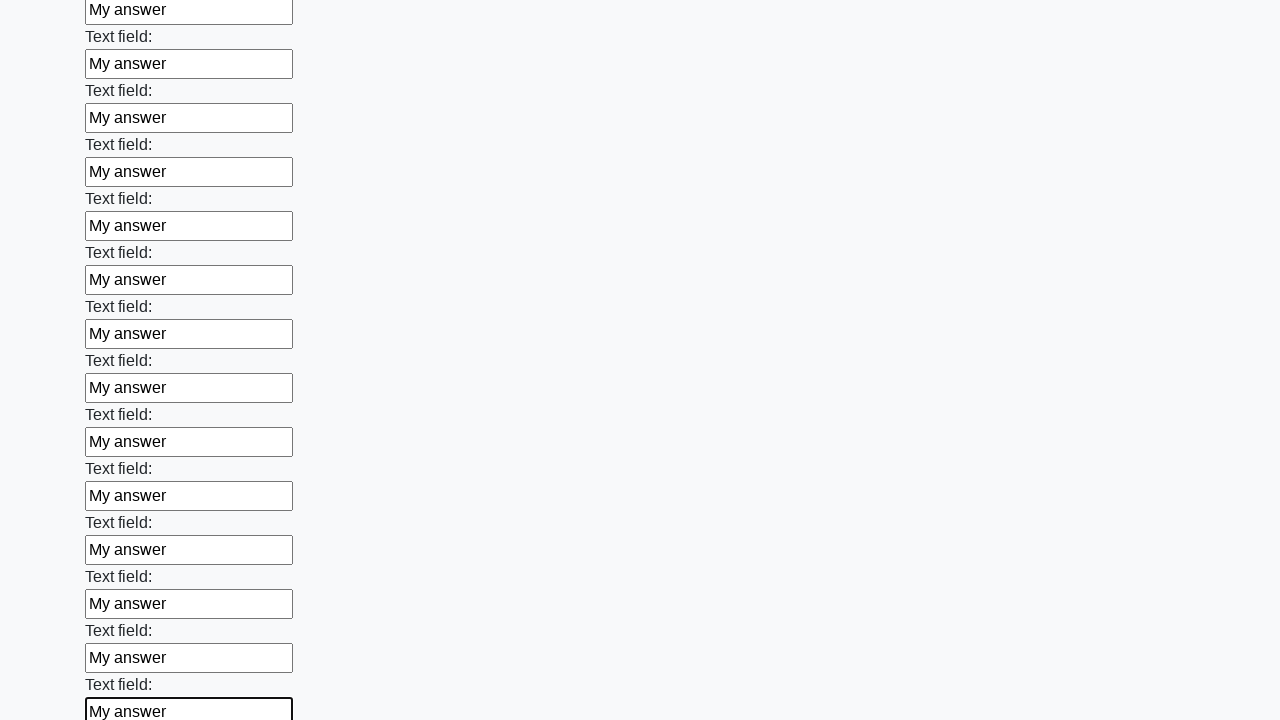

Filled text input field 67 with 'My answer' on [type="text"] >> nth=66
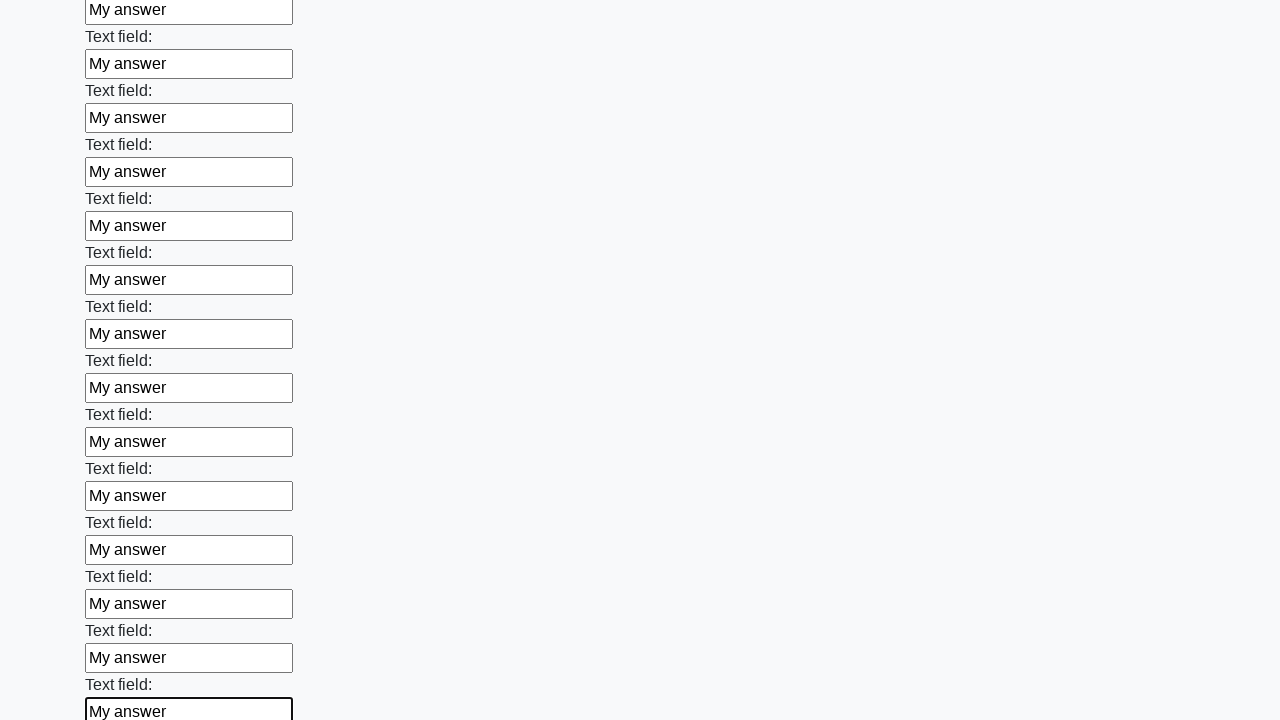

Filled text input field 68 with 'My answer' on [type="text"] >> nth=67
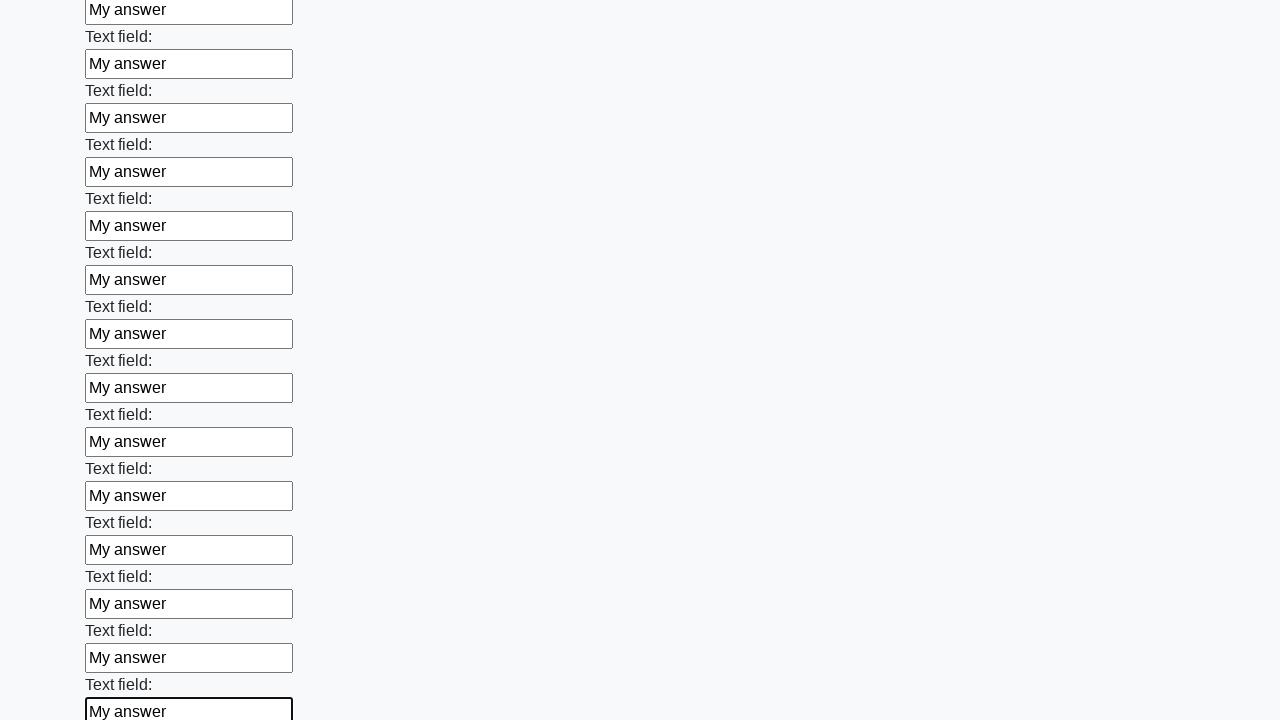

Filled text input field 69 with 'My answer' on [type="text"] >> nth=68
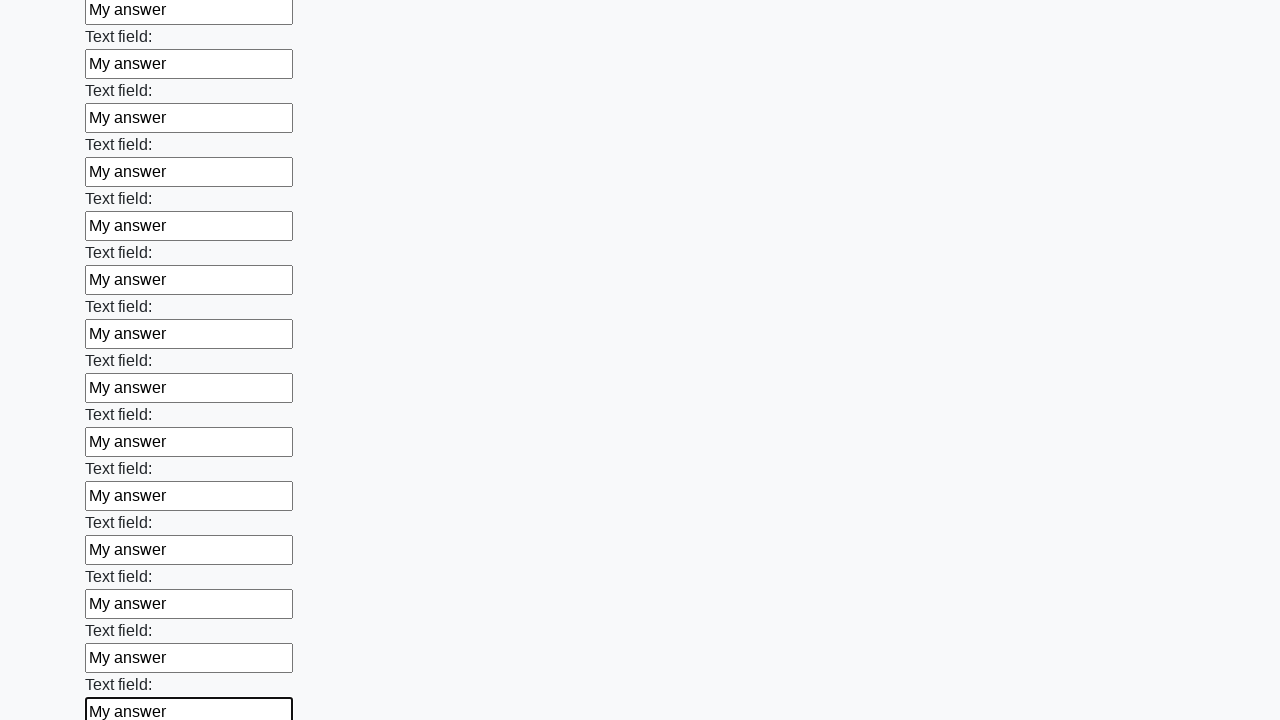

Filled text input field 70 with 'My answer' on [type="text"] >> nth=69
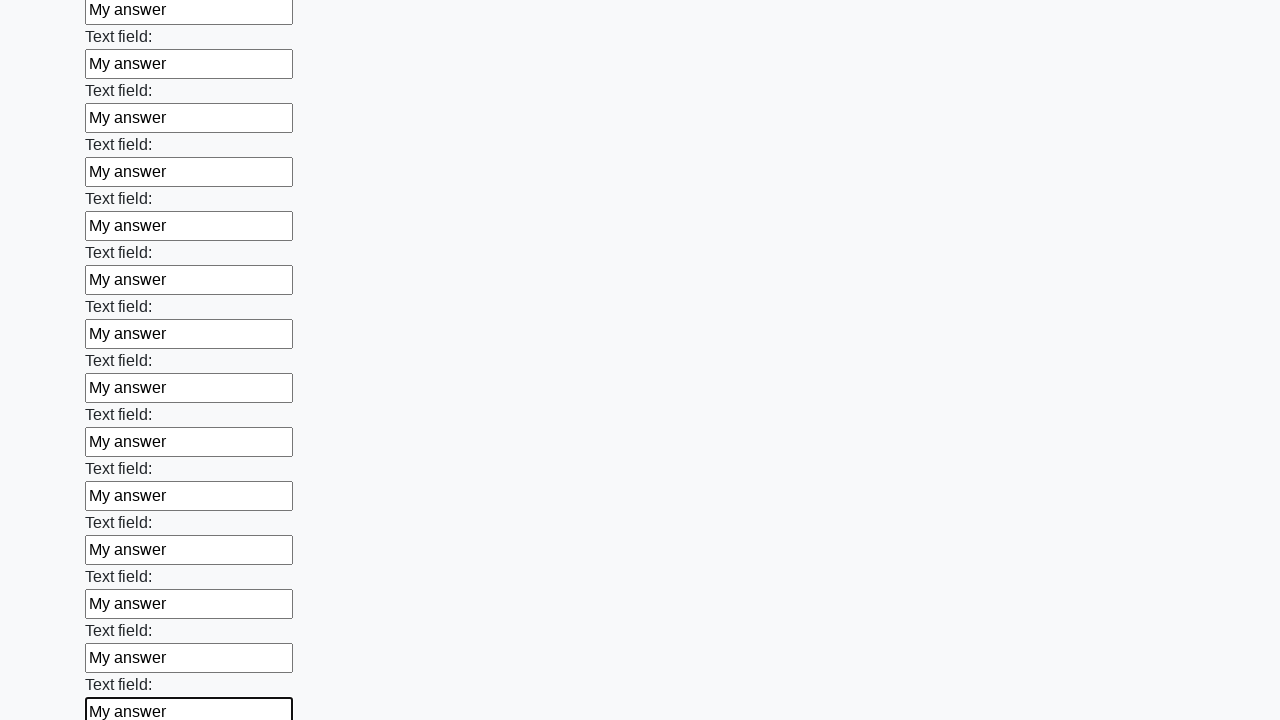

Filled text input field 71 with 'My answer' on [type="text"] >> nth=70
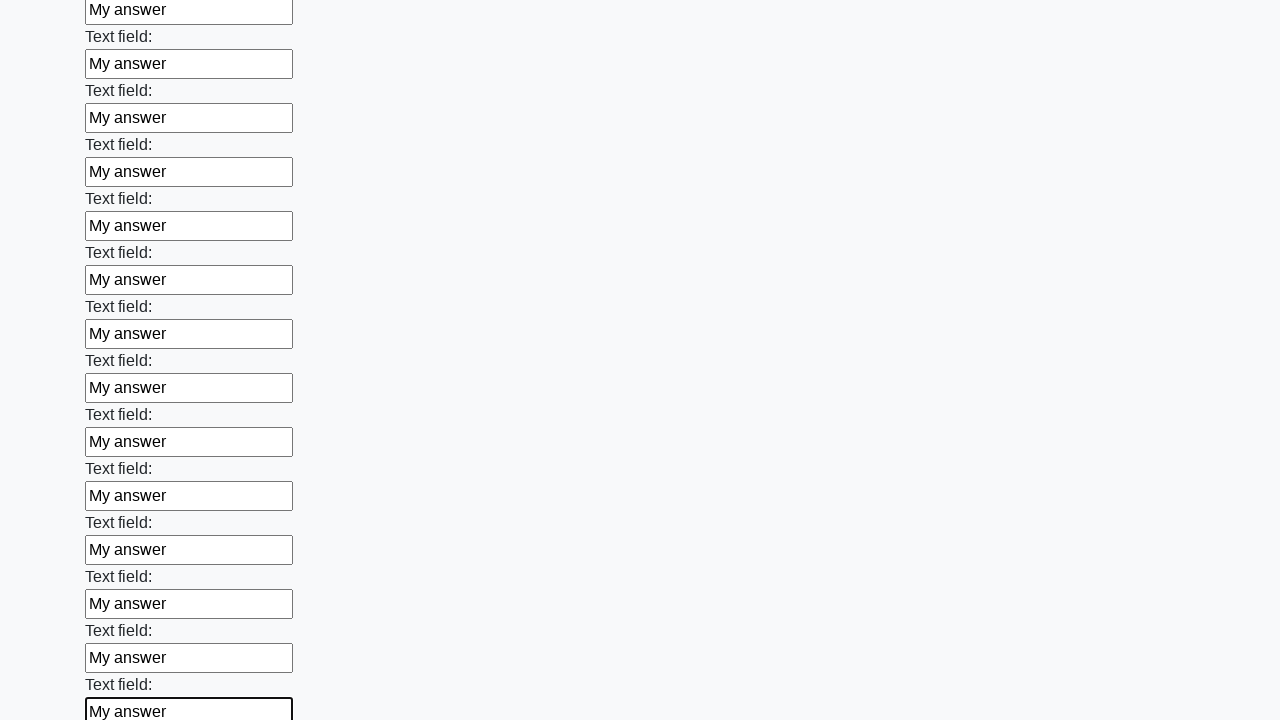

Filled text input field 72 with 'My answer' on [type="text"] >> nth=71
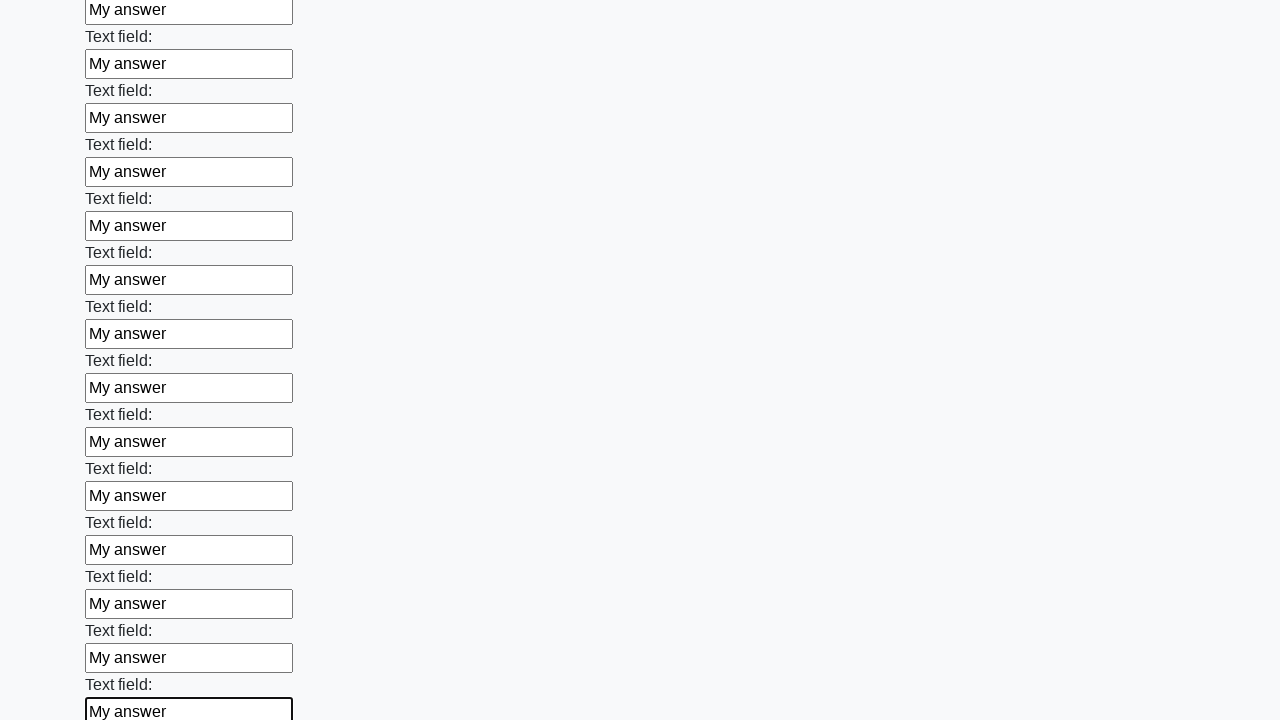

Filled text input field 73 with 'My answer' on [type="text"] >> nth=72
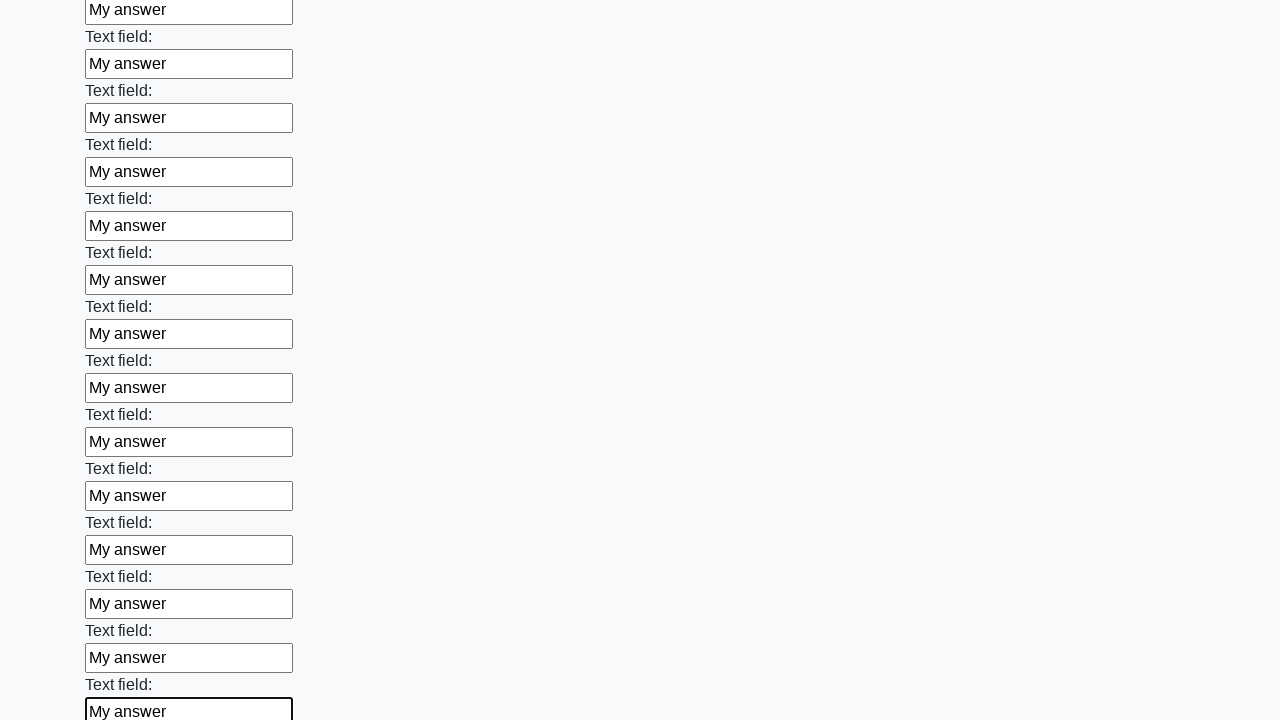

Filled text input field 74 with 'My answer' on [type="text"] >> nth=73
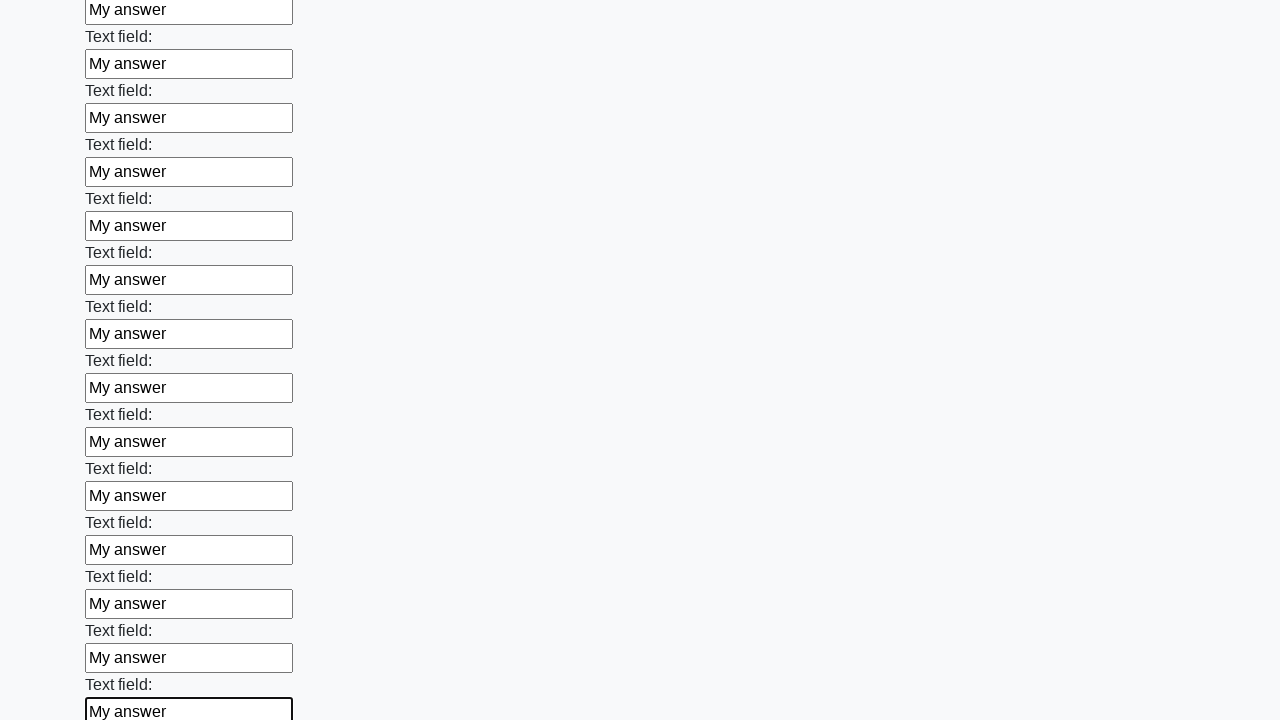

Filled text input field 75 with 'My answer' on [type="text"] >> nth=74
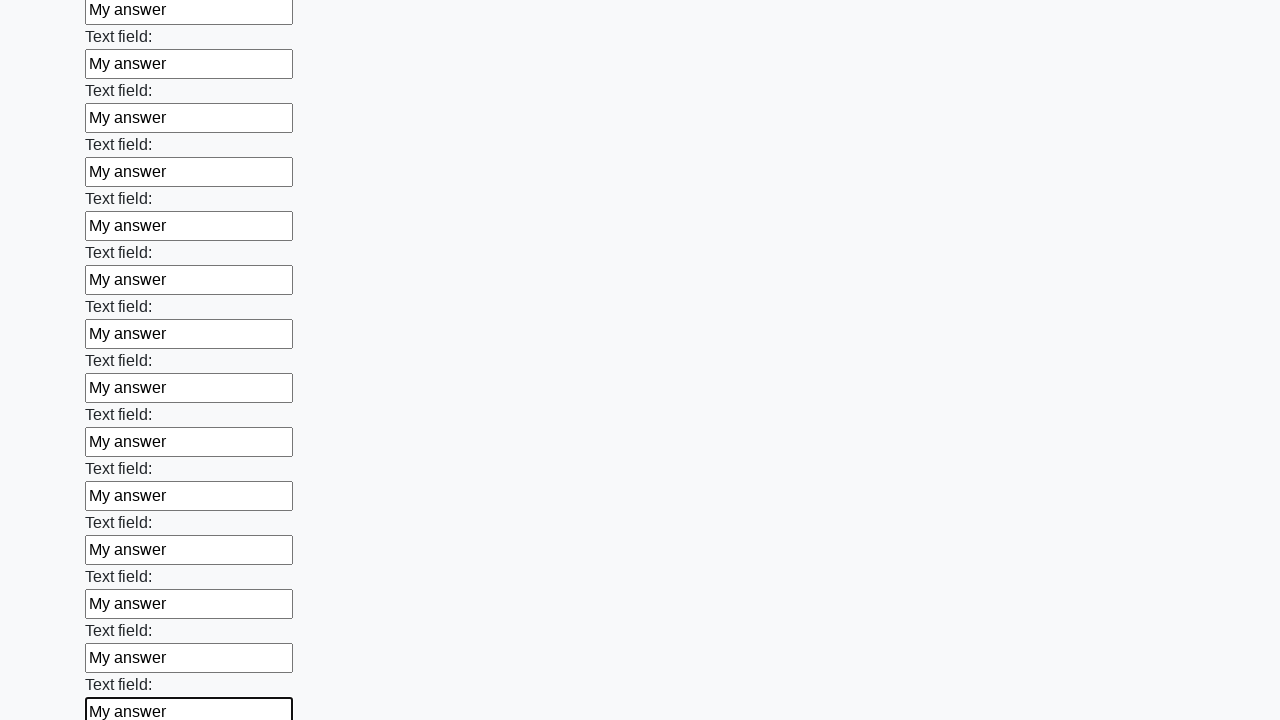

Filled text input field 76 with 'My answer' on [type="text"] >> nth=75
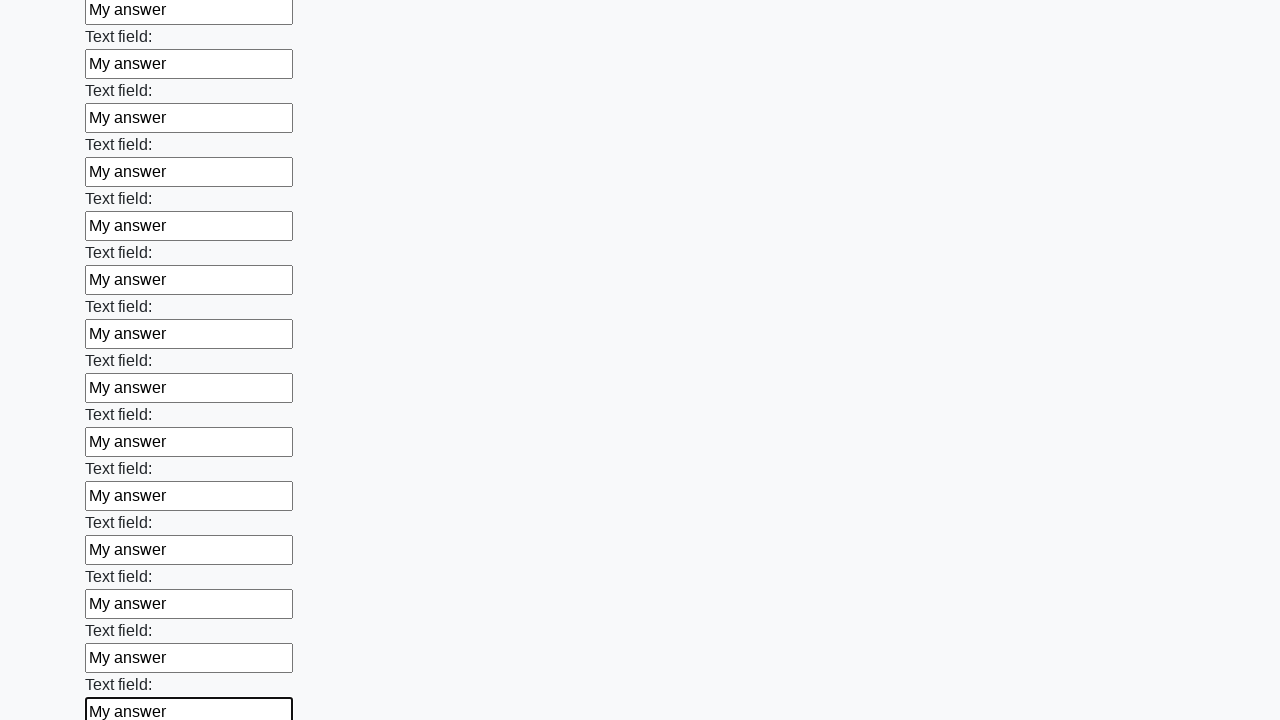

Filled text input field 77 with 'My answer' on [type="text"] >> nth=76
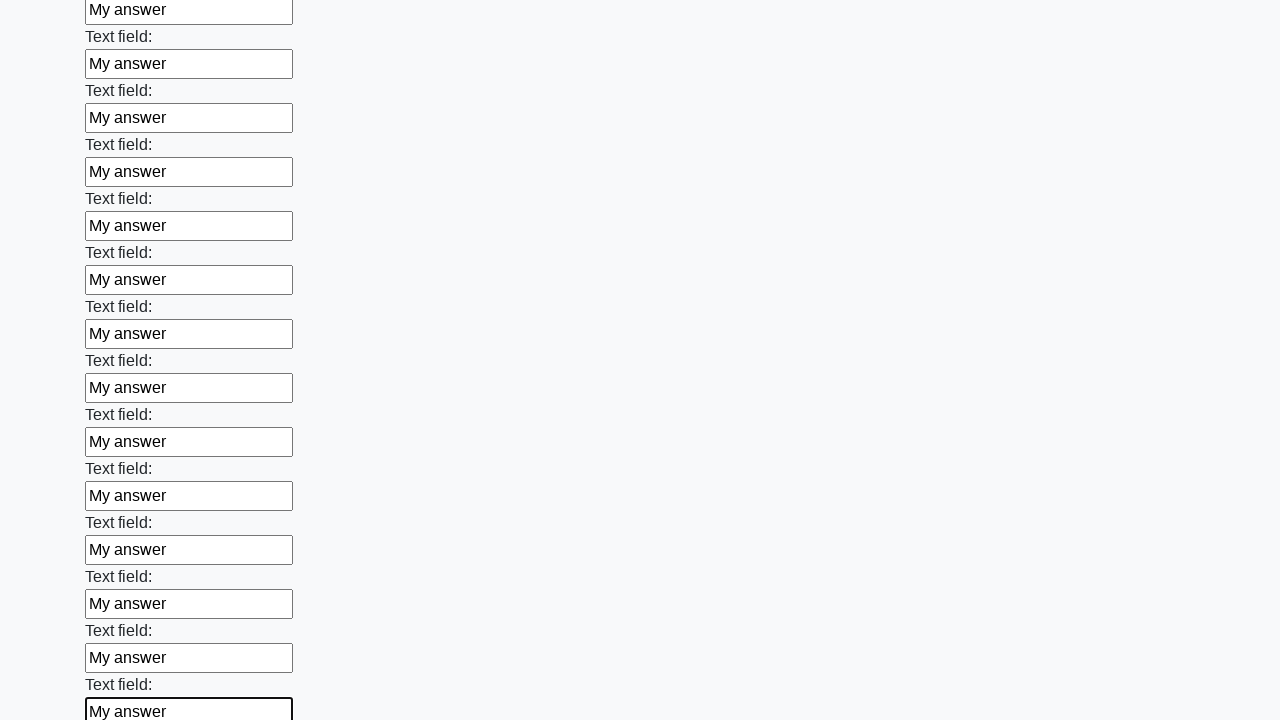

Filled text input field 78 with 'My answer' on [type="text"] >> nth=77
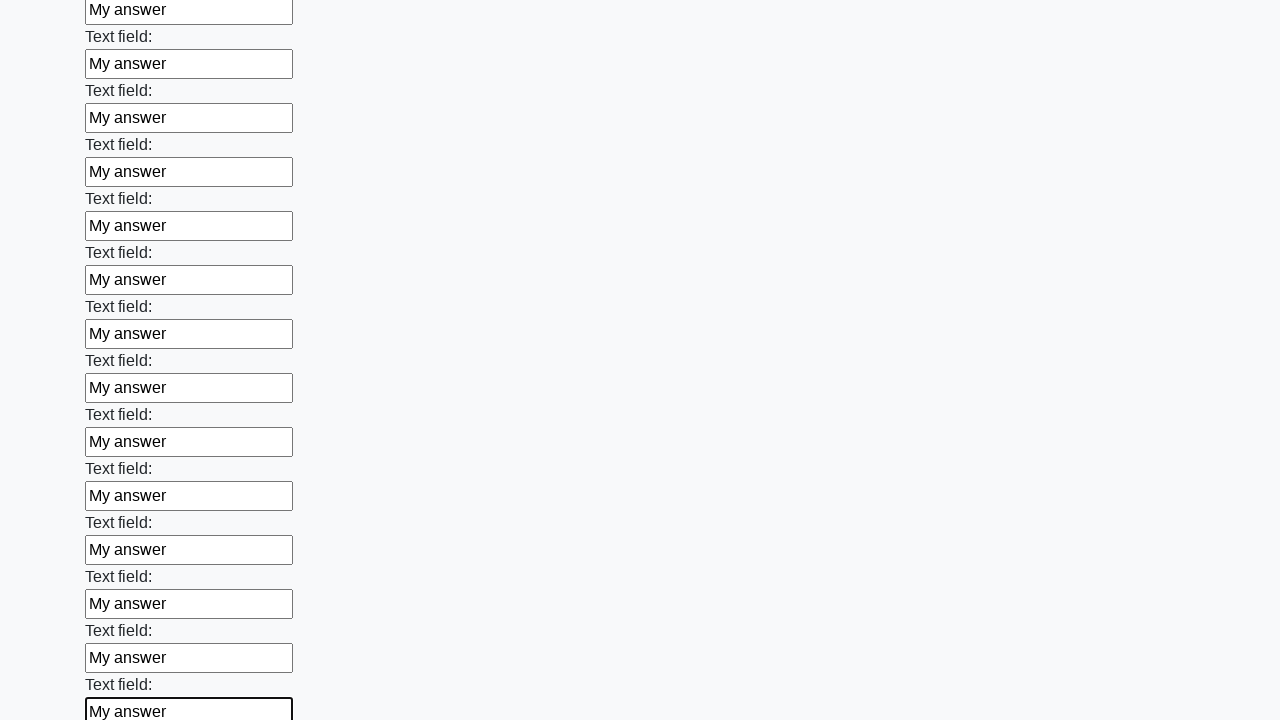

Filled text input field 79 with 'My answer' on [type="text"] >> nth=78
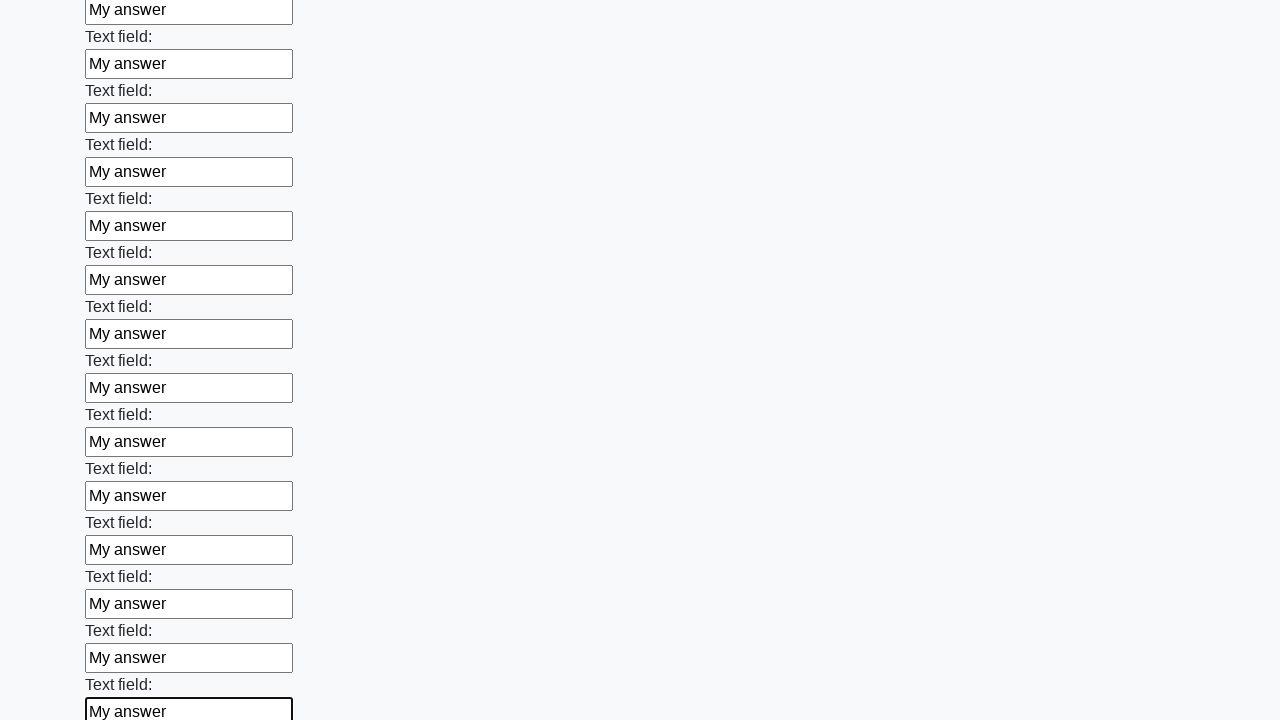

Filled text input field 80 with 'My answer' on [type="text"] >> nth=79
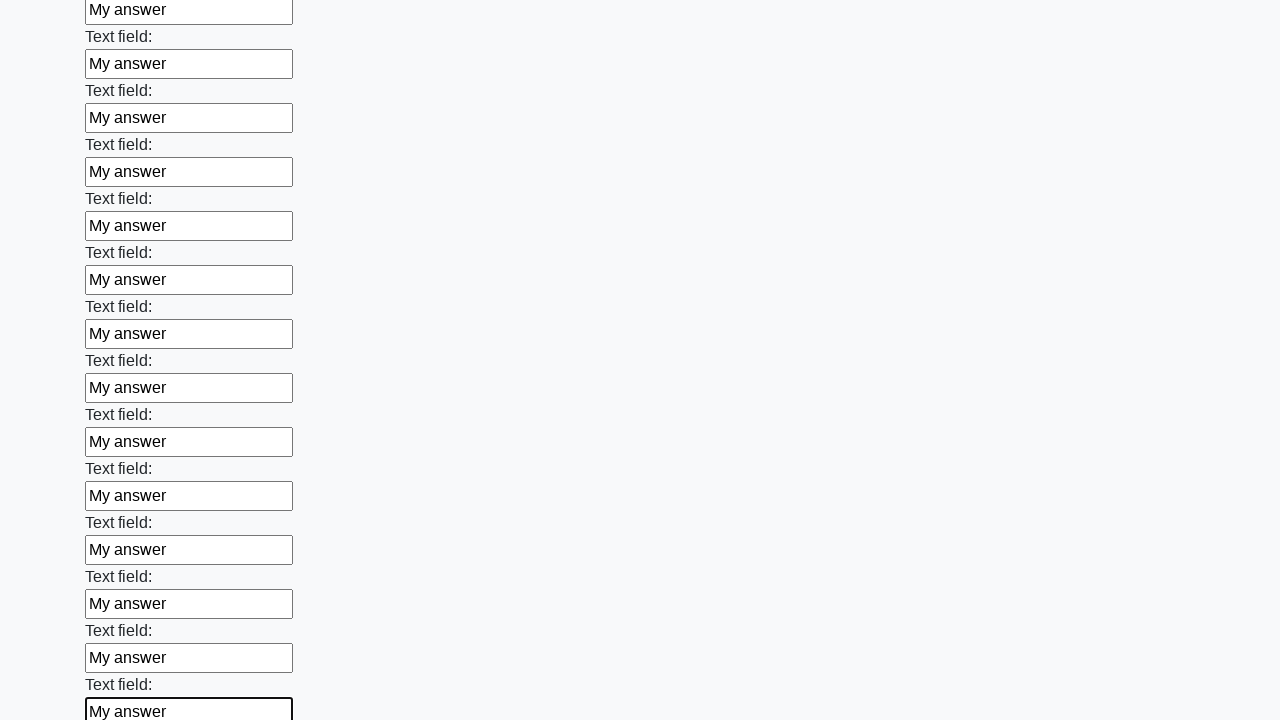

Filled text input field 81 with 'My answer' on [type="text"] >> nth=80
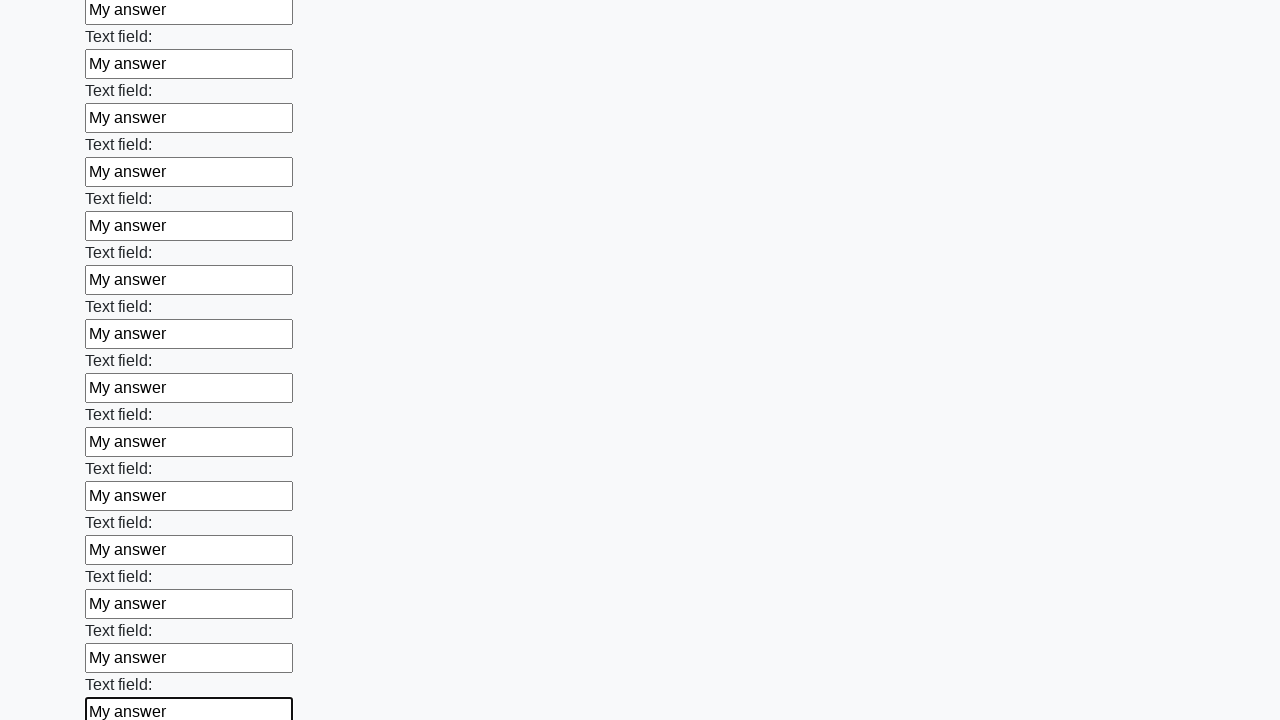

Filled text input field 82 with 'My answer' on [type="text"] >> nth=81
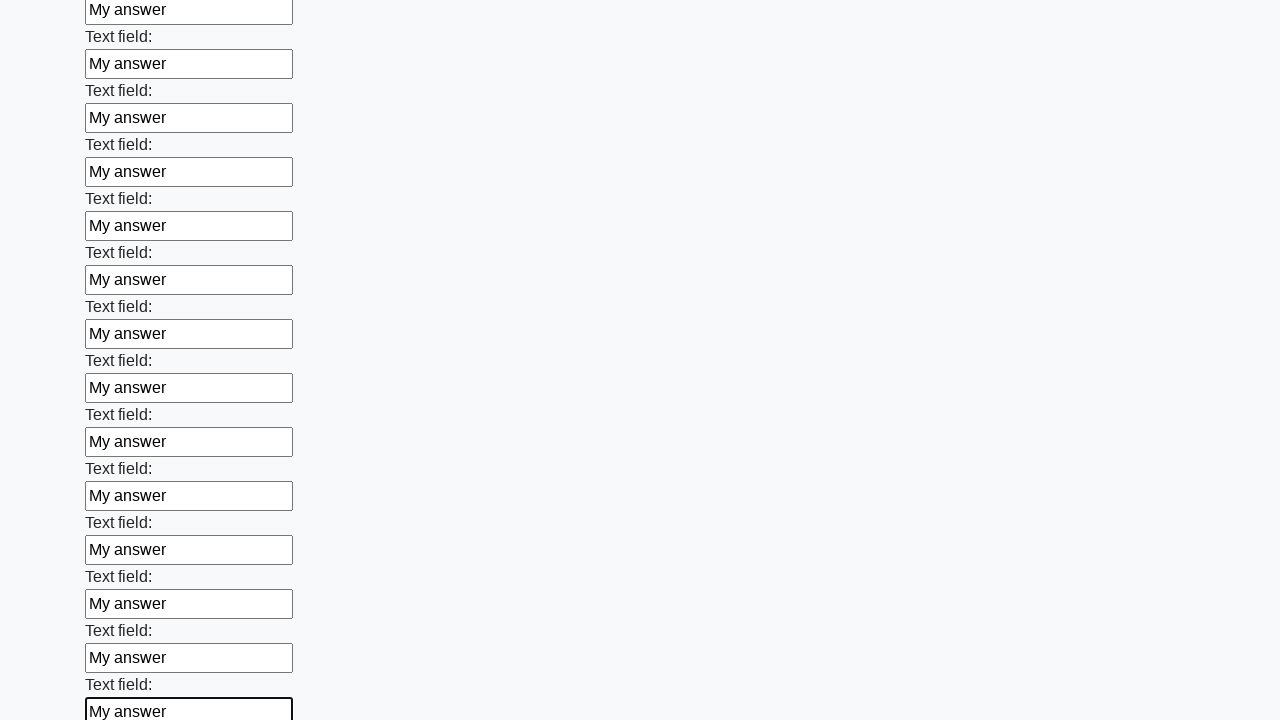

Filled text input field 83 with 'My answer' on [type="text"] >> nth=82
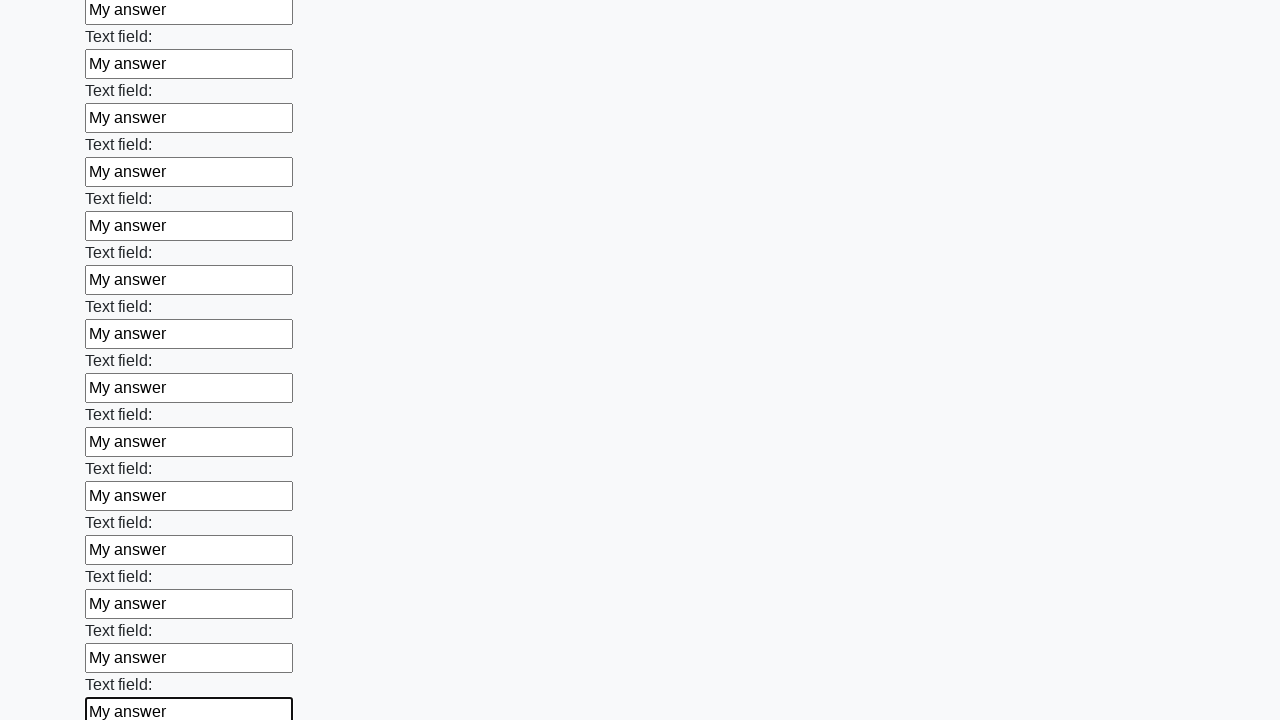

Filled text input field 84 with 'My answer' on [type="text"] >> nth=83
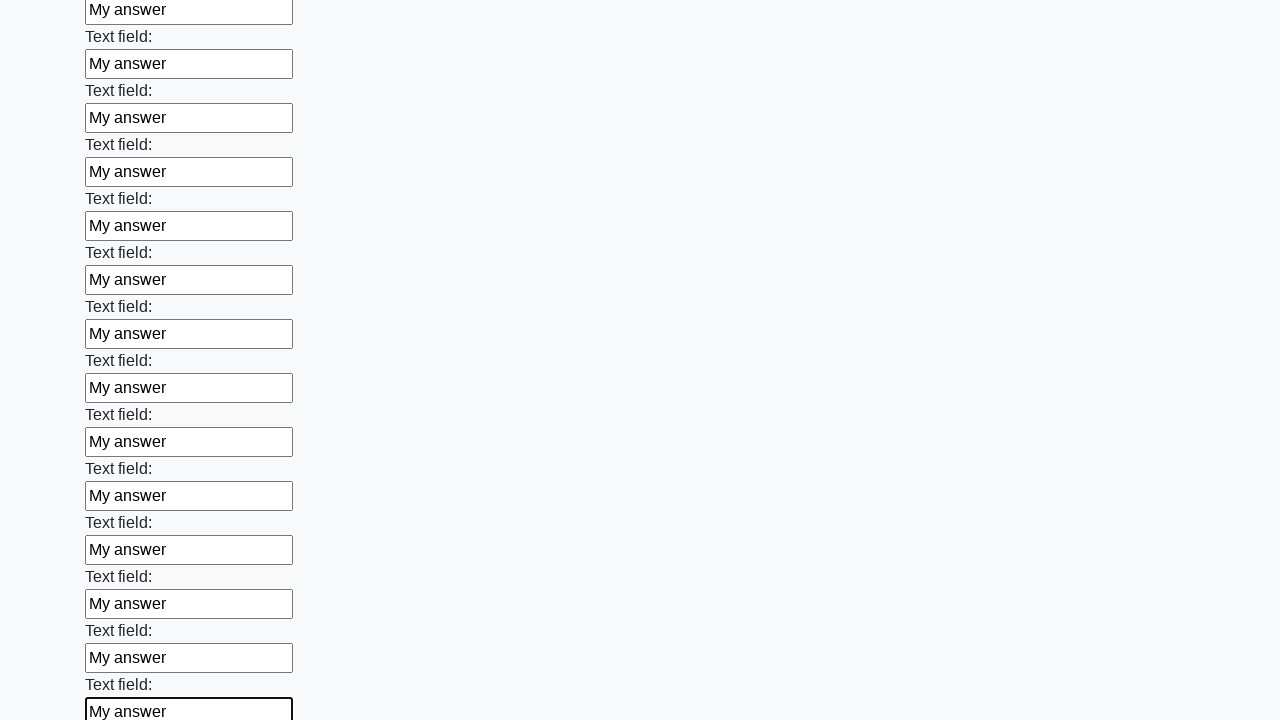

Filled text input field 85 with 'My answer' on [type="text"] >> nth=84
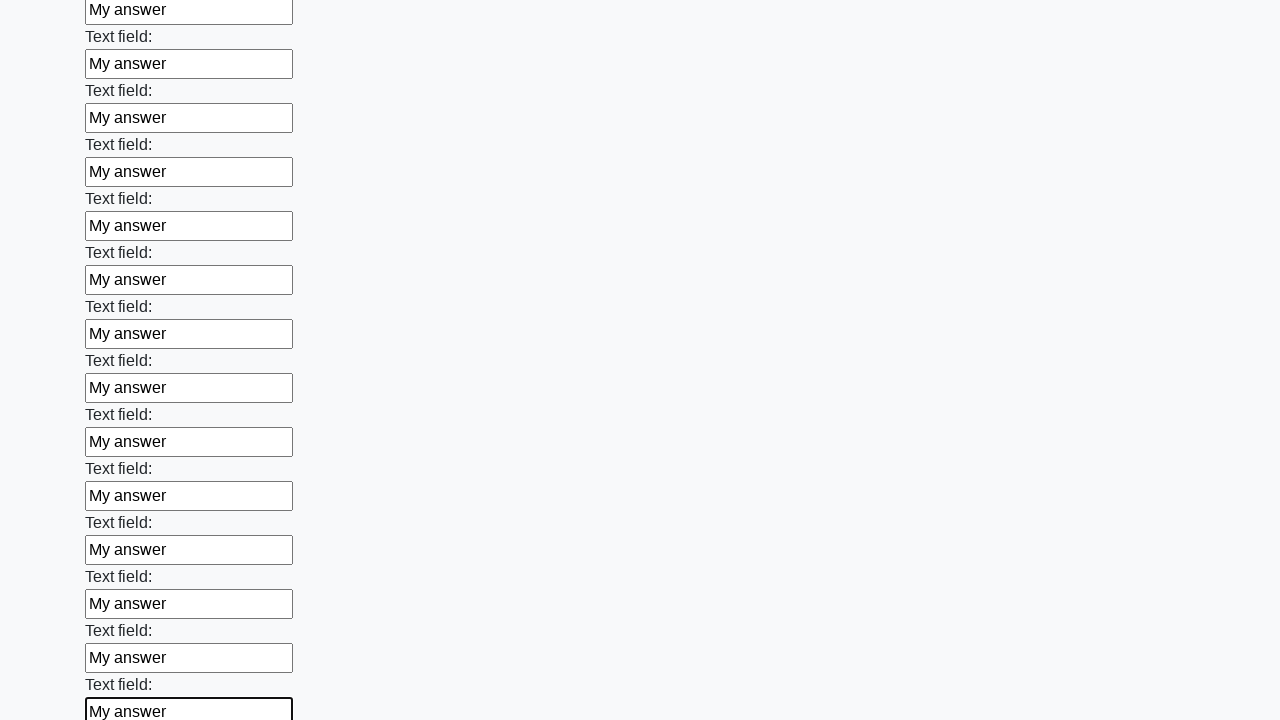

Filled text input field 86 with 'My answer' on [type="text"] >> nth=85
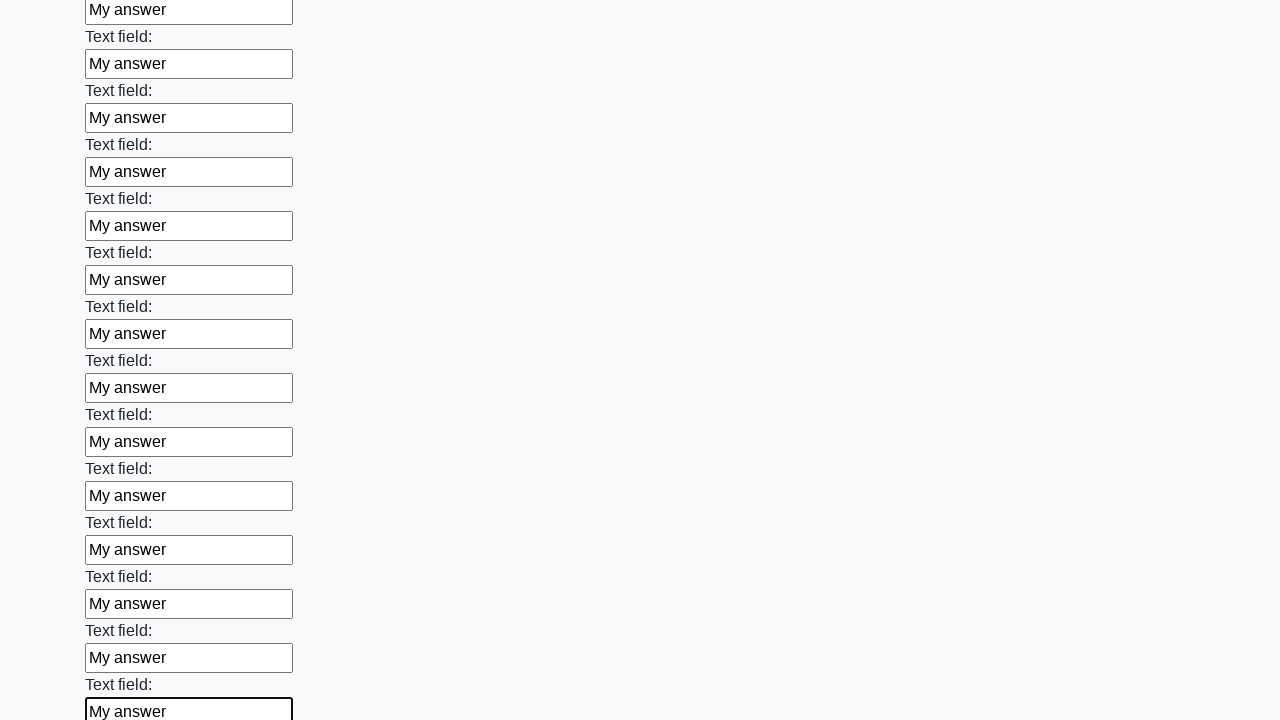

Filled text input field 87 with 'My answer' on [type="text"] >> nth=86
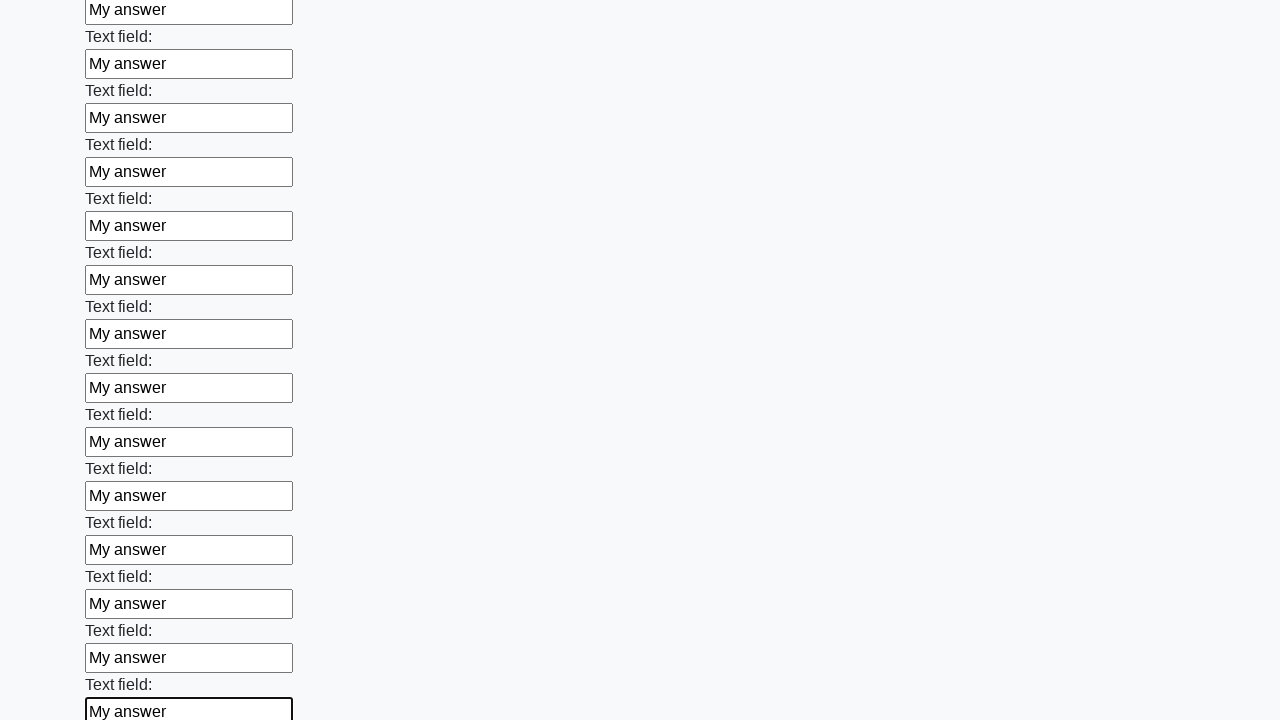

Filled text input field 88 with 'My answer' on [type="text"] >> nth=87
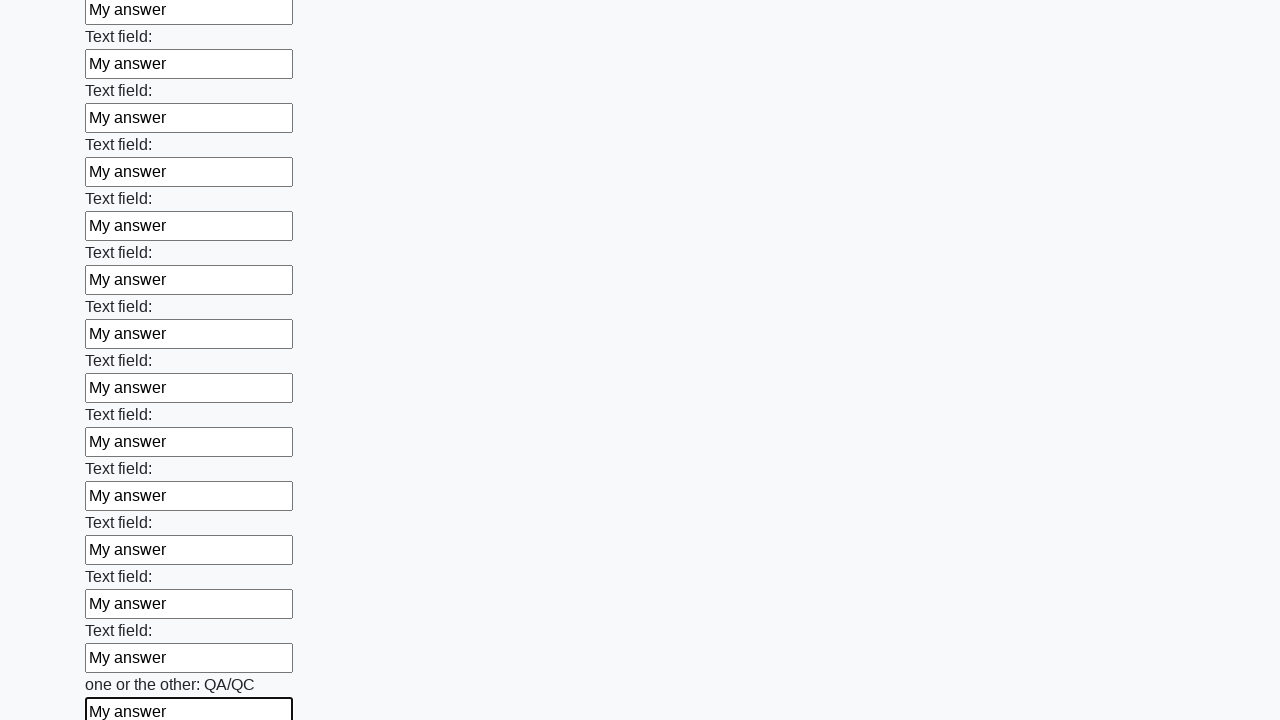

Filled text input field 89 with 'My answer' on [type="text"] >> nth=88
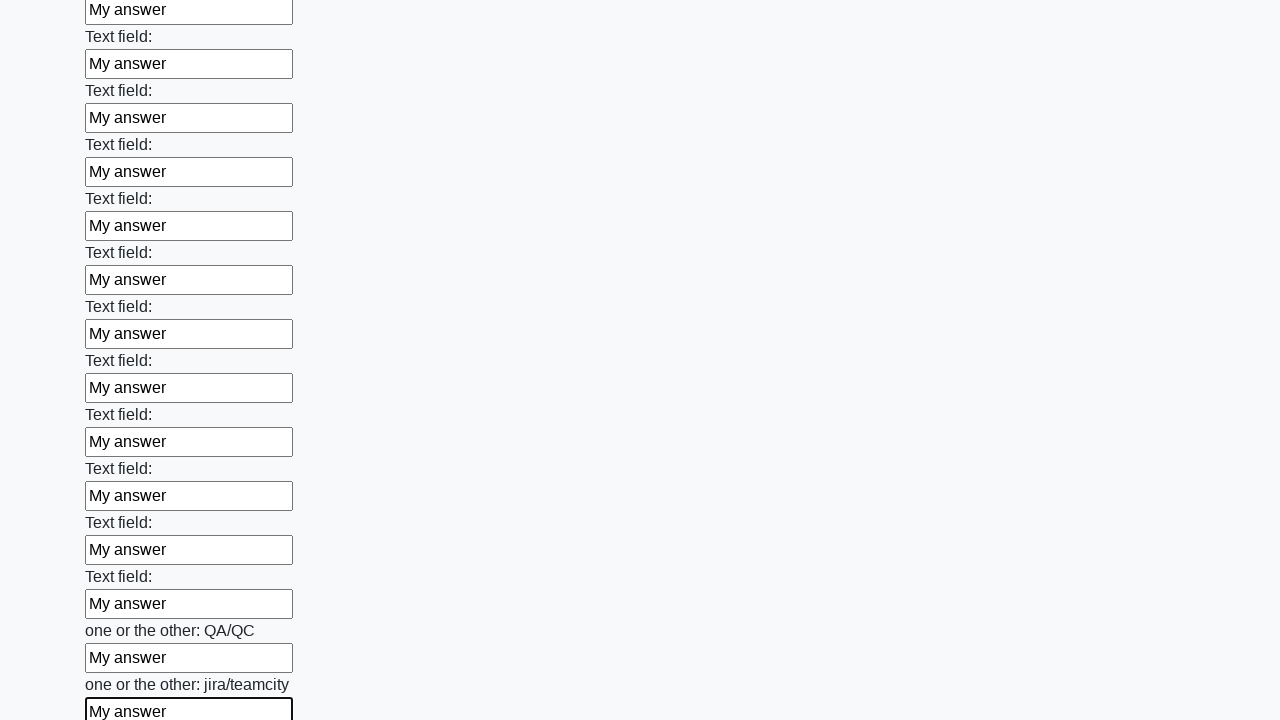

Filled text input field 90 with 'My answer' on [type="text"] >> nth=89
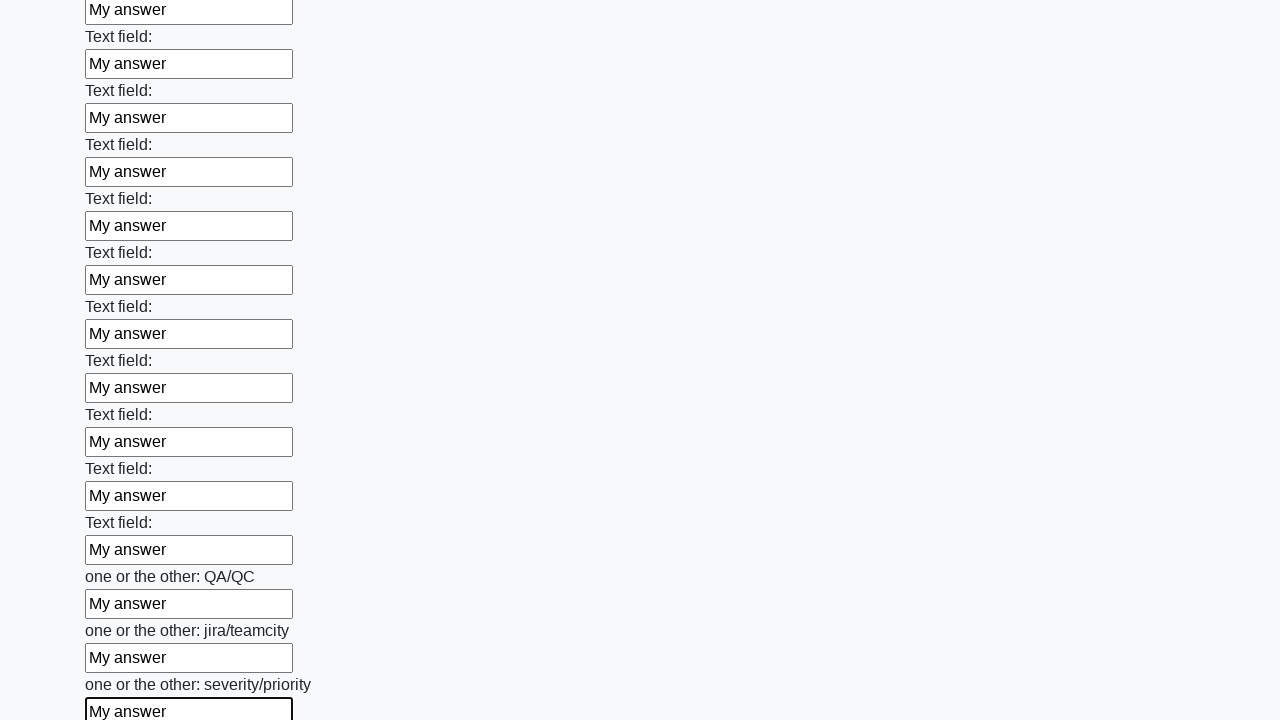

Filled text input field 91 with 'My answer' on [type="text"] >> nth=90
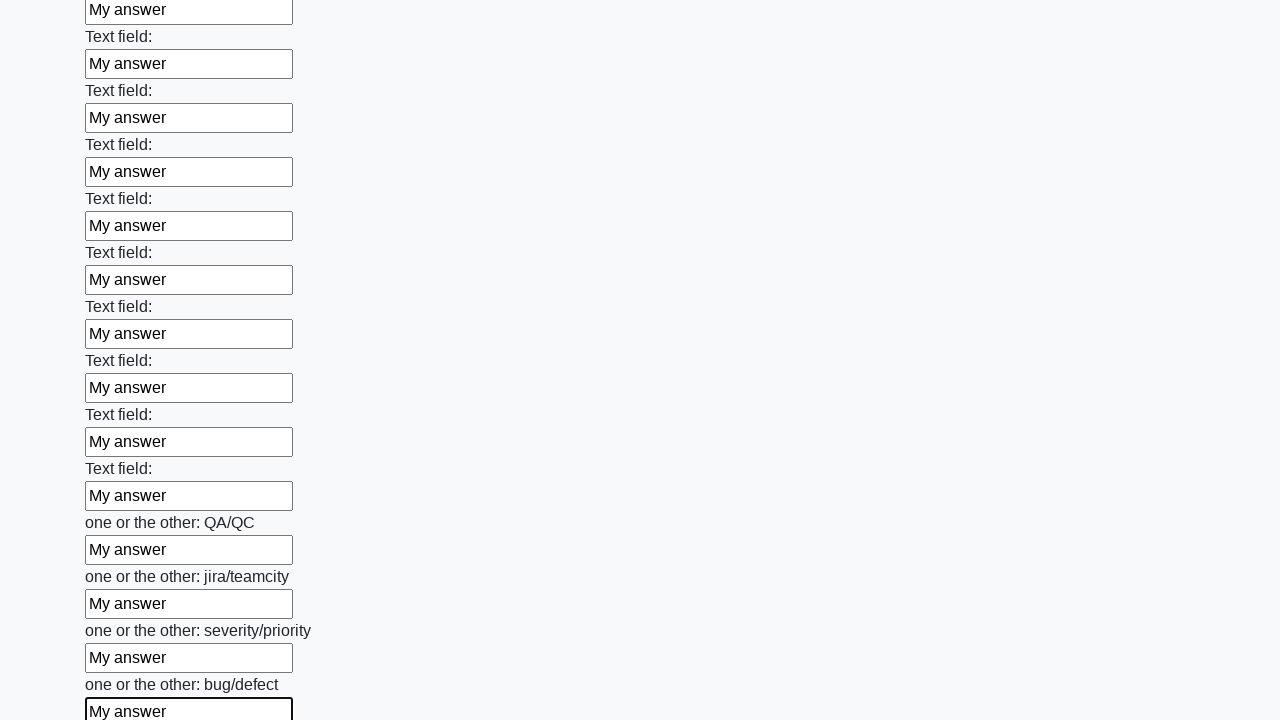

Filled text input field 92 with 'My answer' on [type="text"] >> nth=91
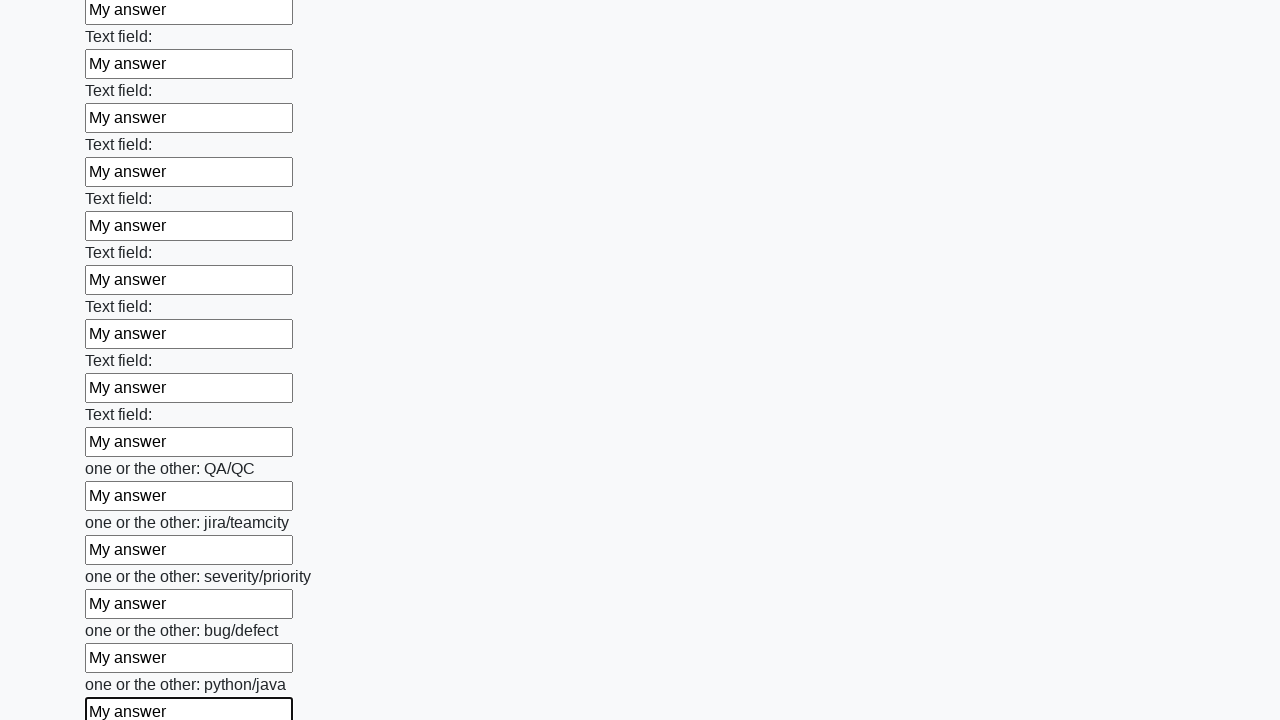

Filled text input field 93 with 'My answer' on [type="text"] >> nth=92
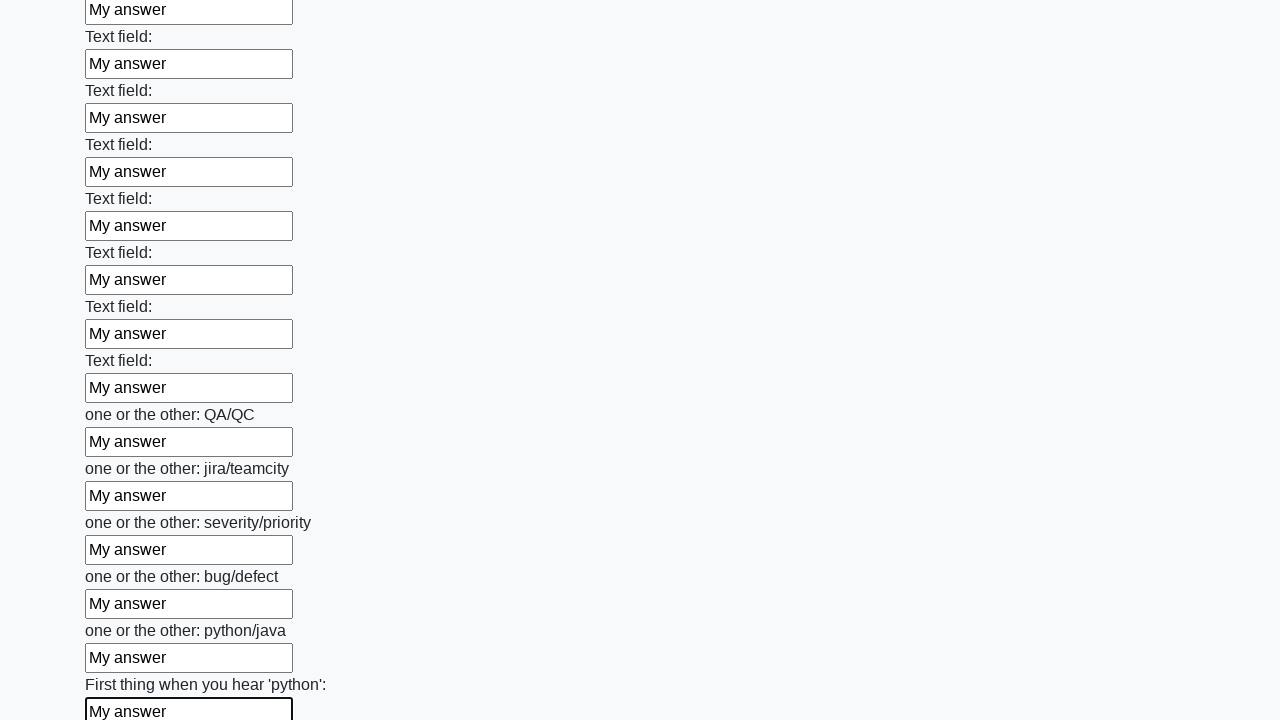

Filled text input field 94 with 'My answer' on [type="text"] >> nth=93
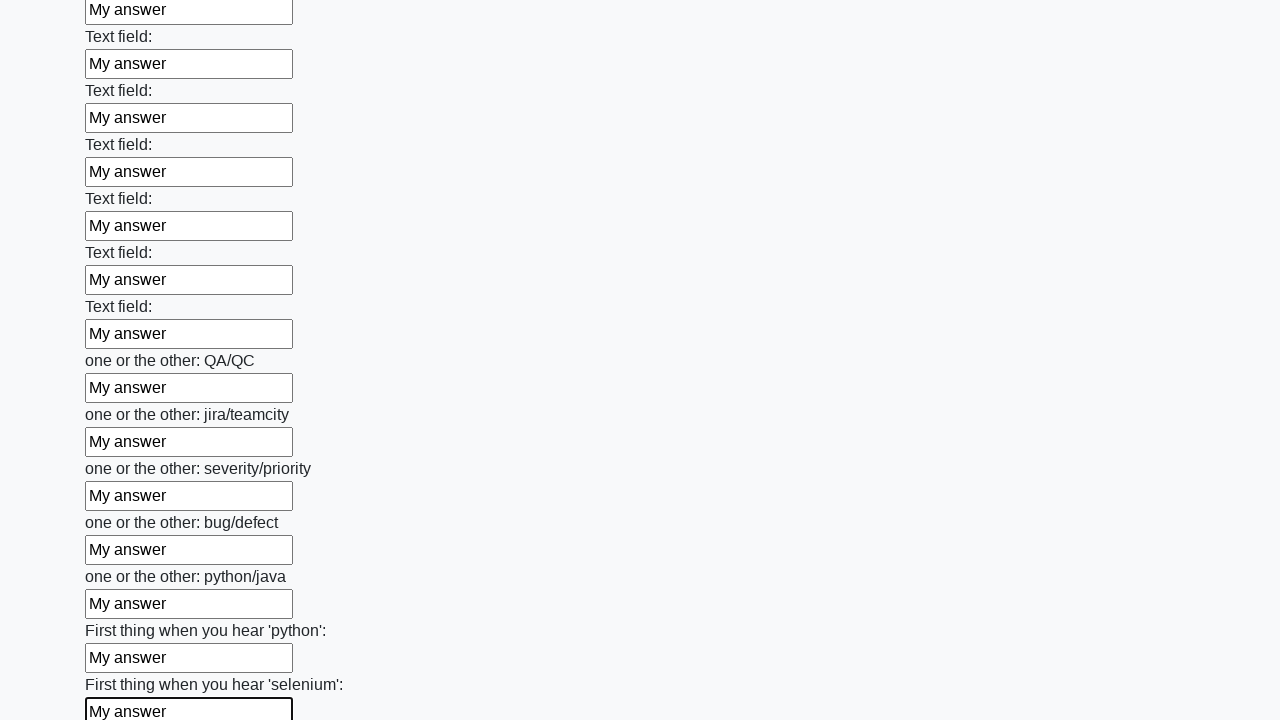

Filled text input field 95 with 'My answer' on [type="text"] >> nth=94
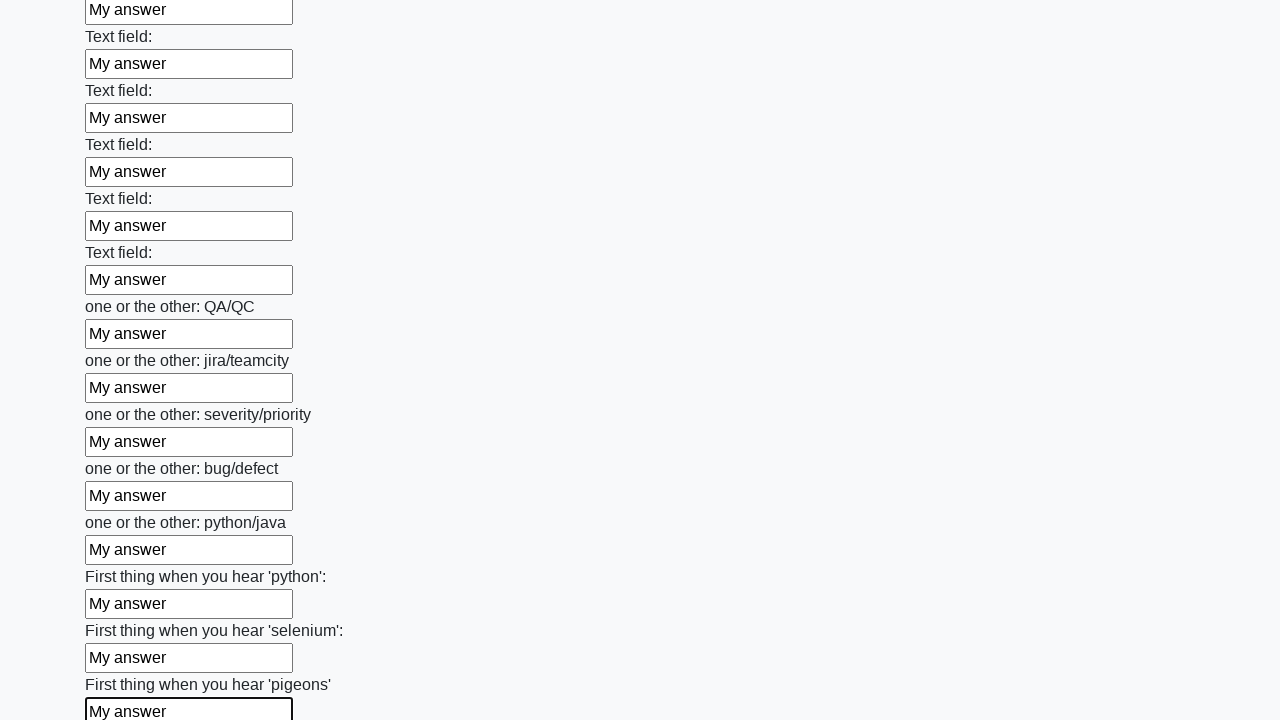

Filled text input field 96 with 'My answer' on [type="text"] >> nth=95
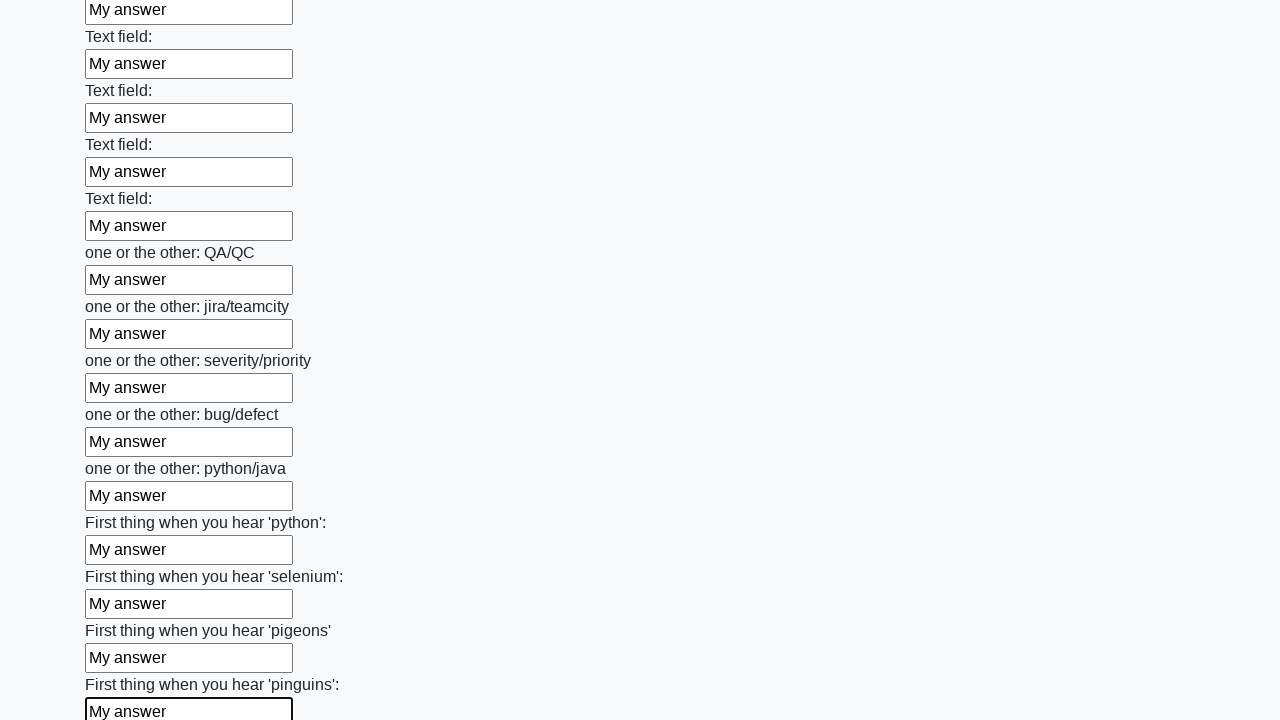

Filled text input field 97 with 'My answer' on [type="text"] >> nth=96
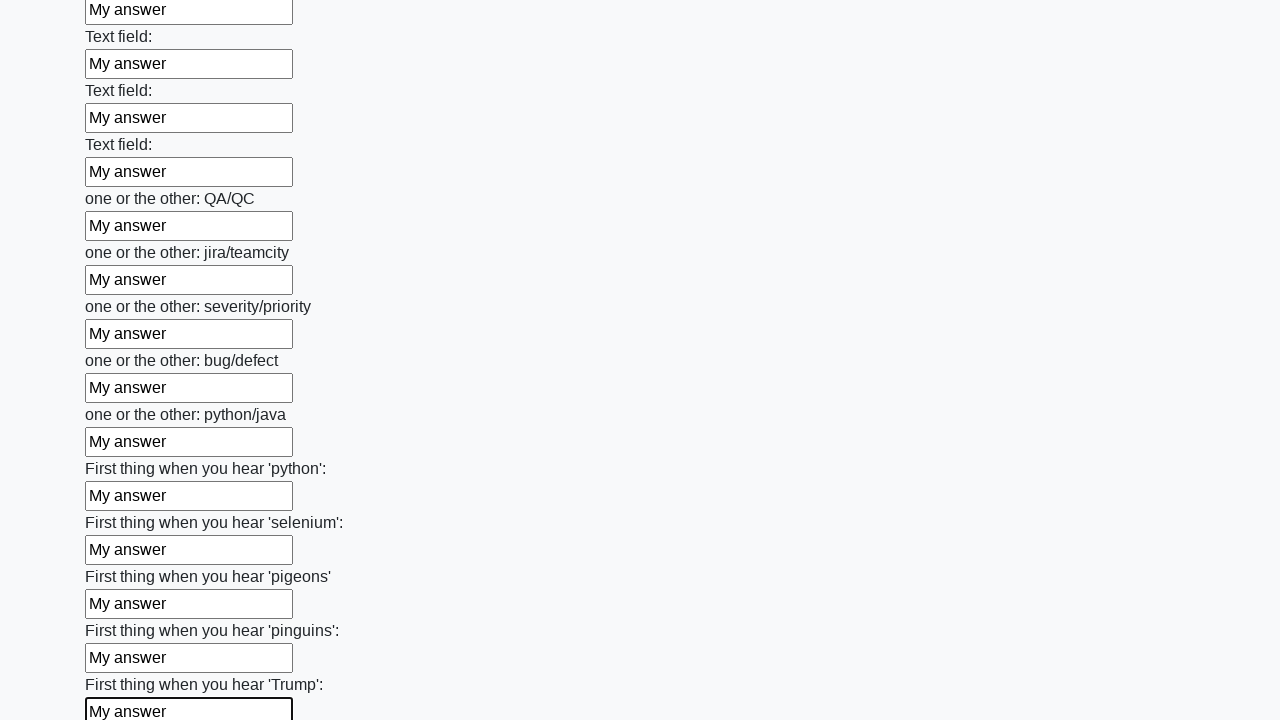

Filled text input field 98 with 'My answer' on [type="text"] >> nth=97
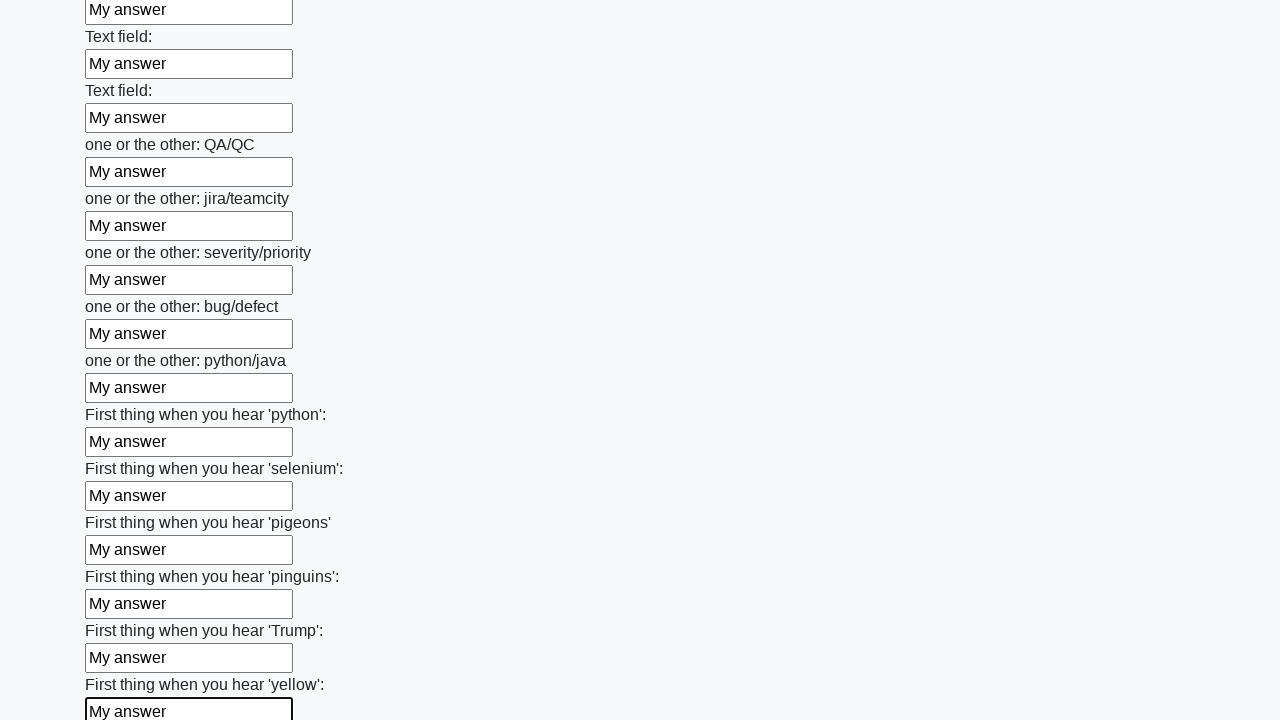

Filled text input field 99 with 'My answer' on [type="text"] >> nth=98
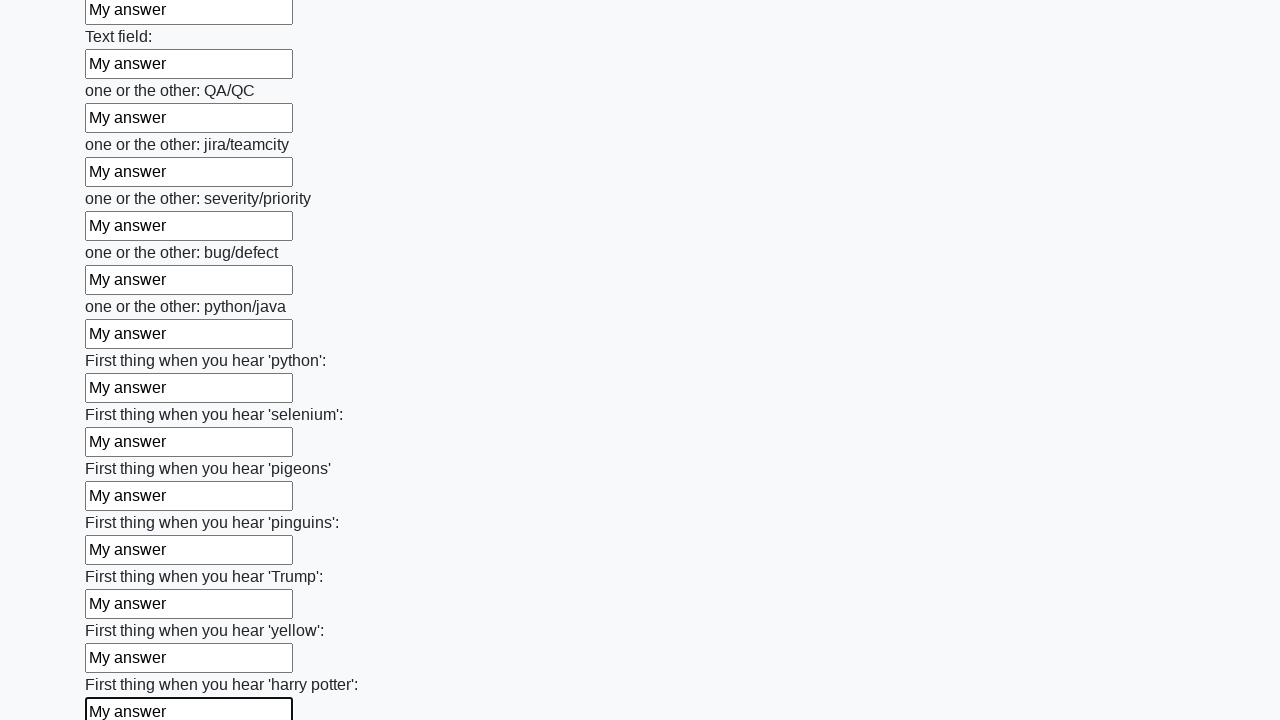

Filled text input field 100 with 'My answer' on [type="text"] >> nth=99
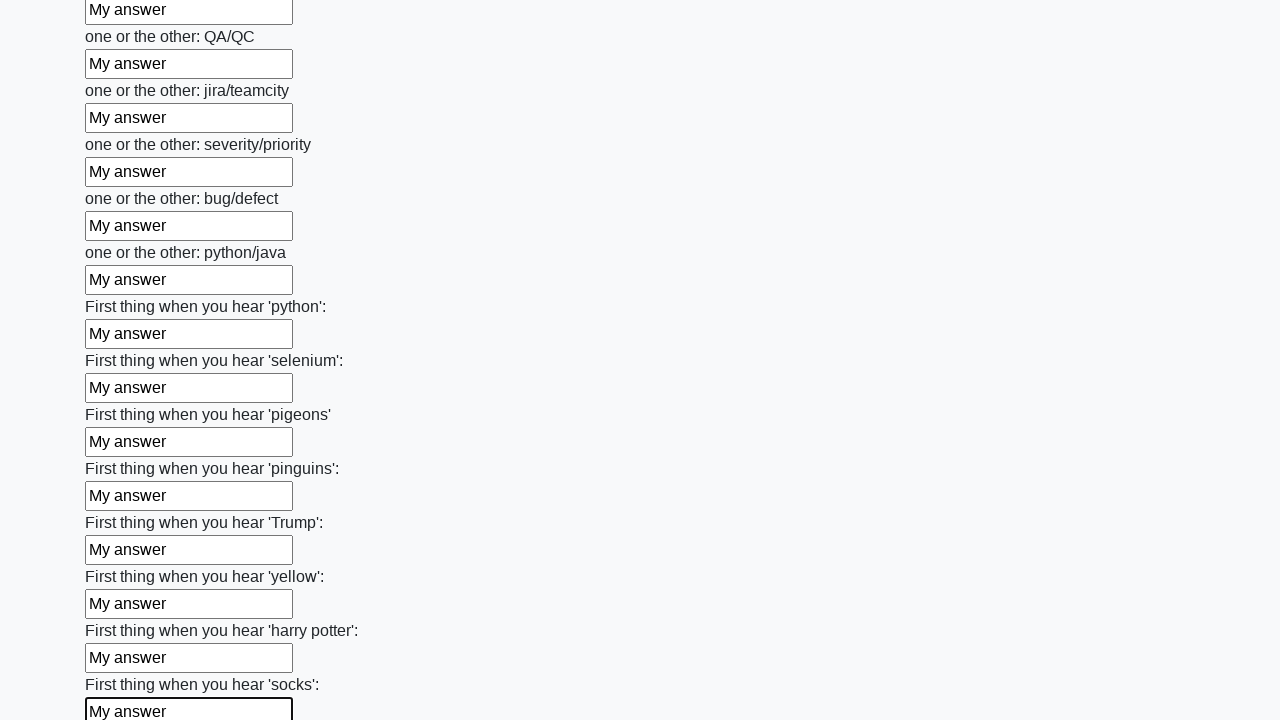

Clicked the submit button to submit the huge form at (123, 611) on button.btn
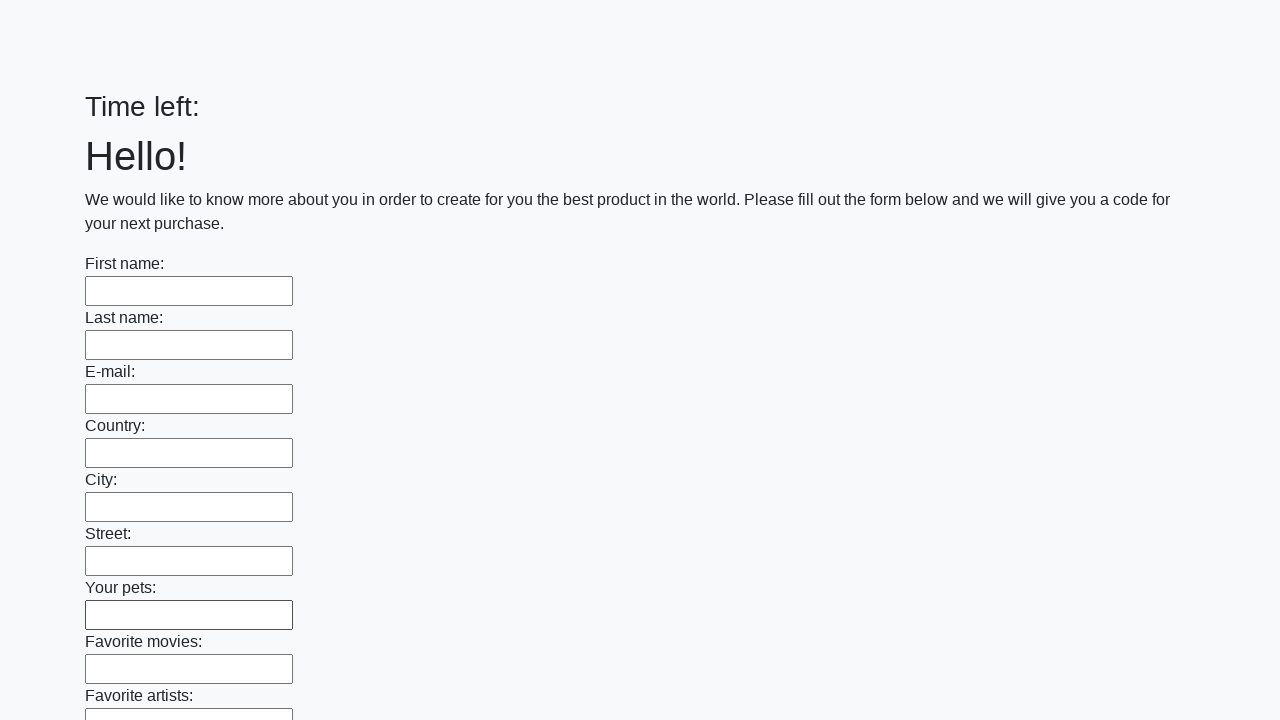

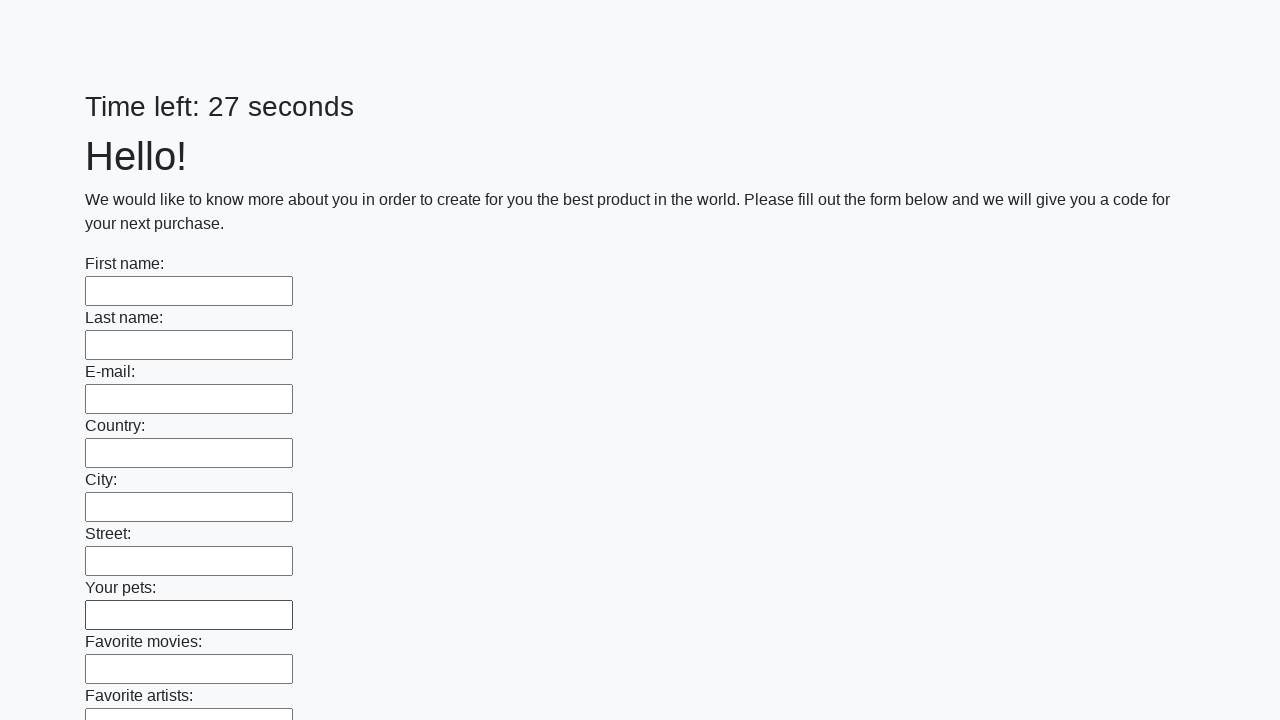